Tests filling out a large form by entering text into all input fields and clicking the submit button

Starting URL: http://suninjuly.github.io/huge_form.html

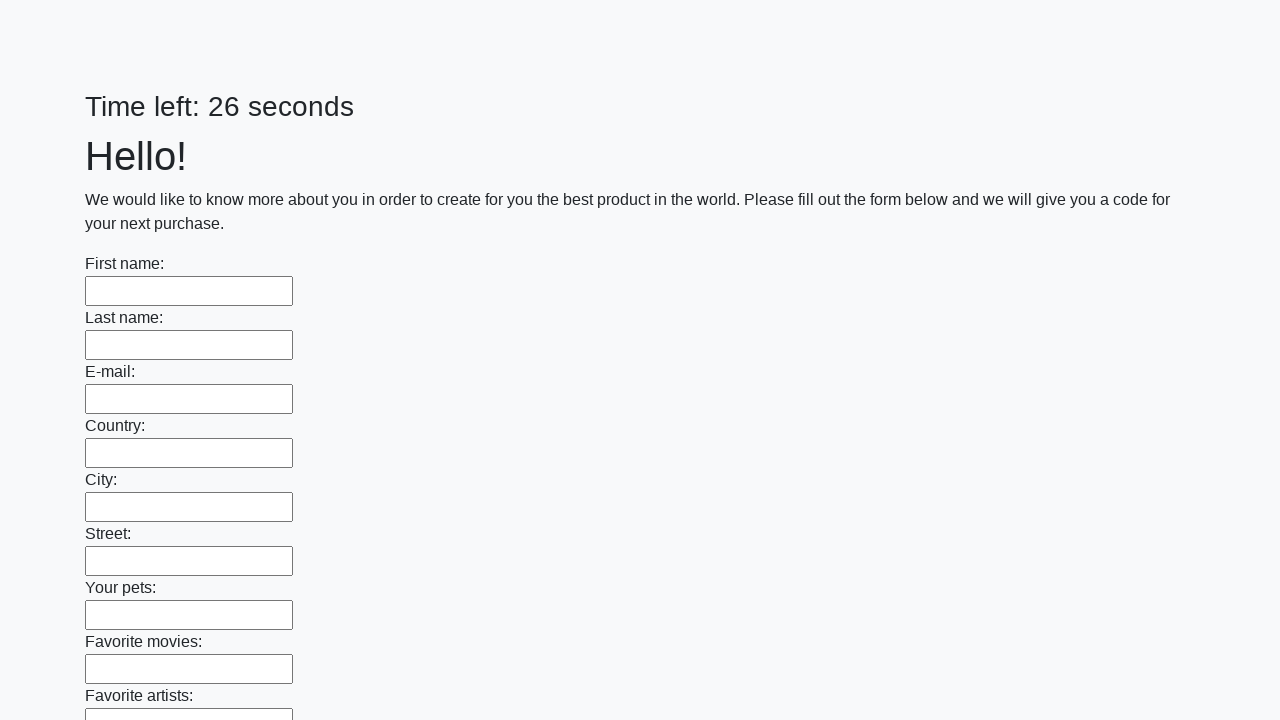

Located all input fields on the huge form
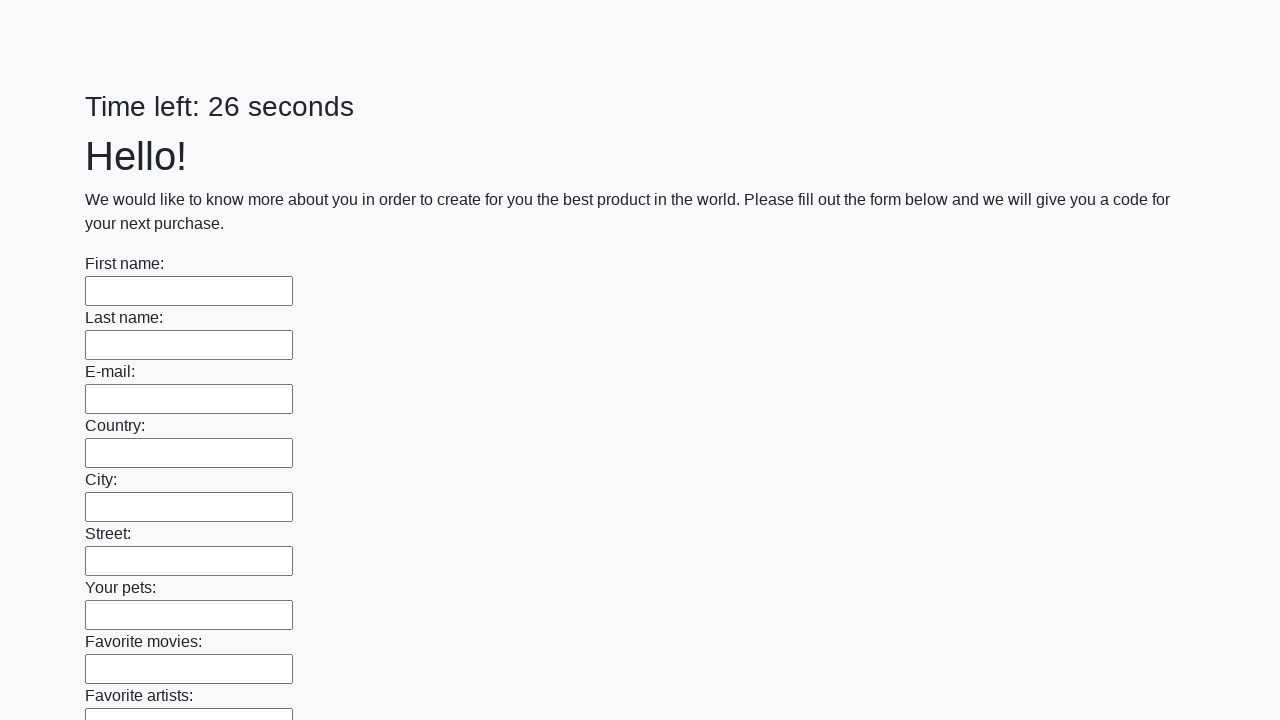

Filled an input field with text on input >> nth=0
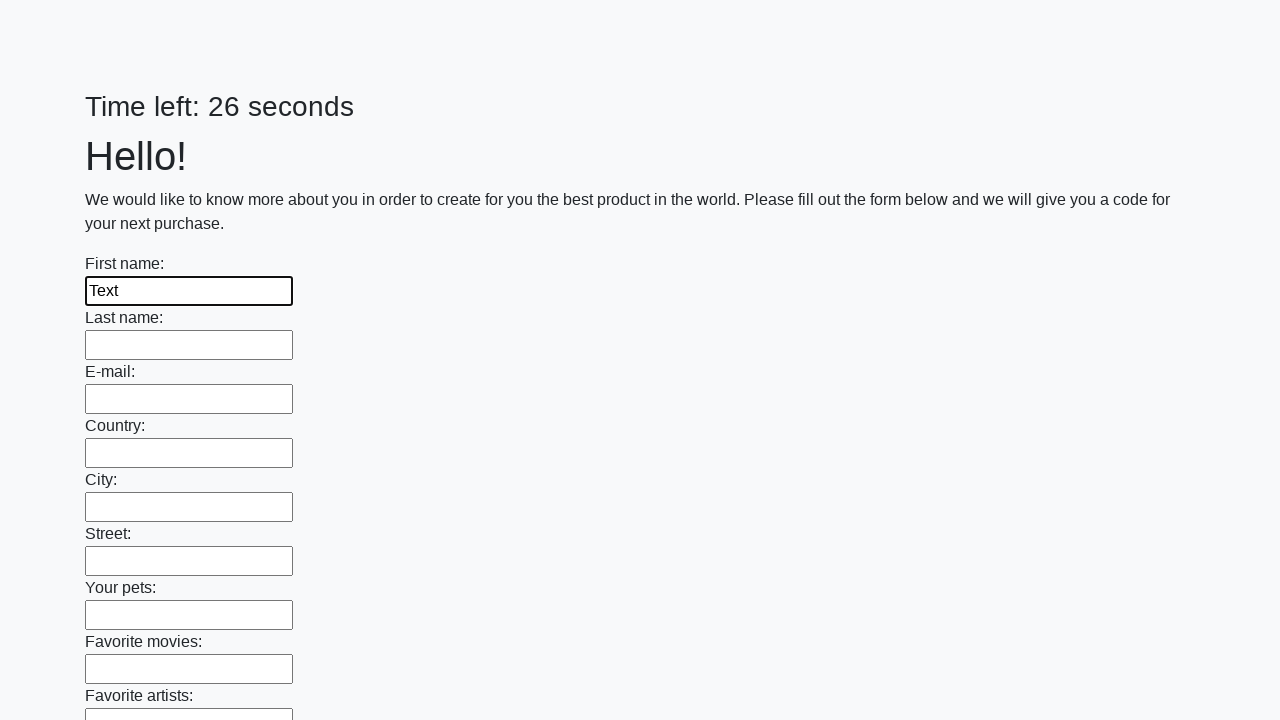

Filled an input field with text on input >> nth=1
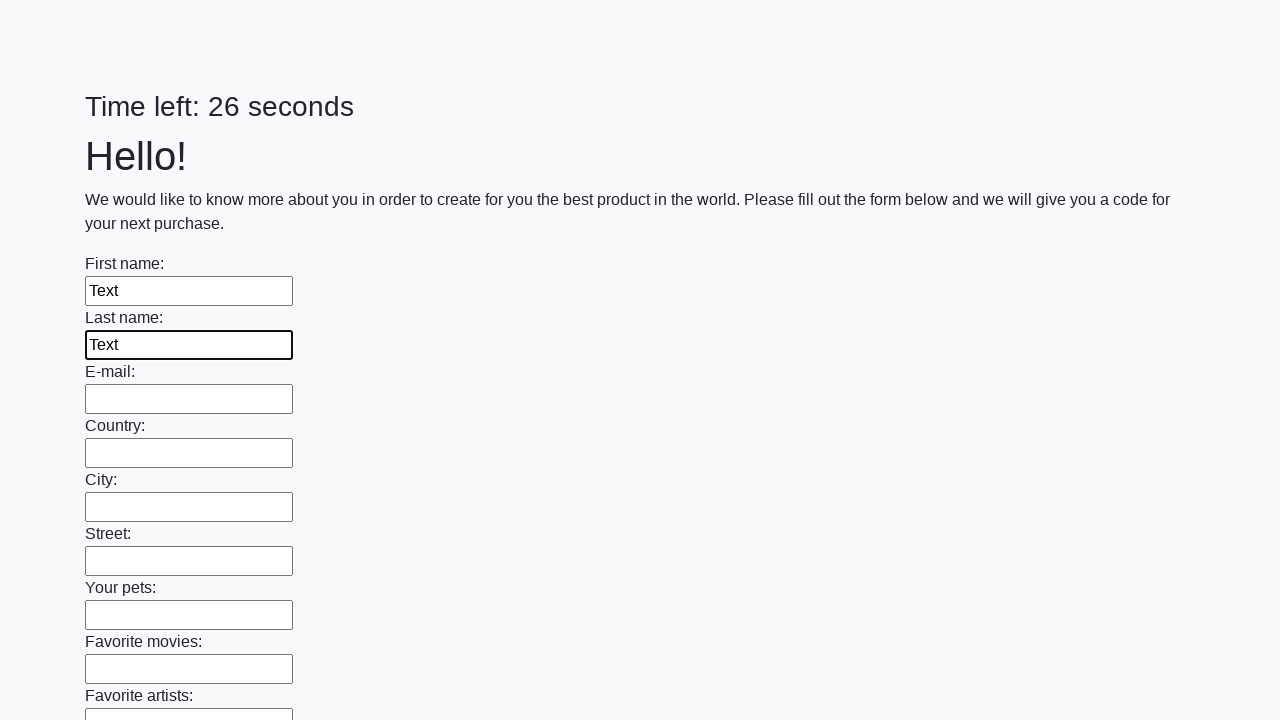

Filled an input field with text on input >> nth=2
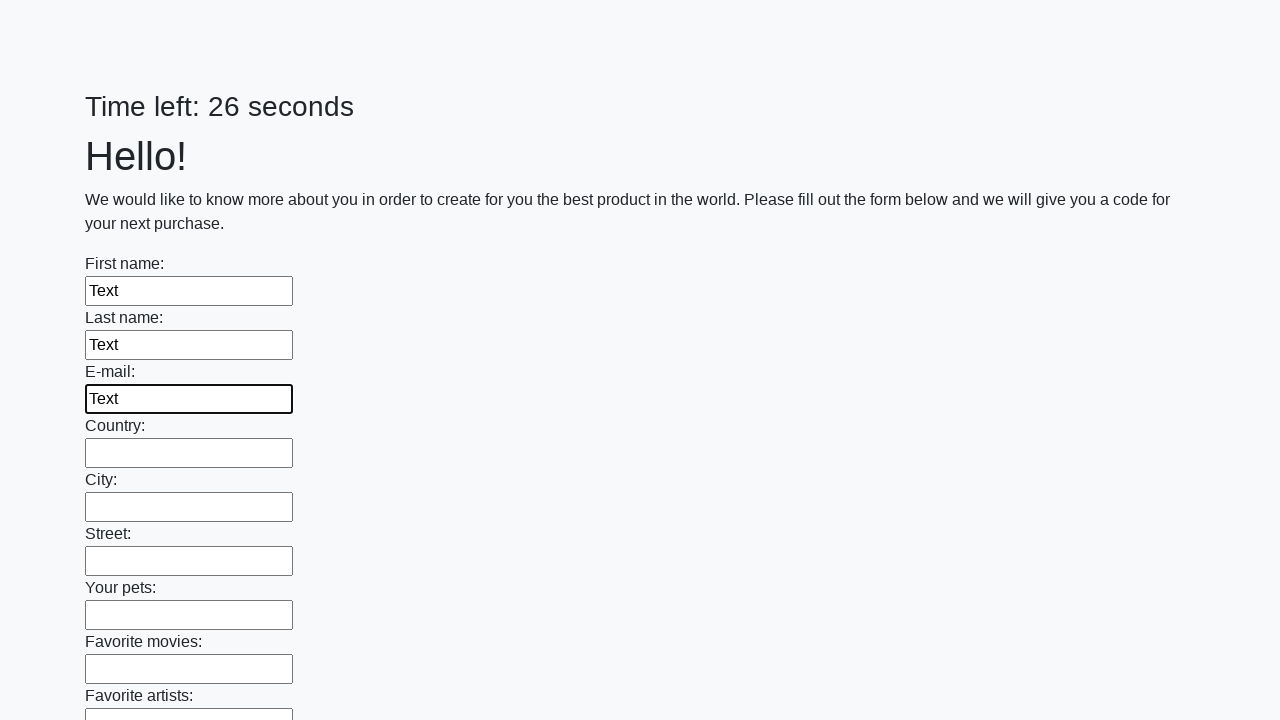

Filled an input field with text on input >> nth=3
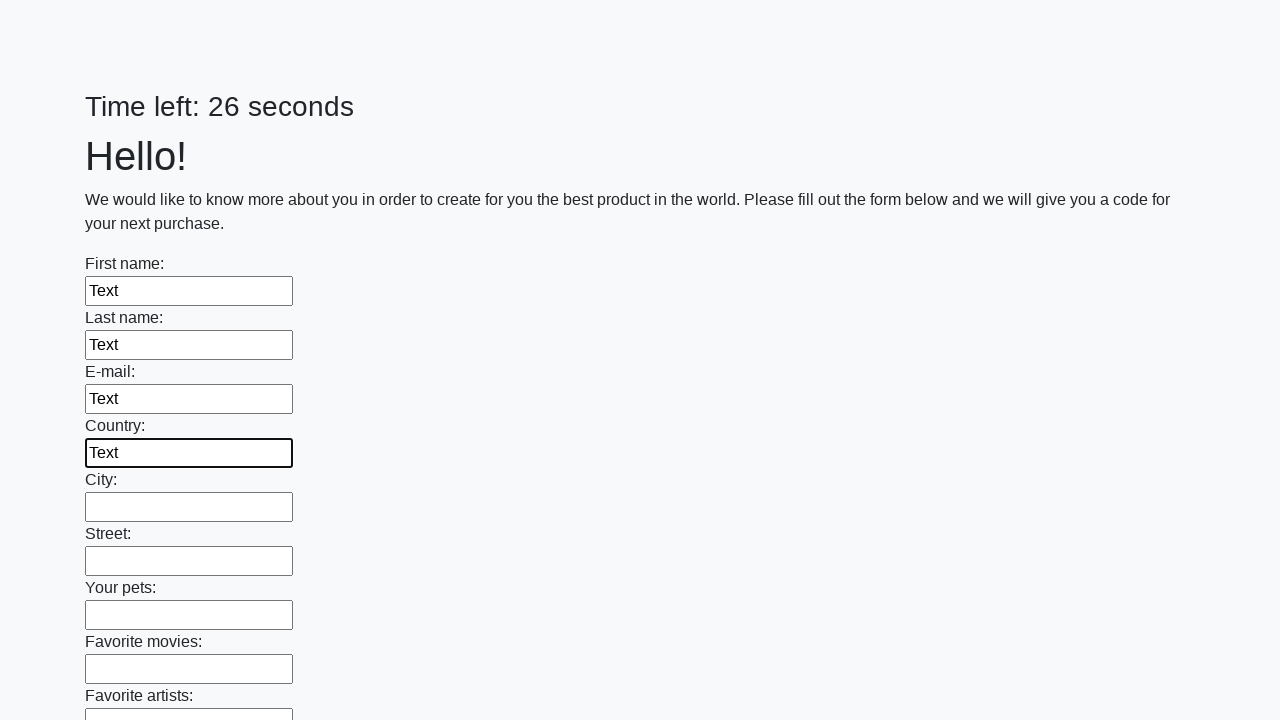

Filled an input field with text on input >> nth=4
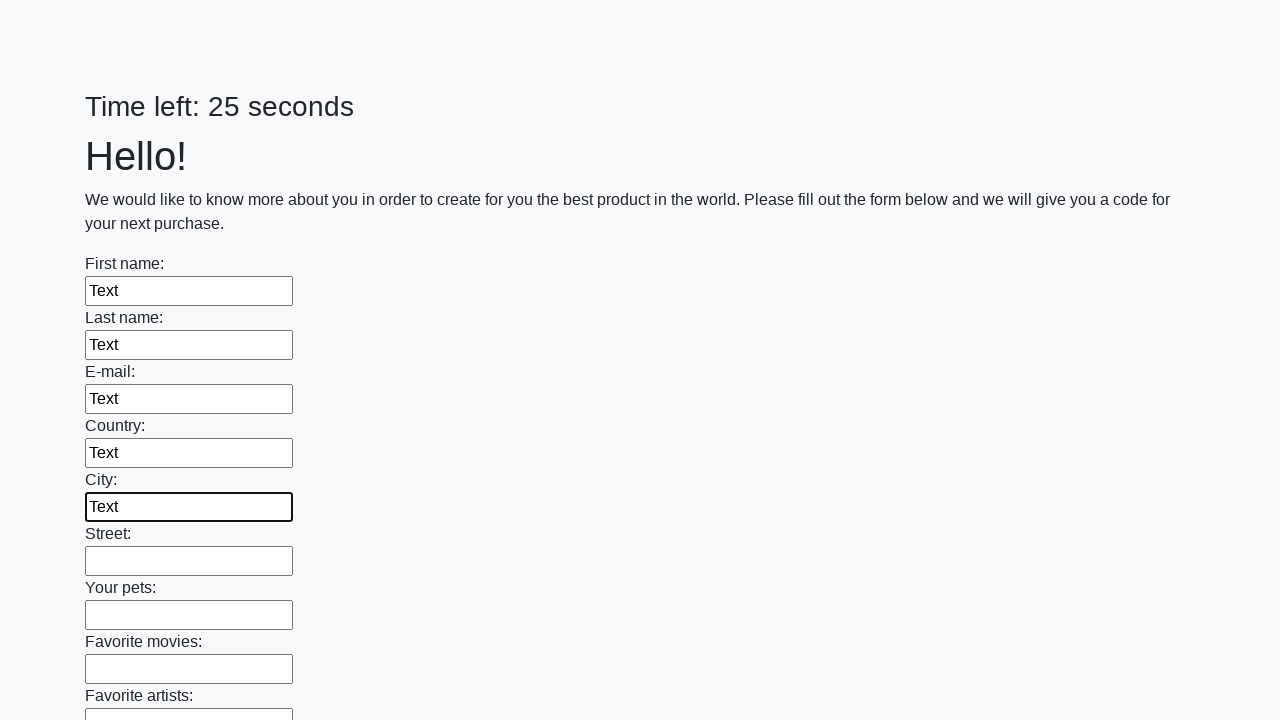

Filled an input field with text on input >> nth=5
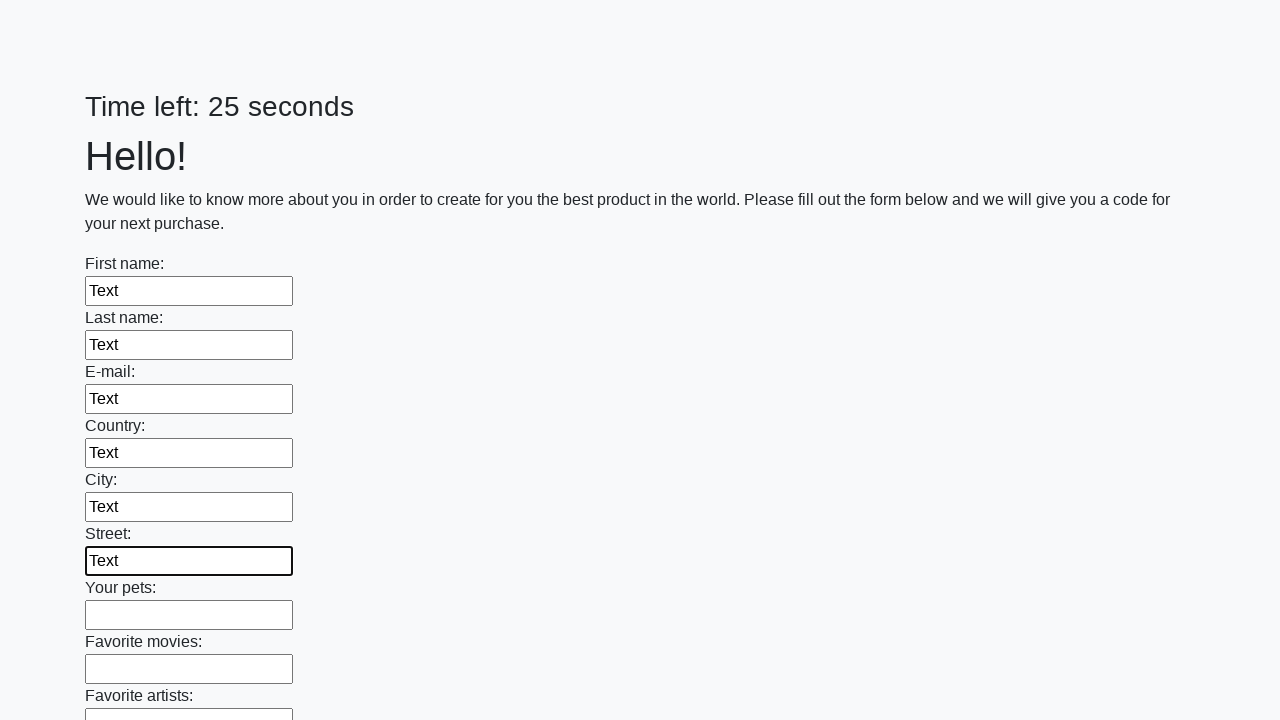

Filled an input field with text on input >> nth=6
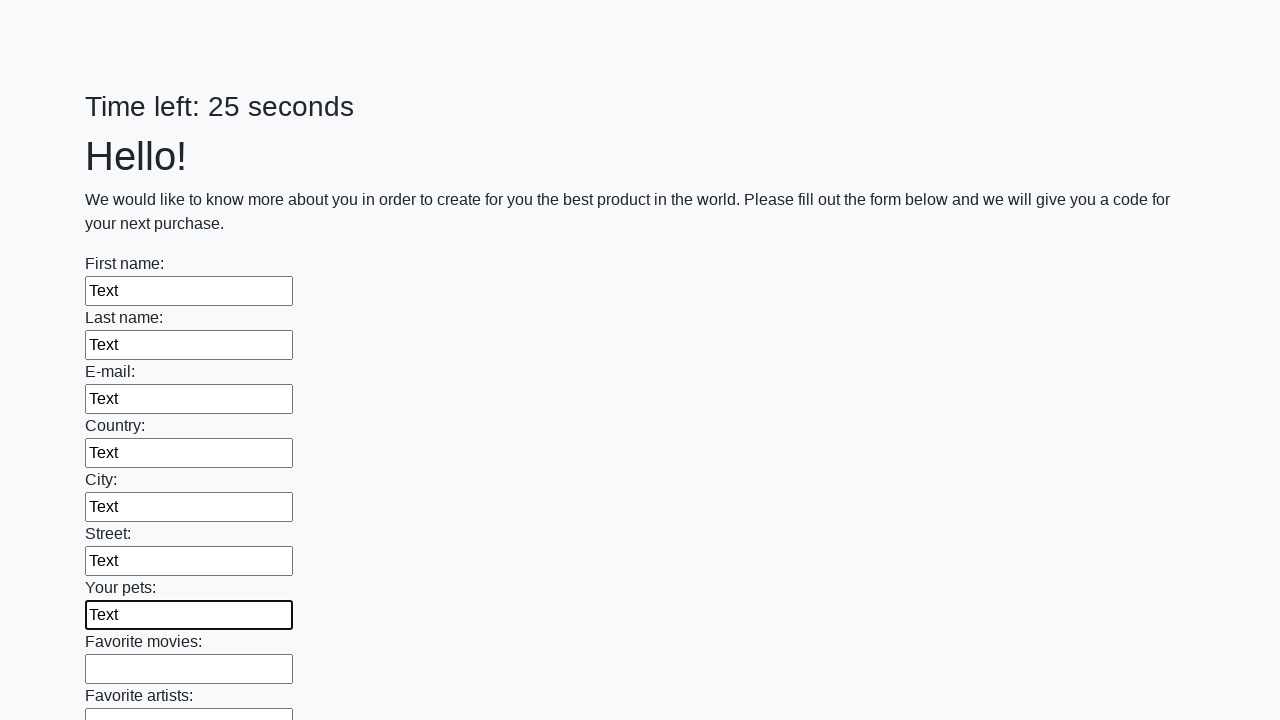

Filled an input field with text on input >> nth=7
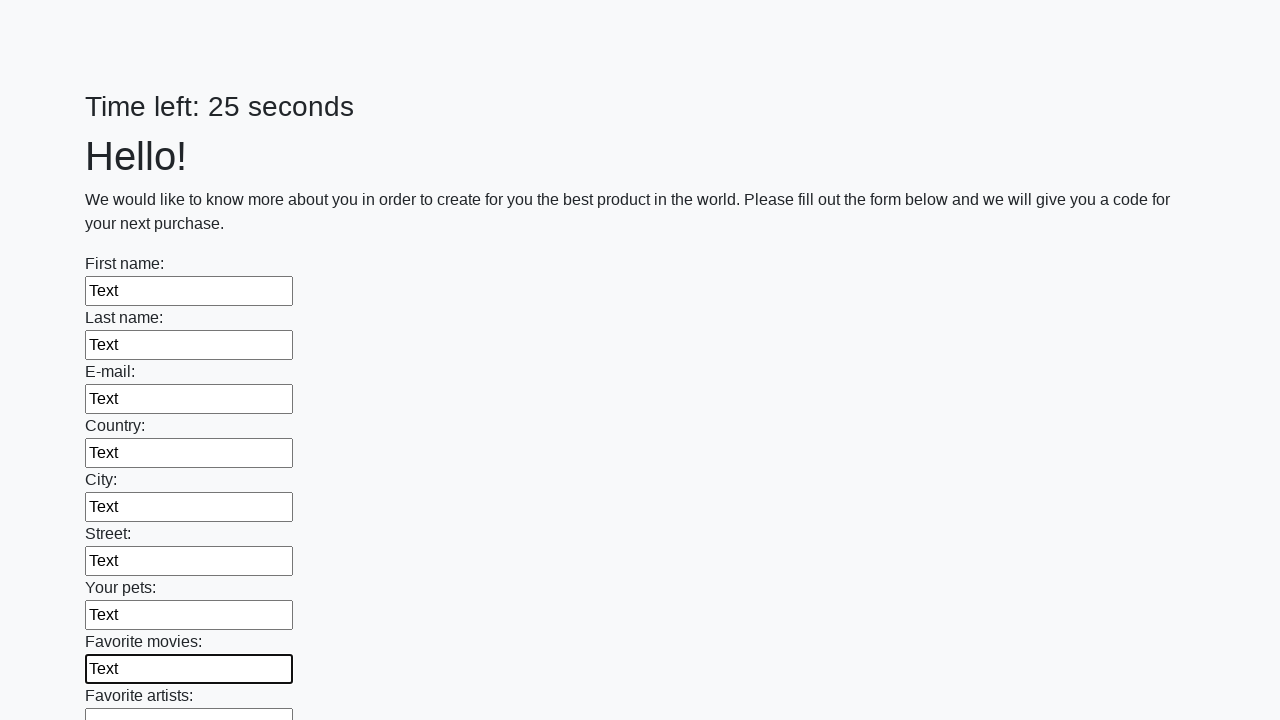

Filled an input field with text on input >> nth=8
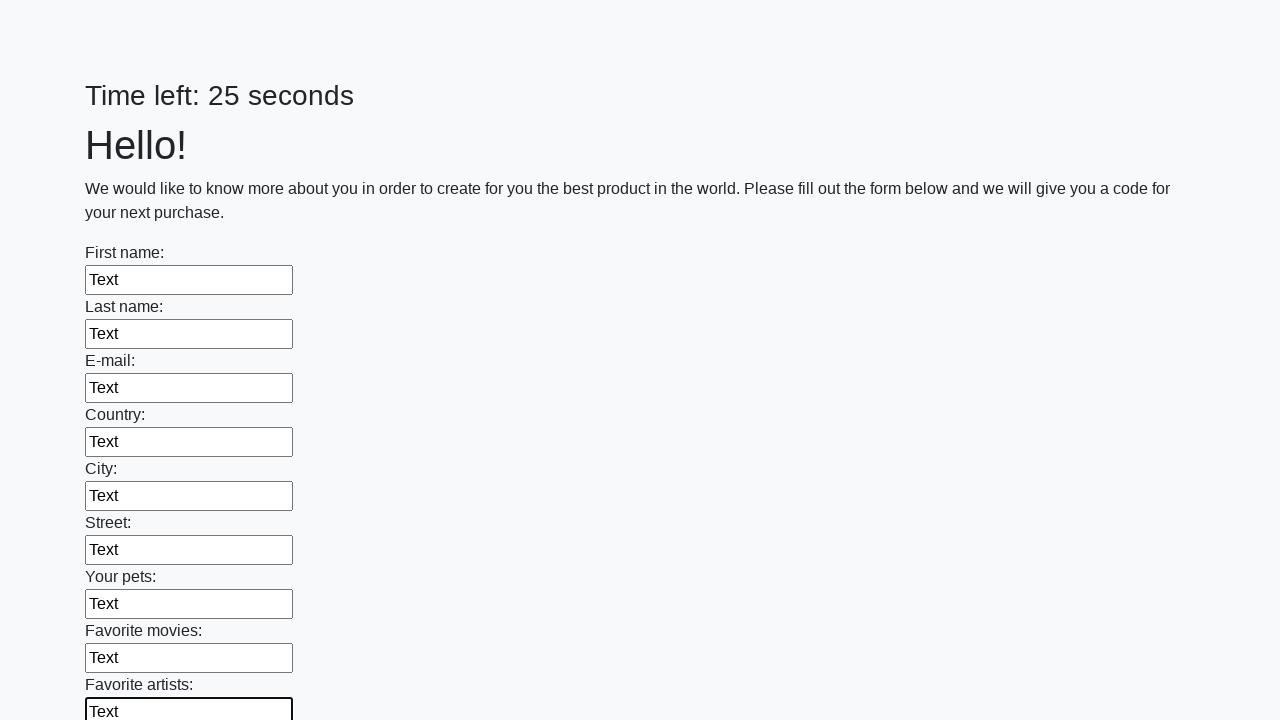

Filled an input field with text on input >> nth=9
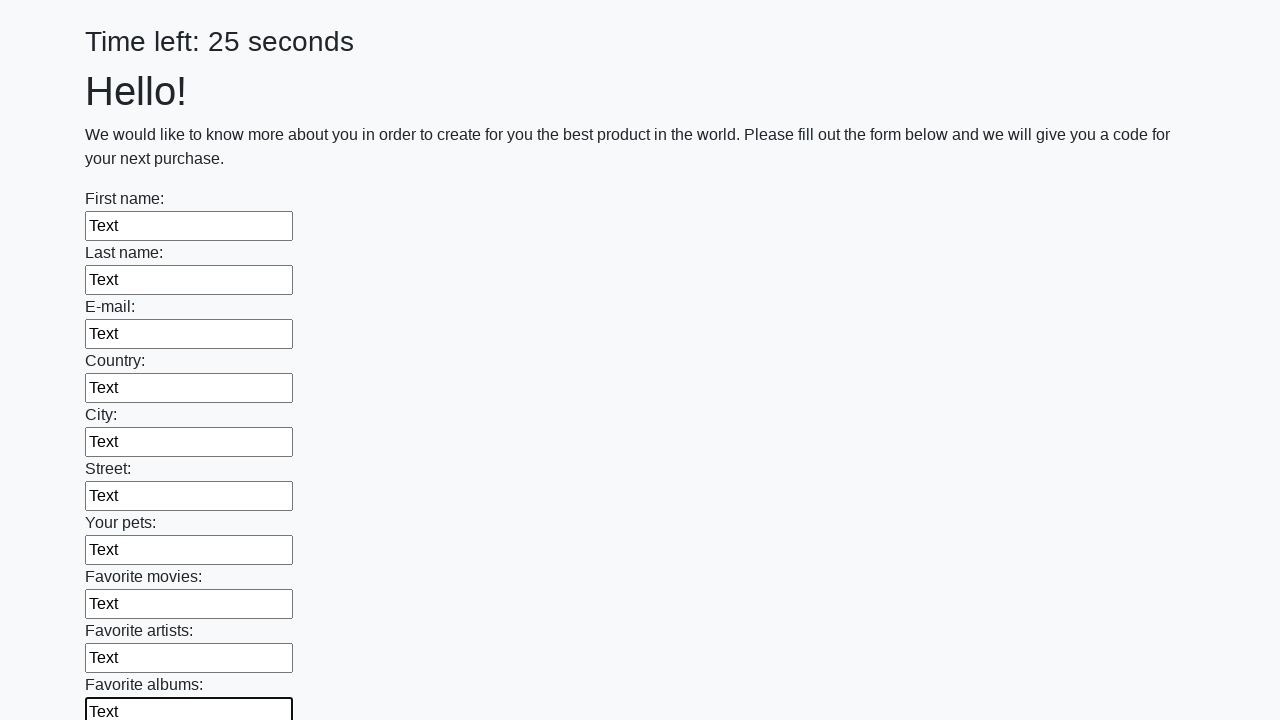

Filled an input field with text on input >> nth=10
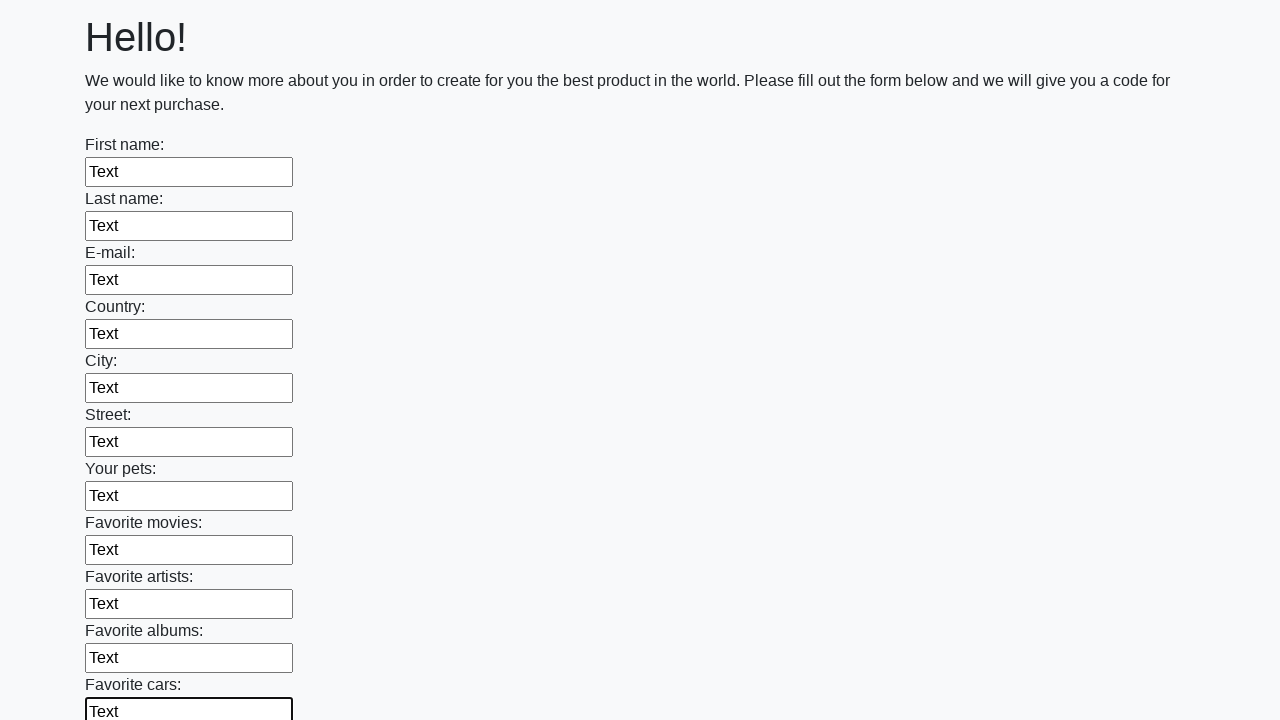

Filled an input field with text on input >> nth=11
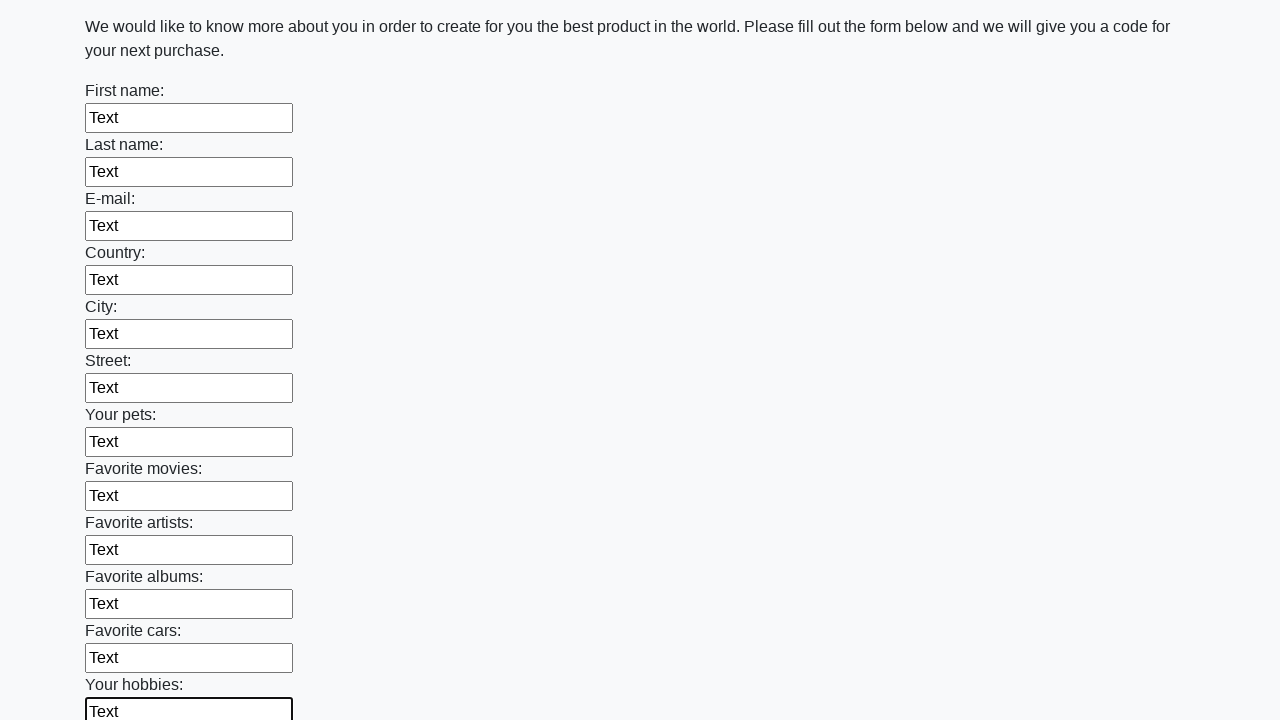

Filled an input field with text on input >> nth=12
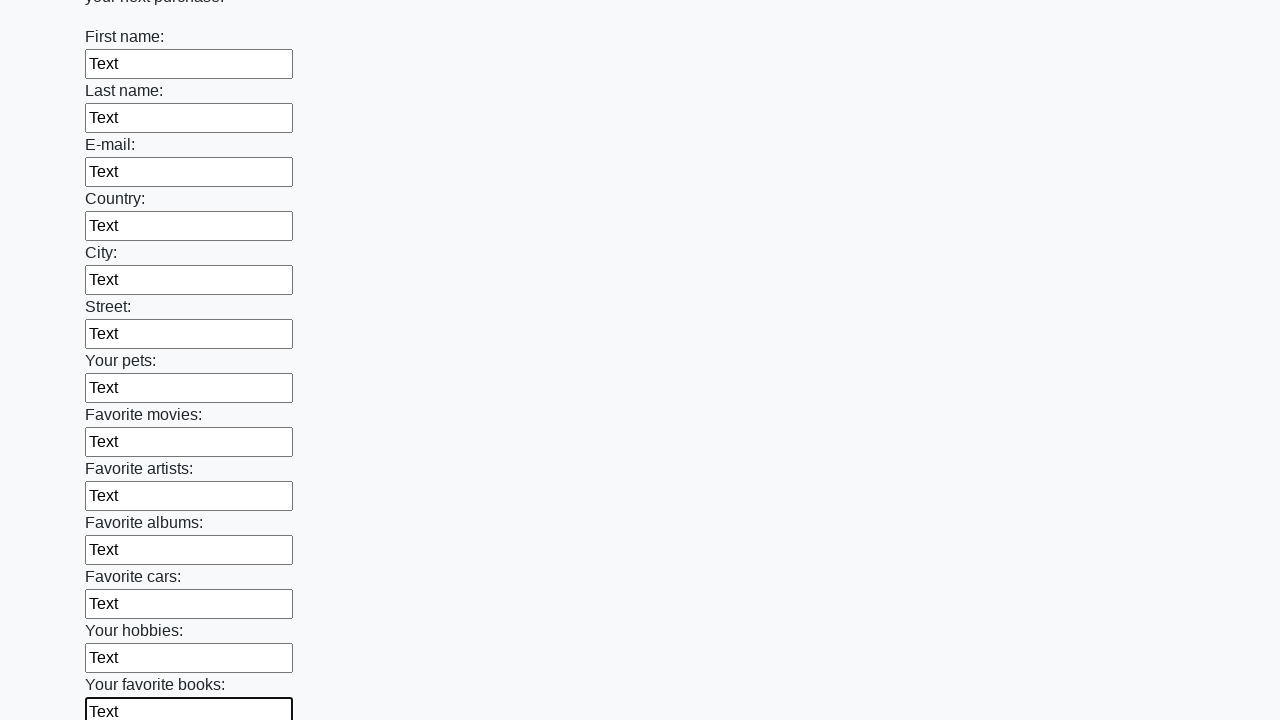

Filled an input field with text on input >> nth=13
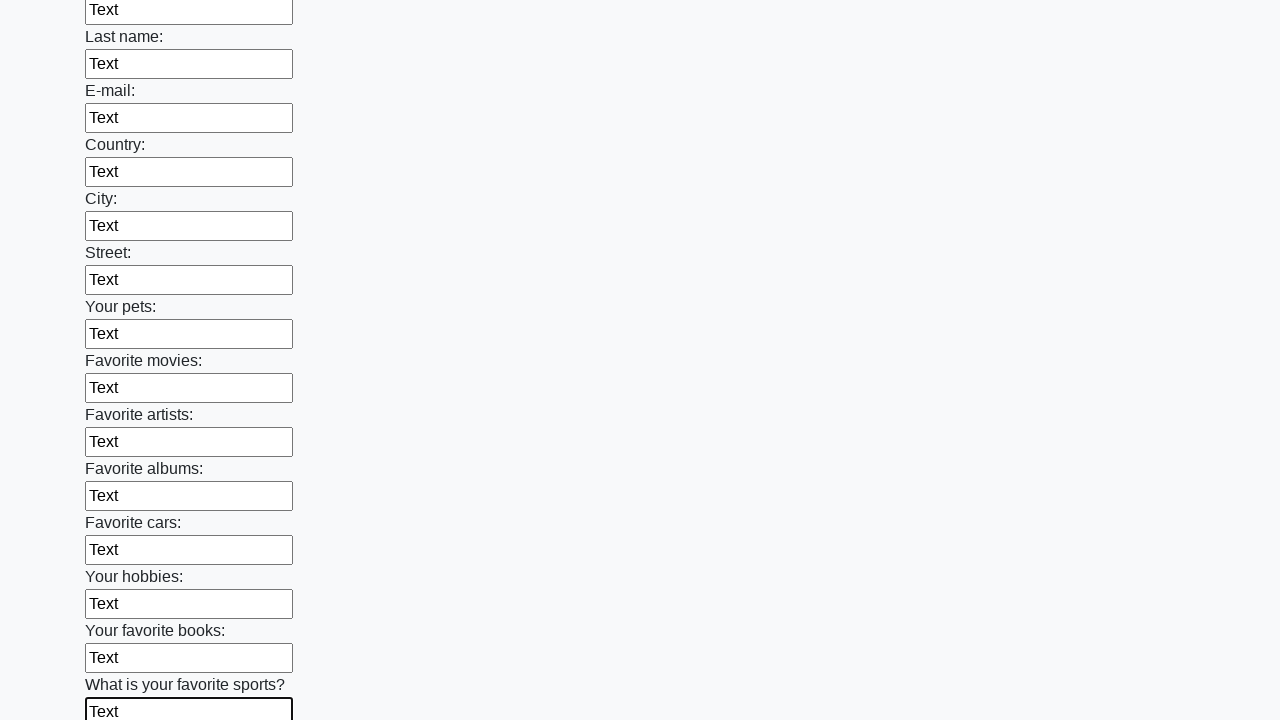

Filled an input field with text on input >> nth=14
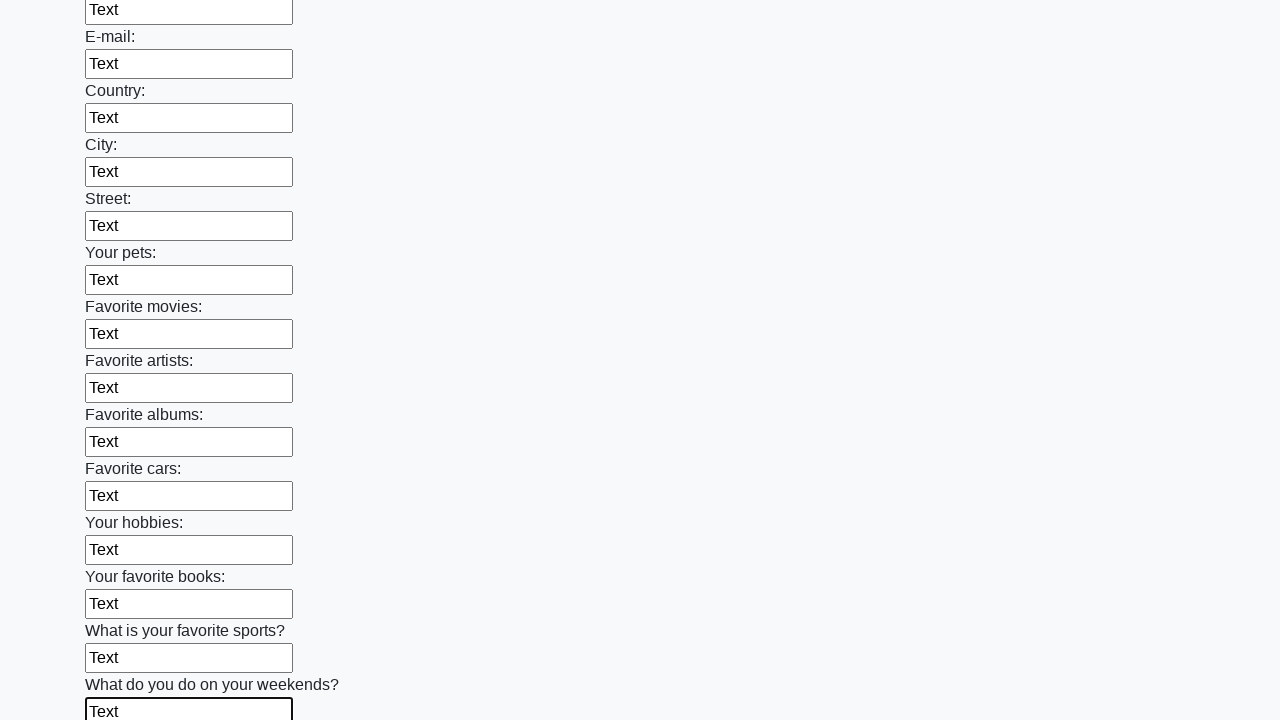

Filled an input field with text on input >> nth=15
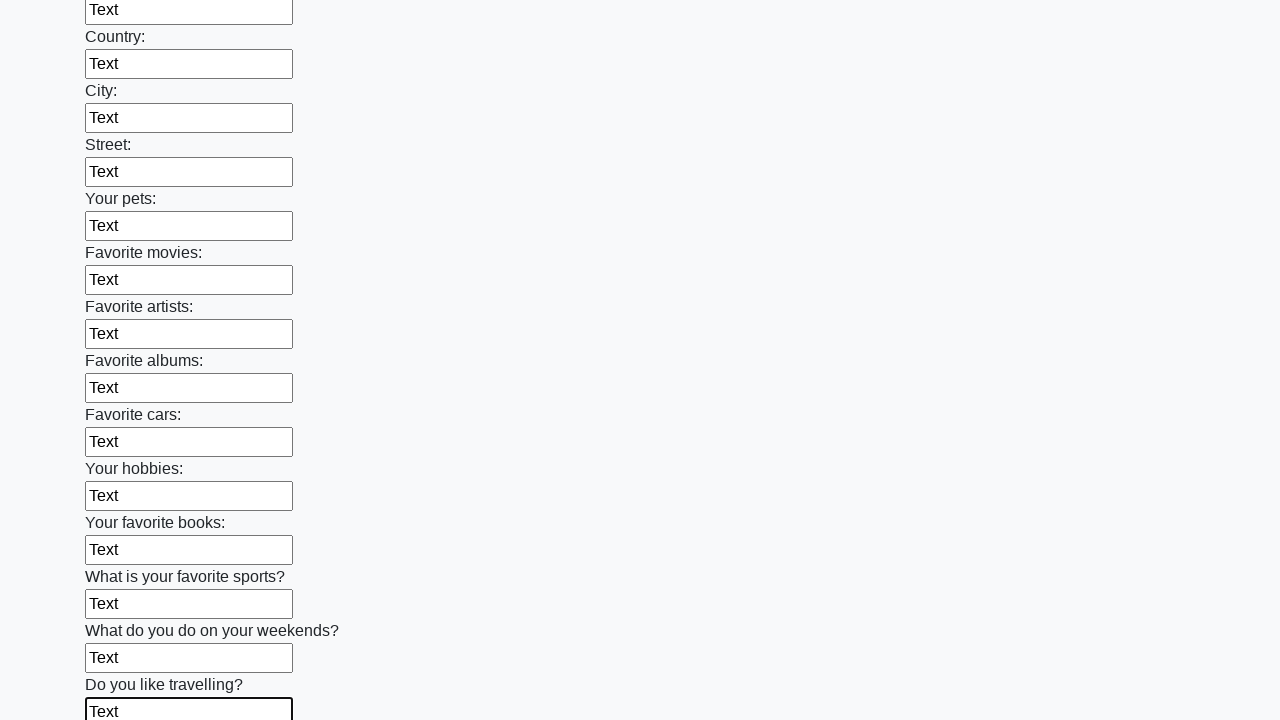

Filled an input field with text on input >> nth=16
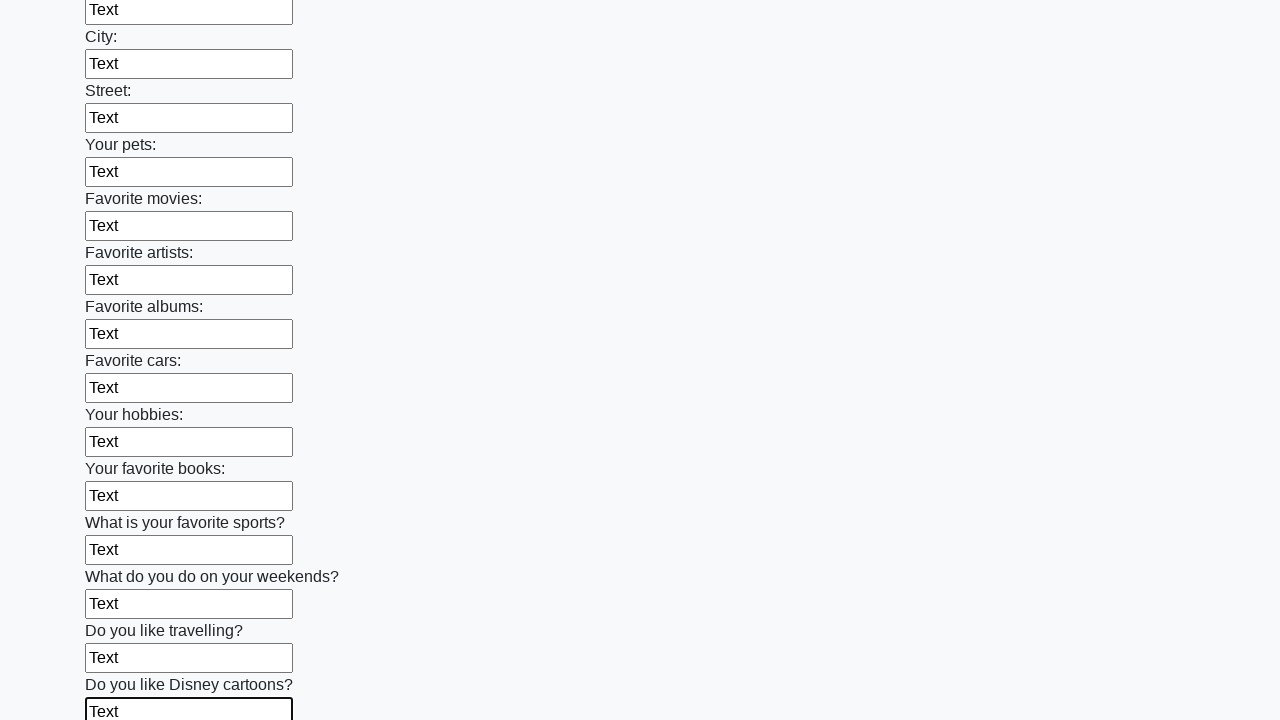

Filled an input field with text on input >> nth=17
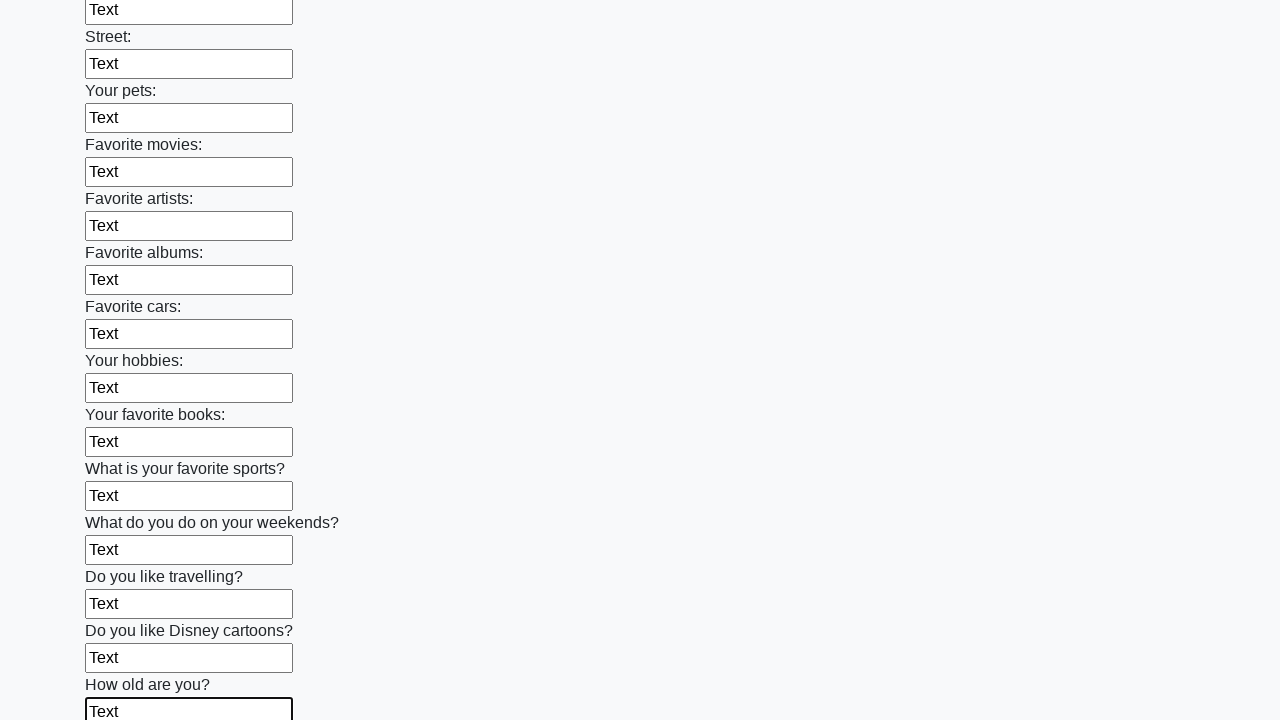

Filled an input field with text on input >> nth=18
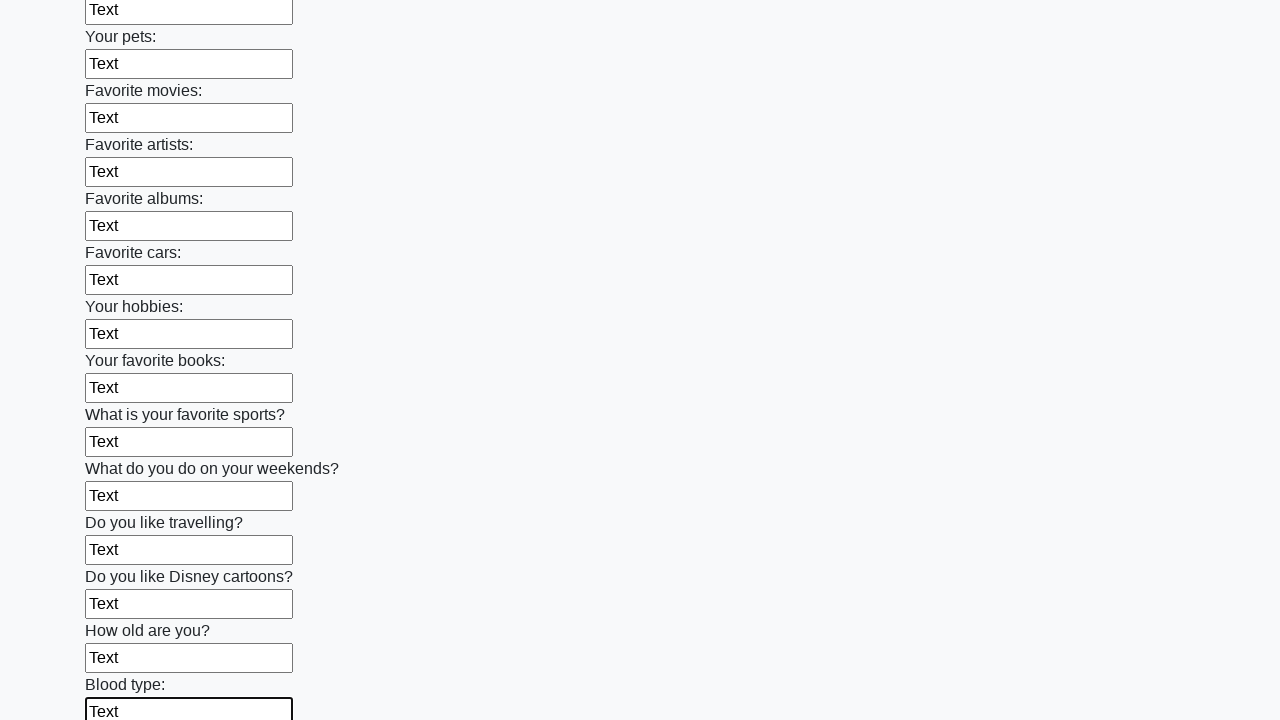

Filled an input field with text on input >> nth=19
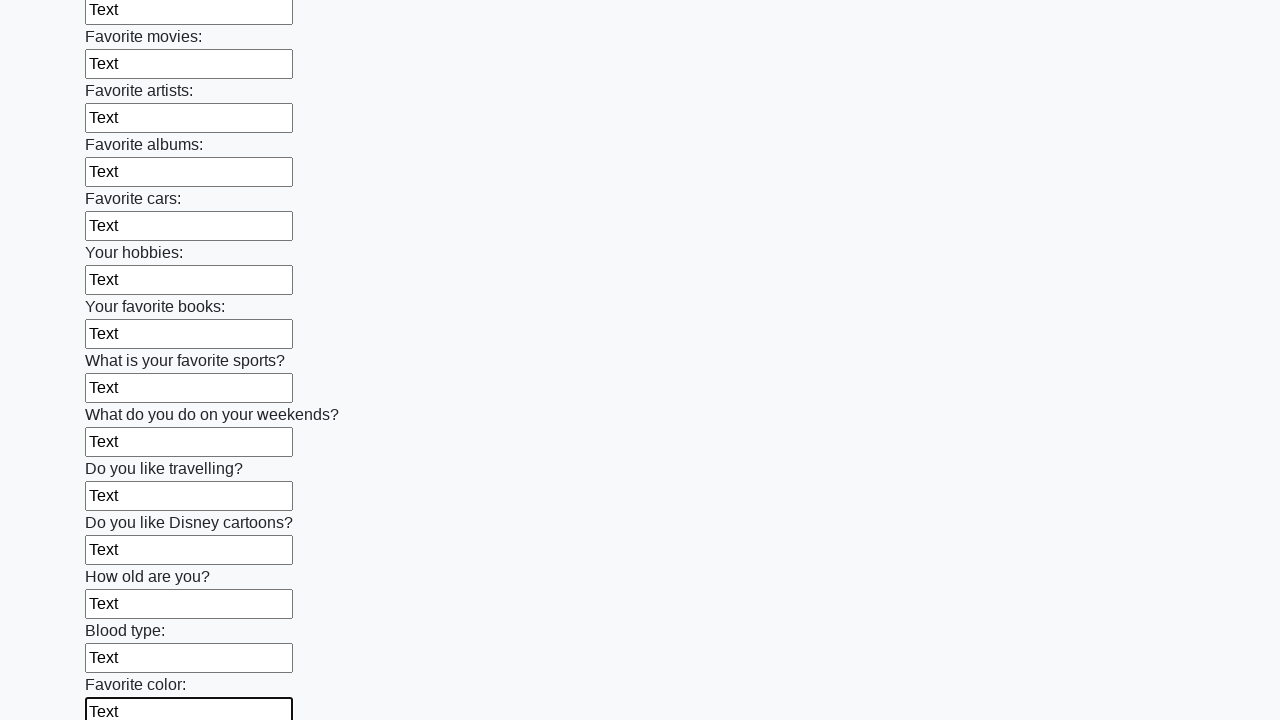

Filled an input field with text on input >> nth=20
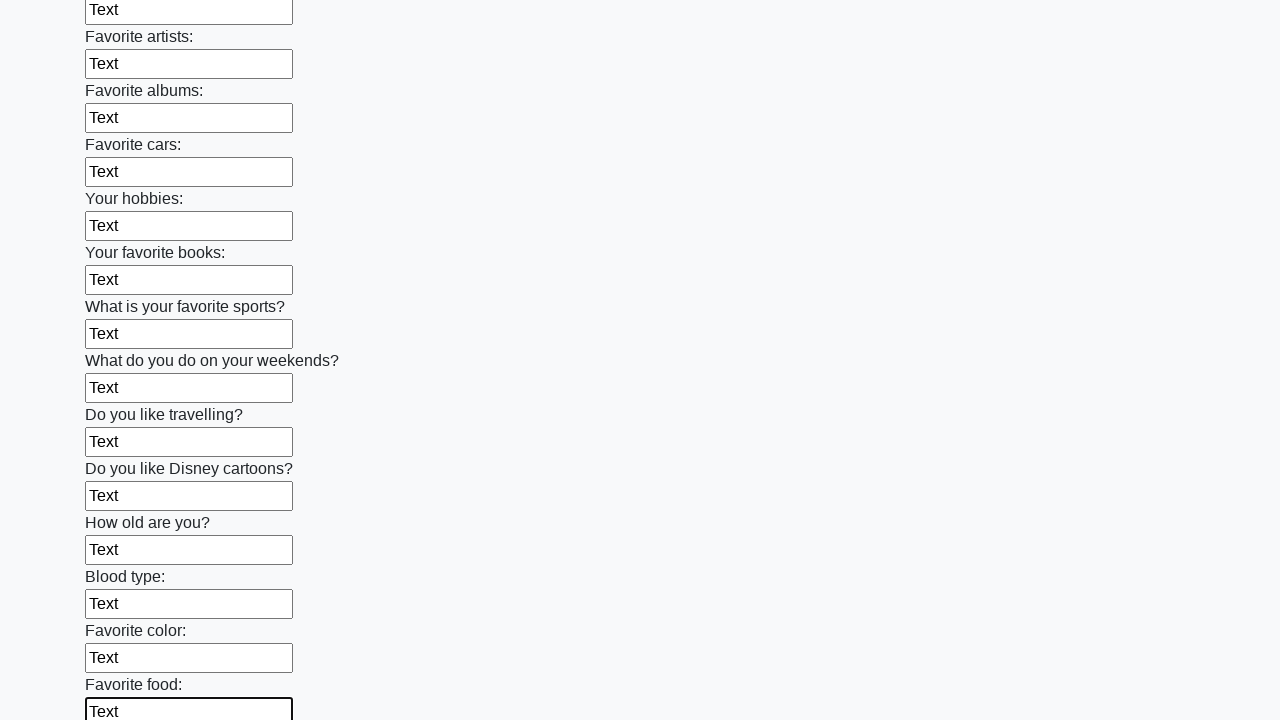

Filled an input field with text on input >> nth=21
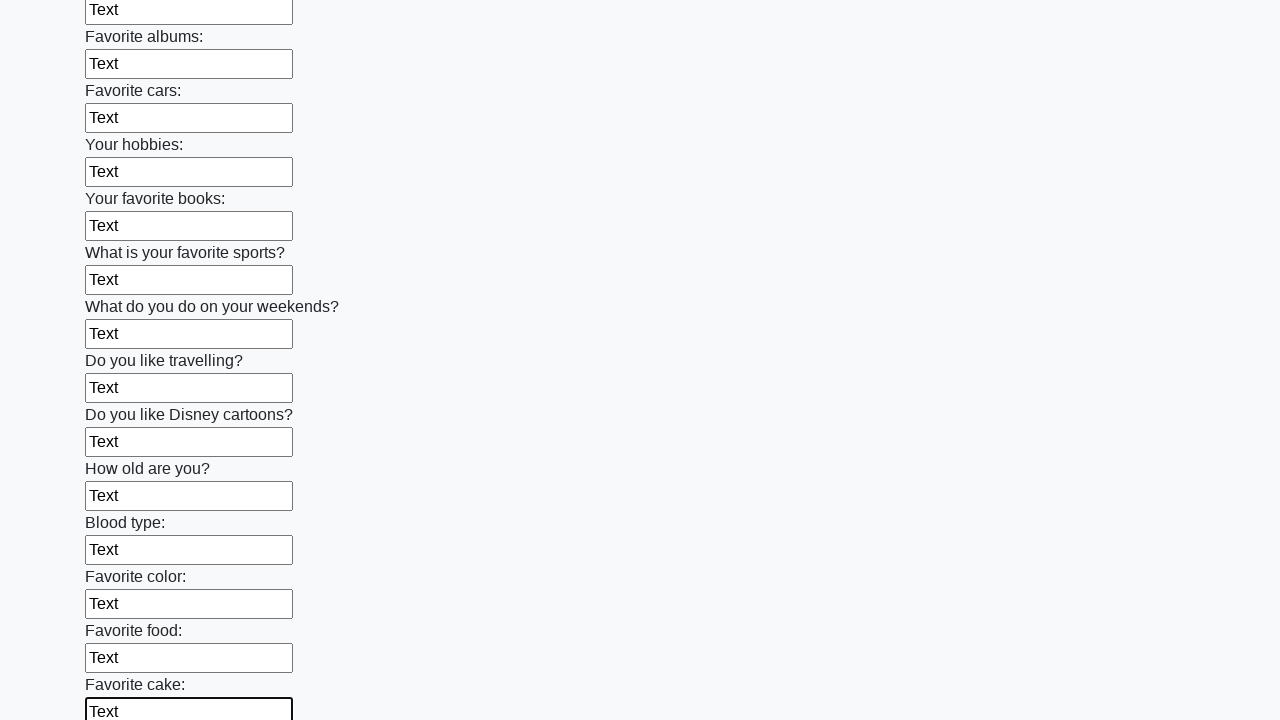

Filled an input field with text on input >> nth=22
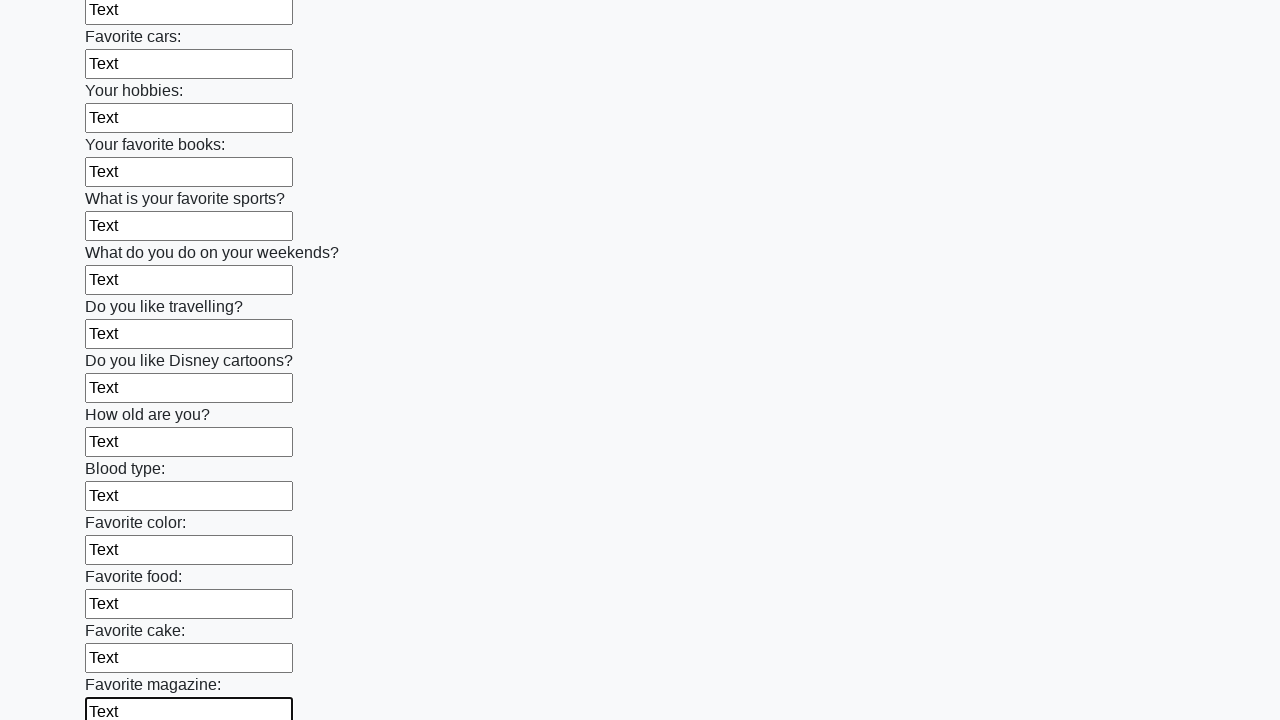

Filled an input field with text on input >> nth=23
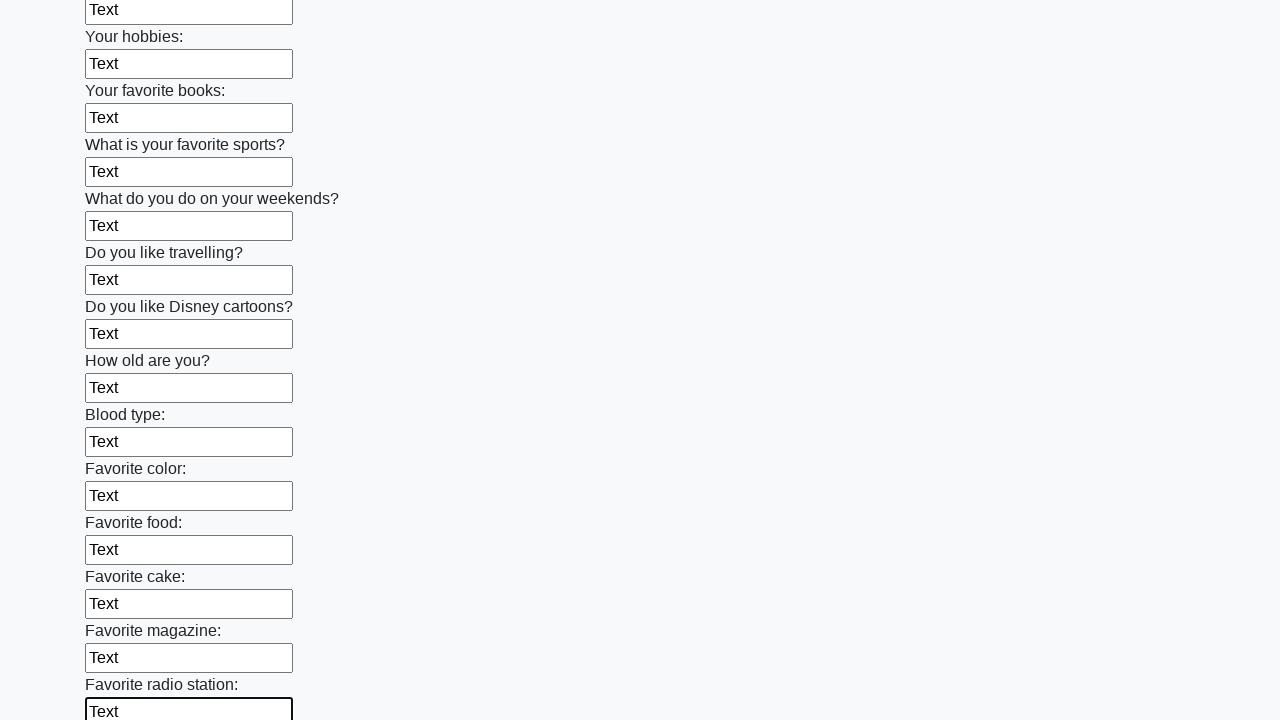

Filled an input field with text on input >> nth=24
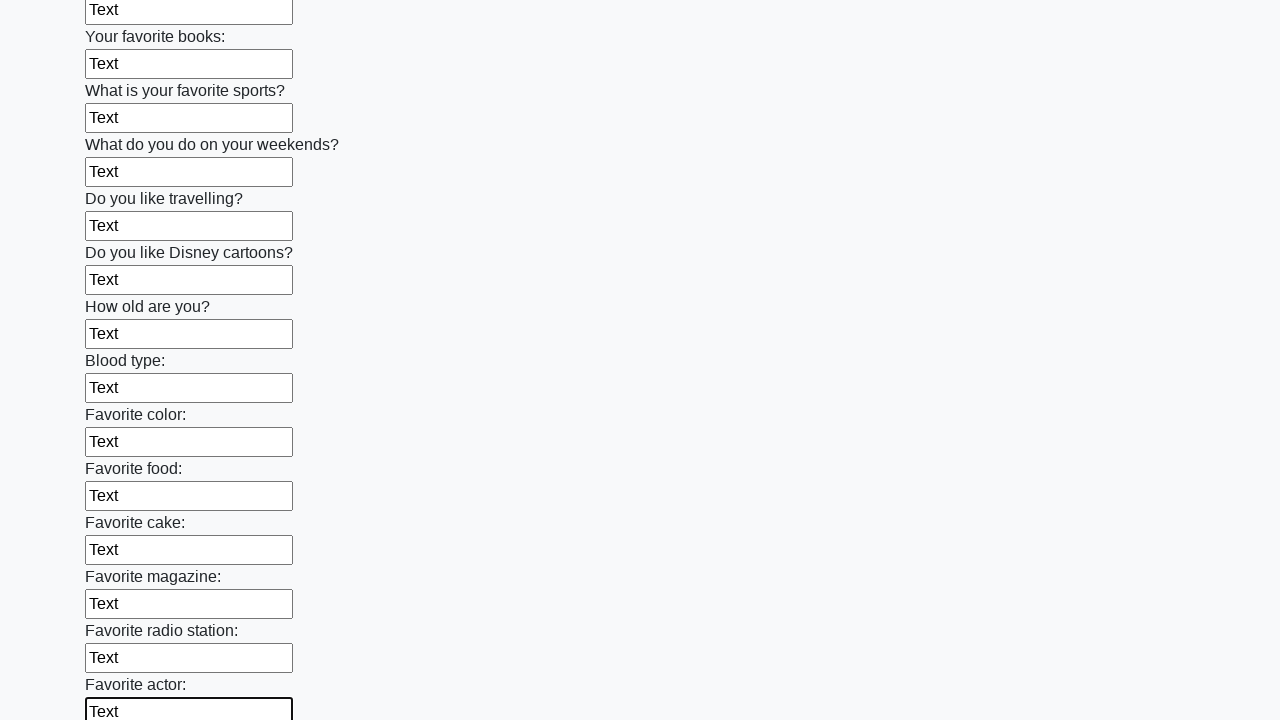

Filled an input field with text on input >> nth=25
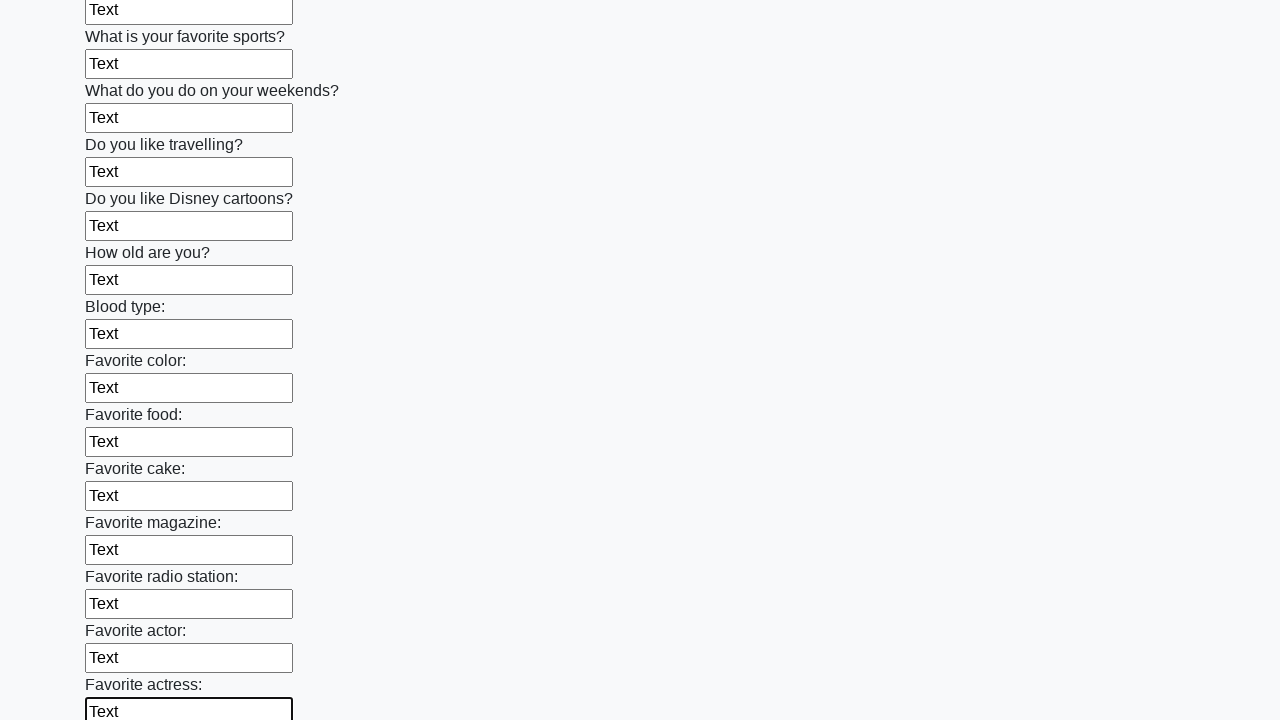

Filled an input field with text on input >> nth=26
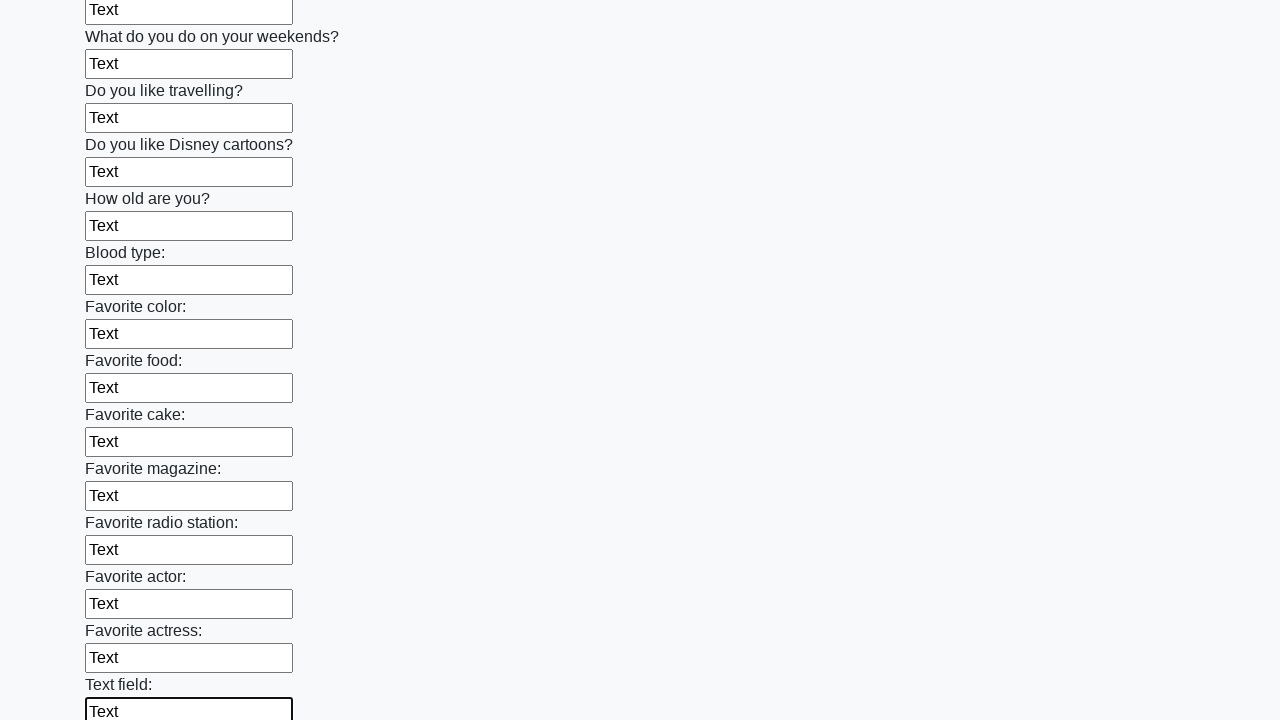

Filled an input field with text on input >> nth=27
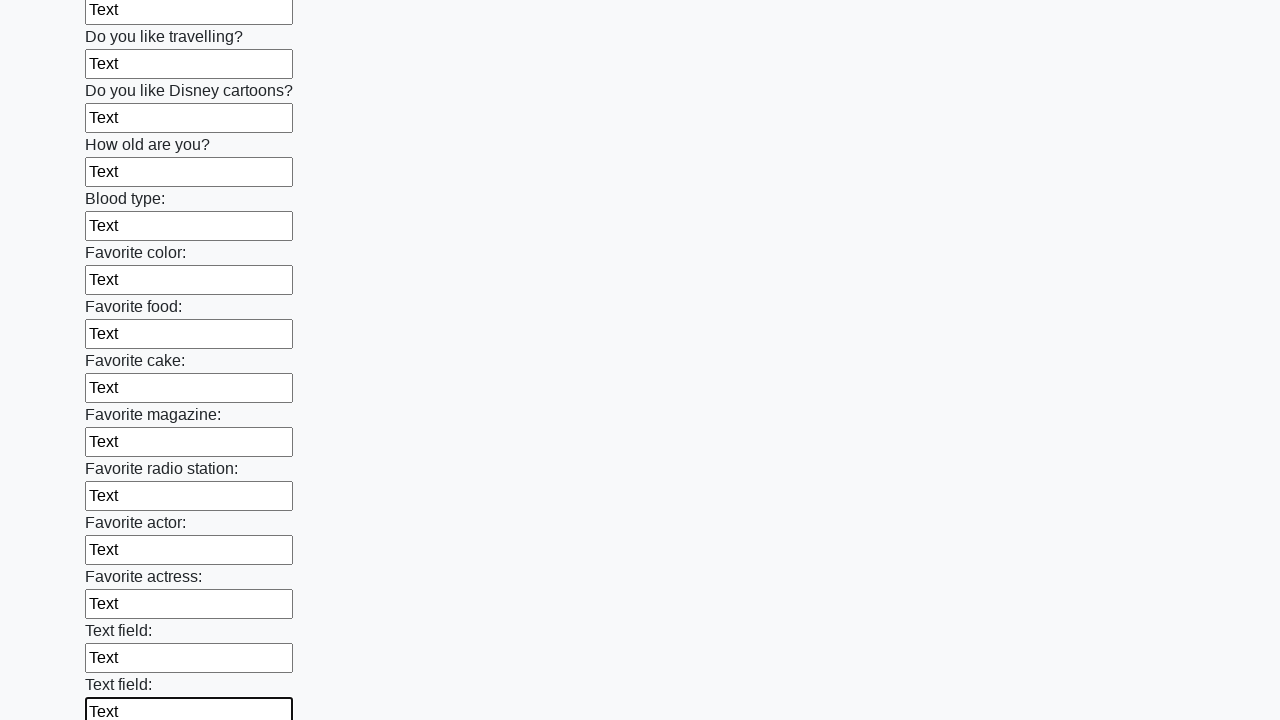

Filled an input field with text on input >> nth=28
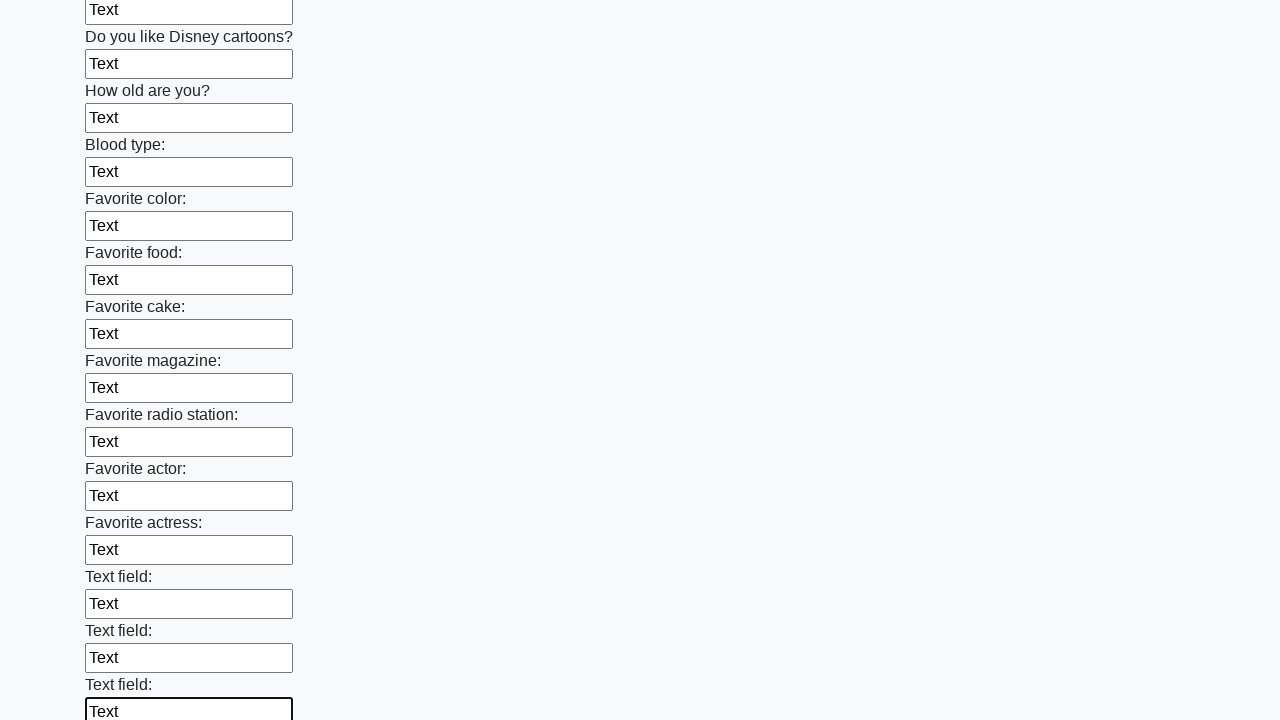

Filled an input field with text on input >> nth=29
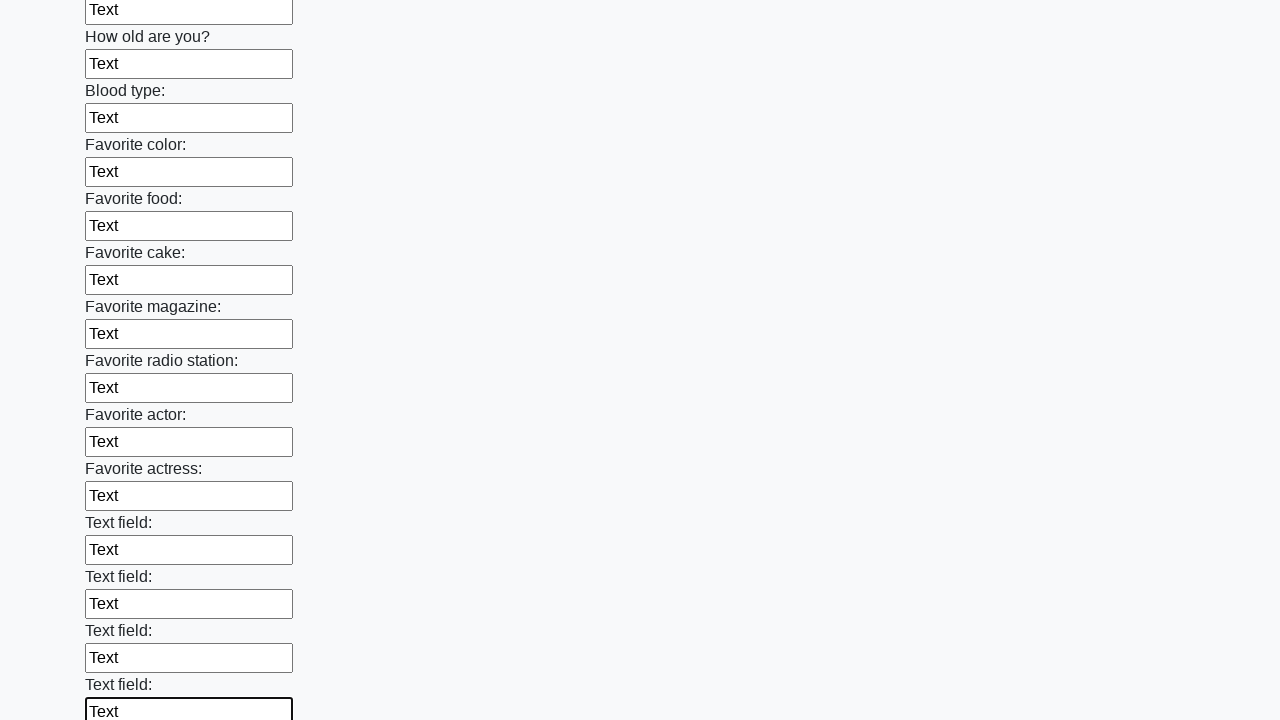

Filled an input field with text on input >> nth=30
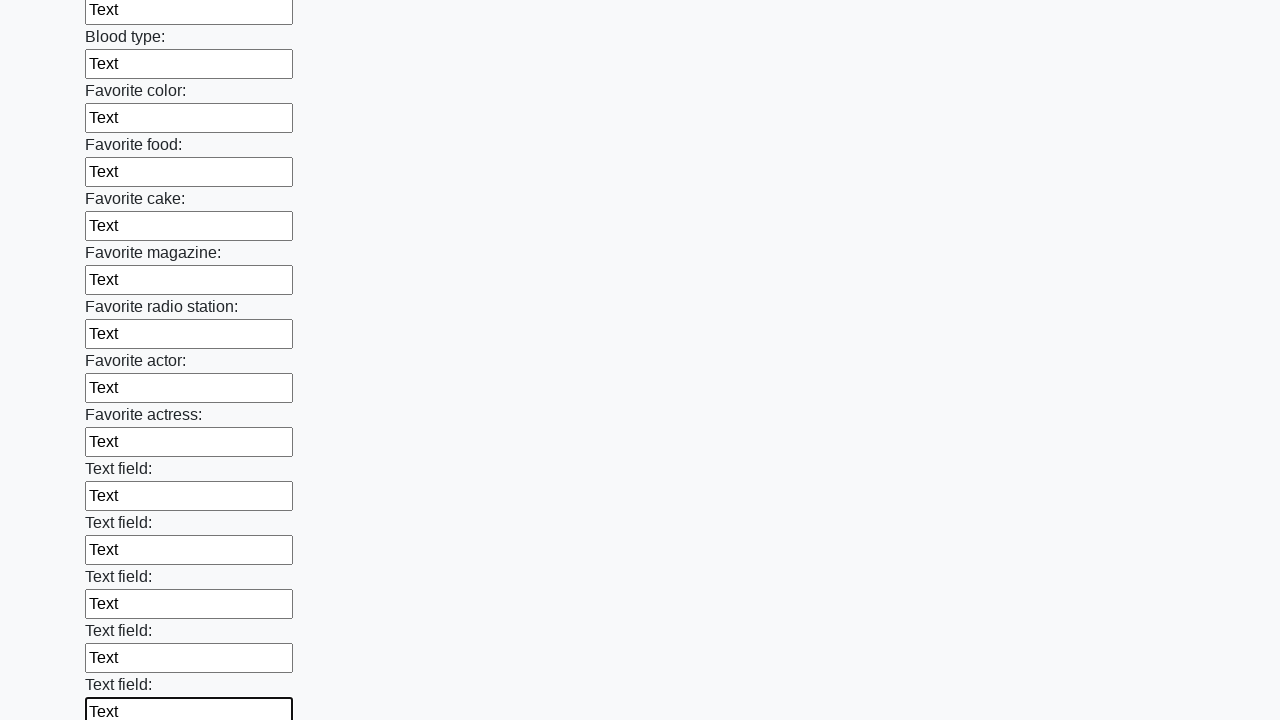

Filled an input field with text on input >> nth=31
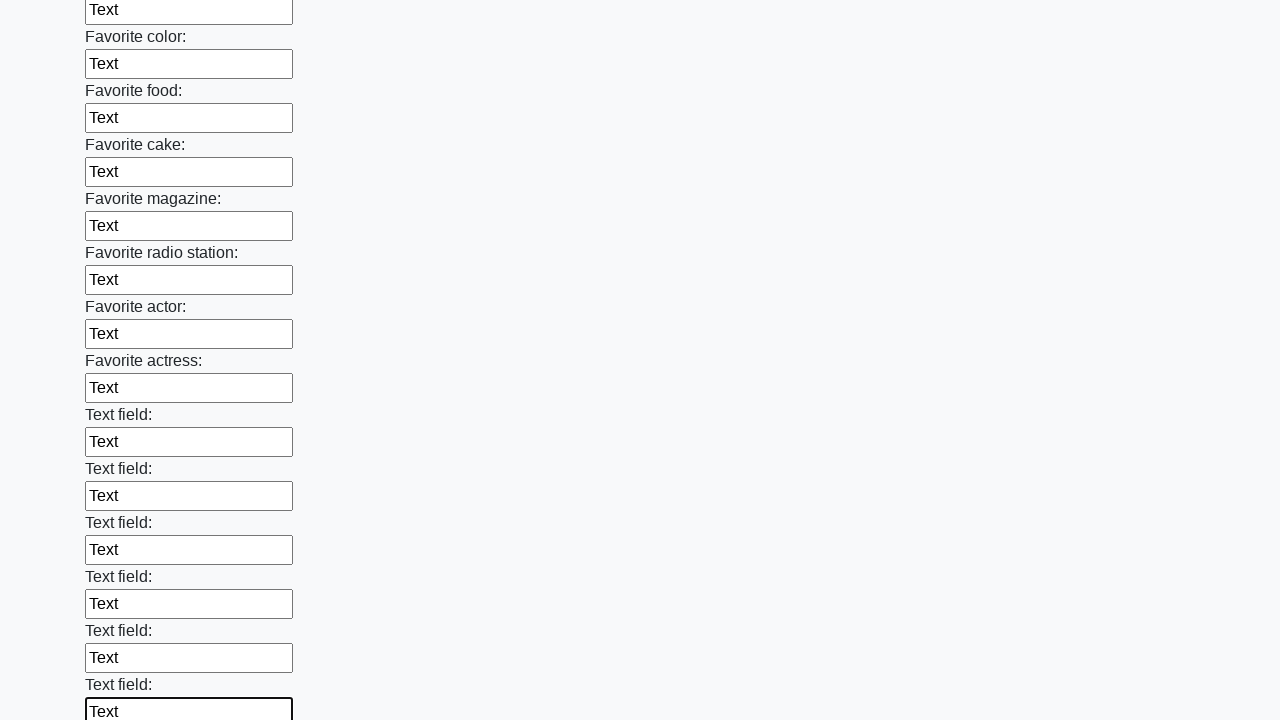

Filled an input field with text on input >> nth=32
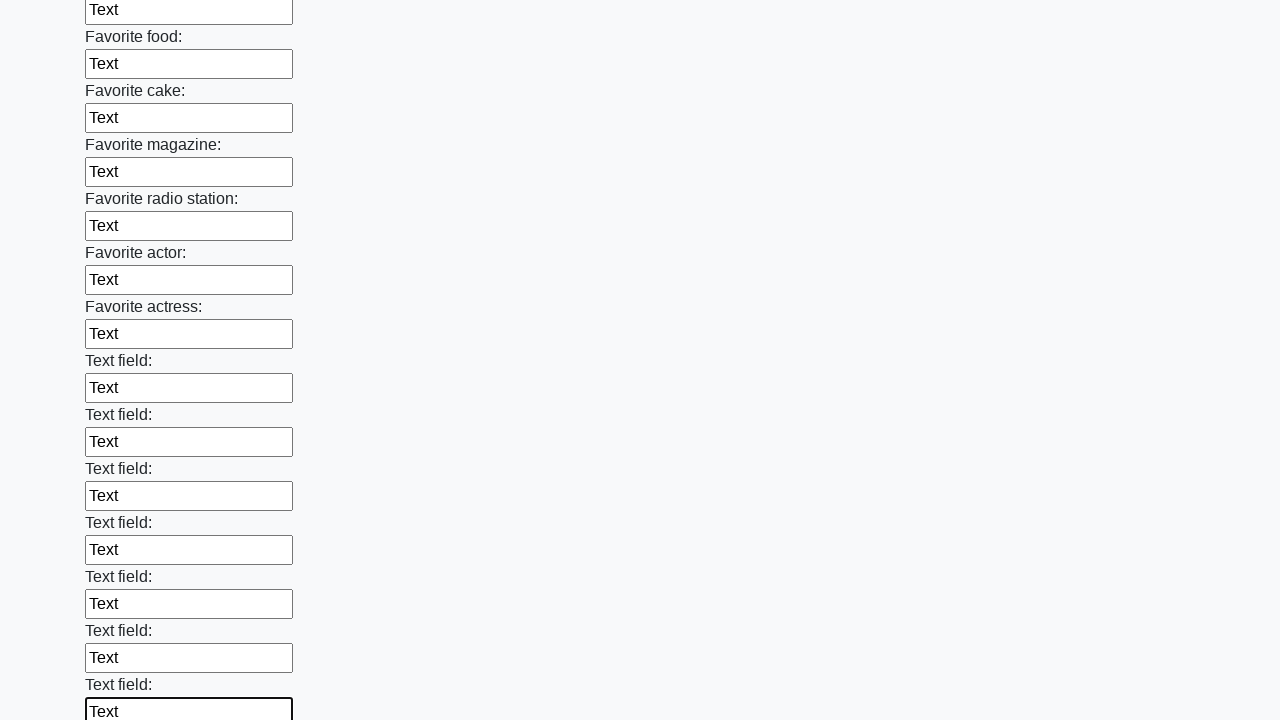

Filled an input field with text on input >> nth=33
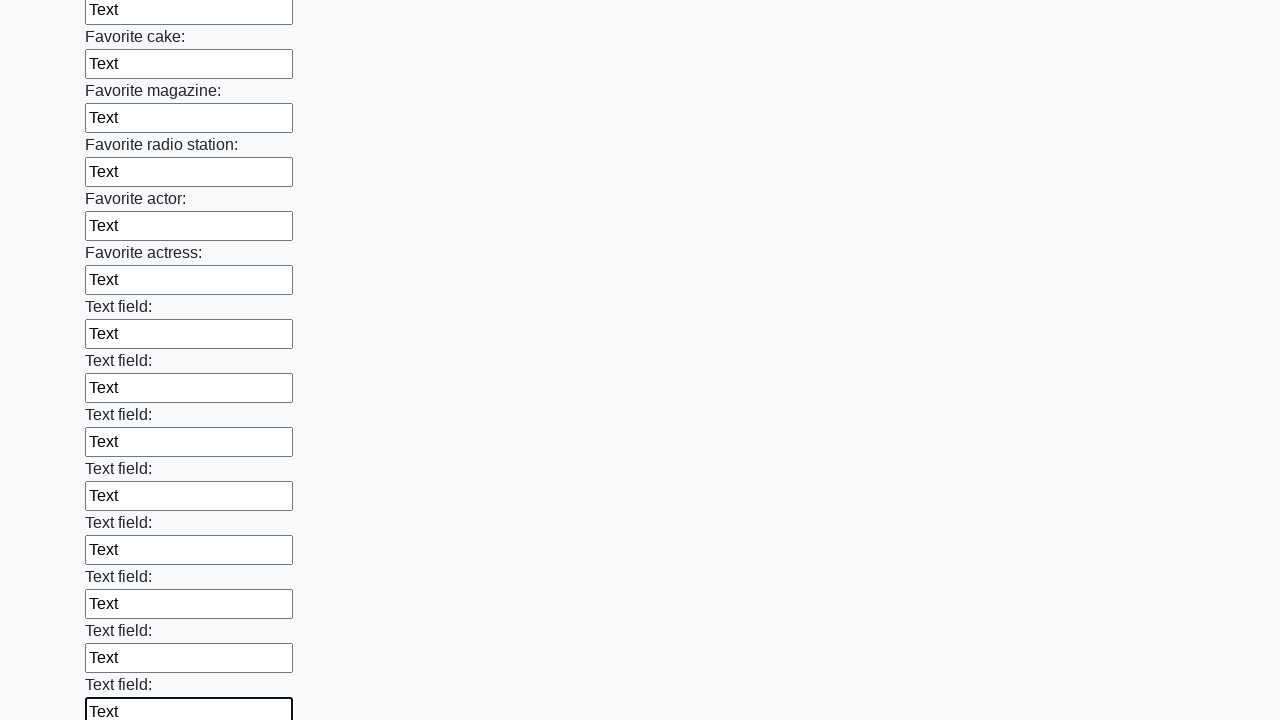

Filled an input field with text on input >> nth=34
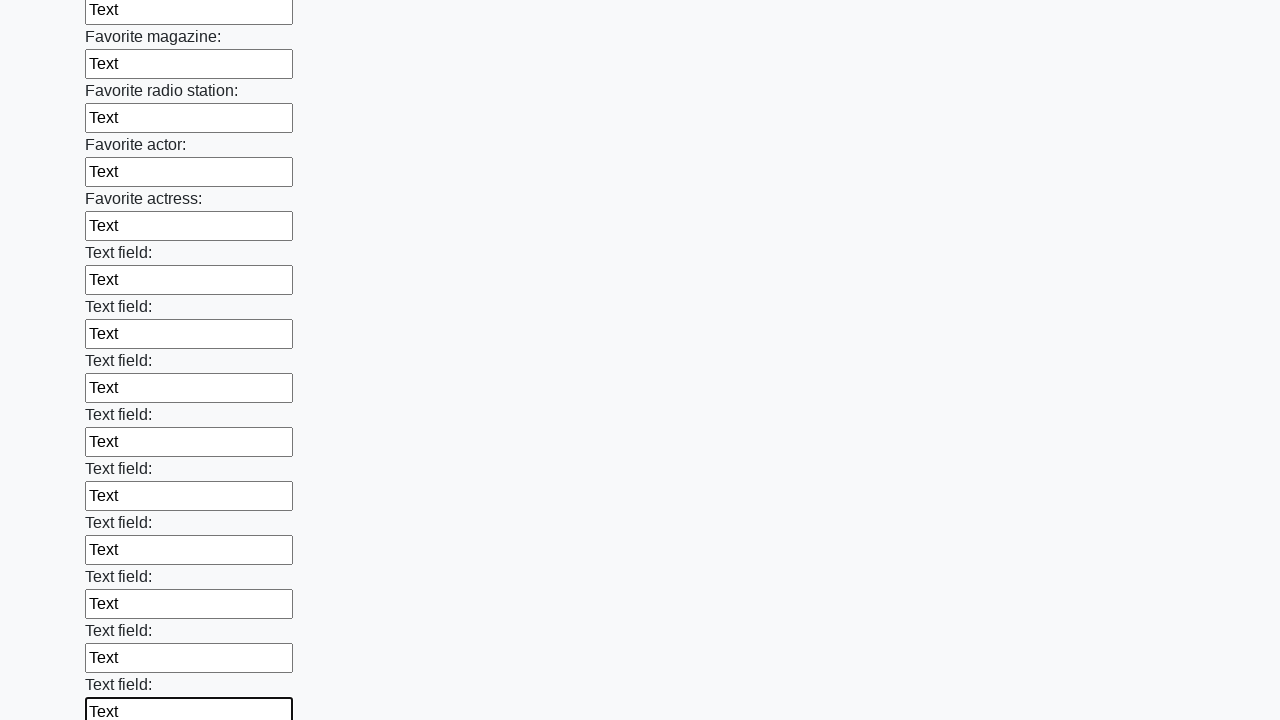

Filled an input field with text on input >> nth=35
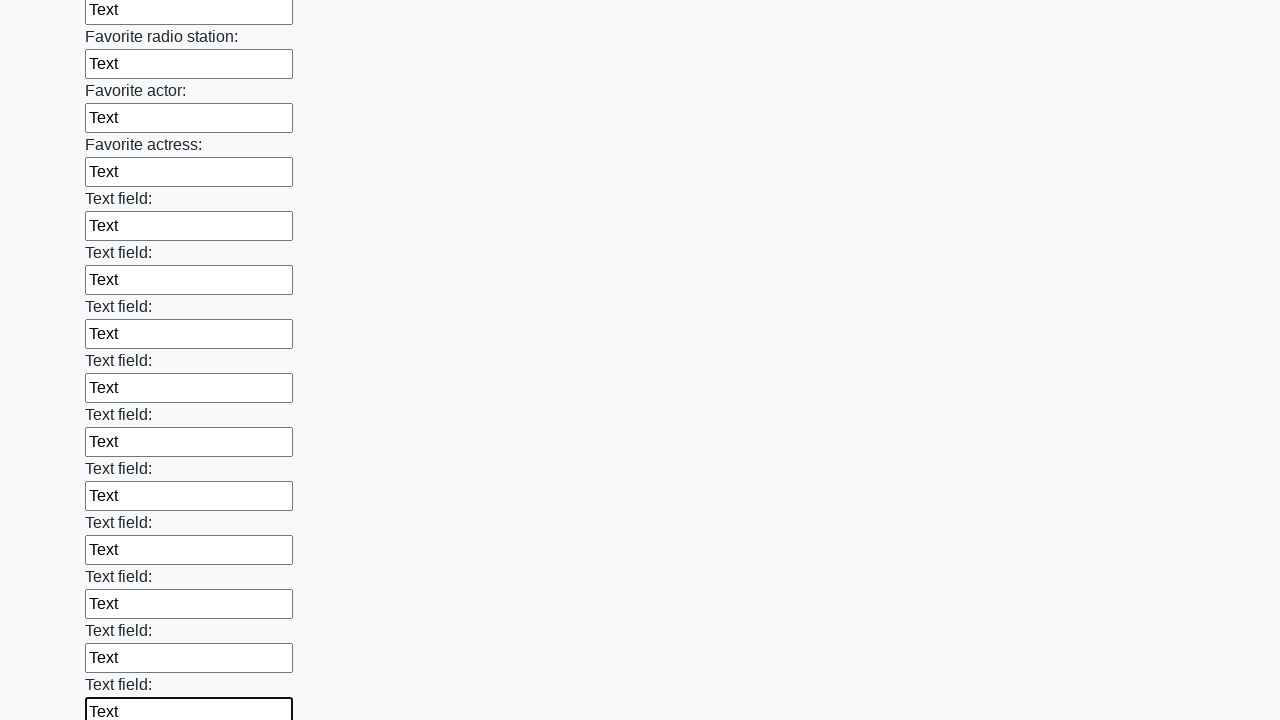

Filled an input field with text on input >> nth=36
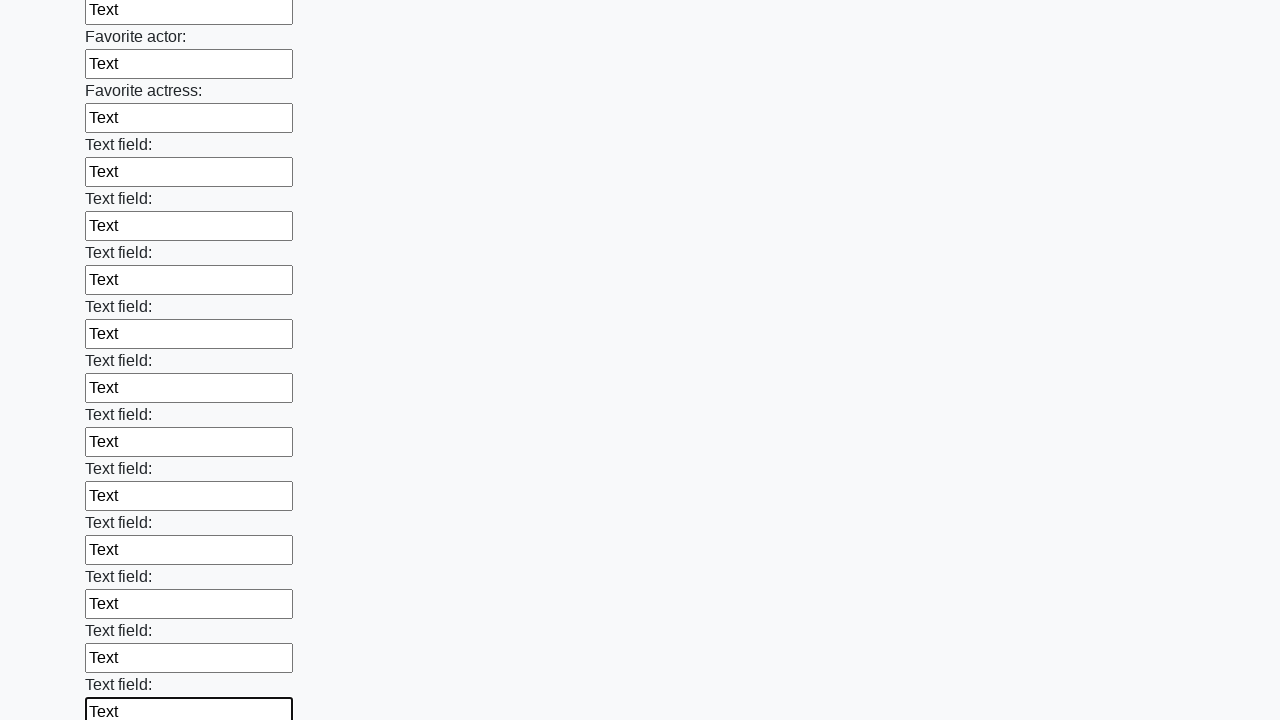

Filled an input field with text on input >> nth=37
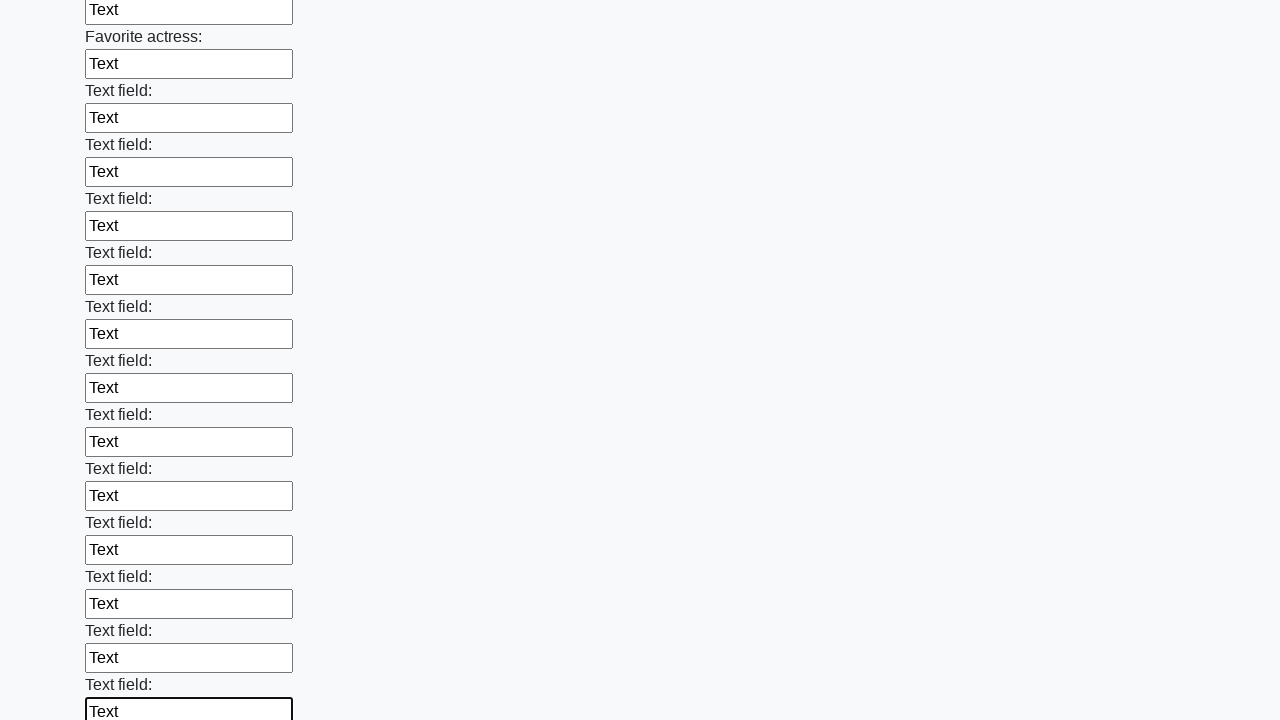

Filled an input field with text on input >> nth=38
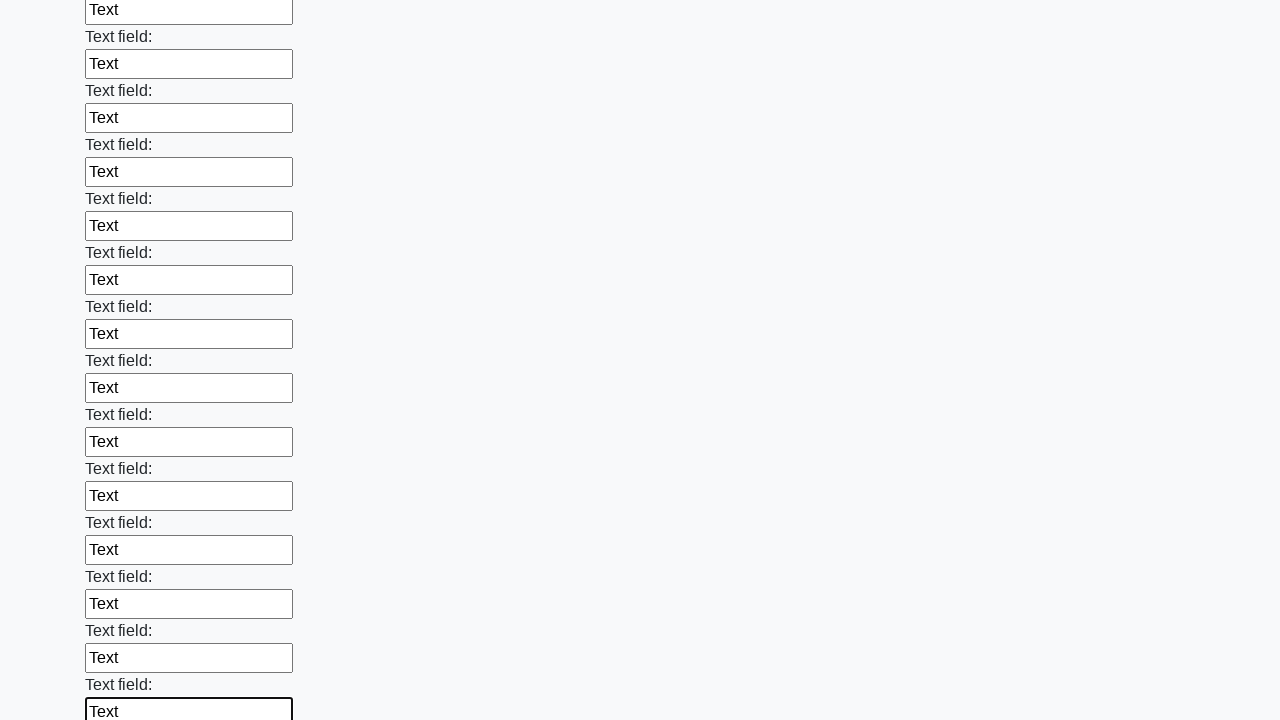

Filled an input field with text on input >> nth=39
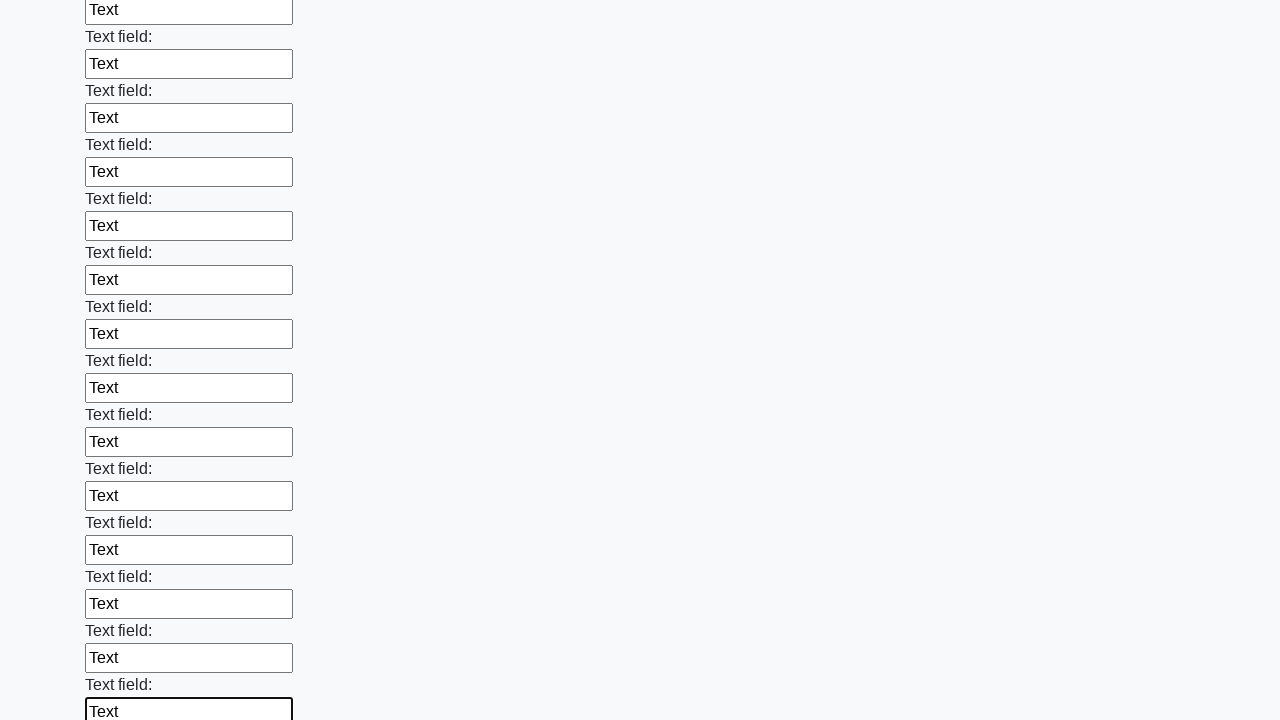

Filled an input field with text on input >> nth=40
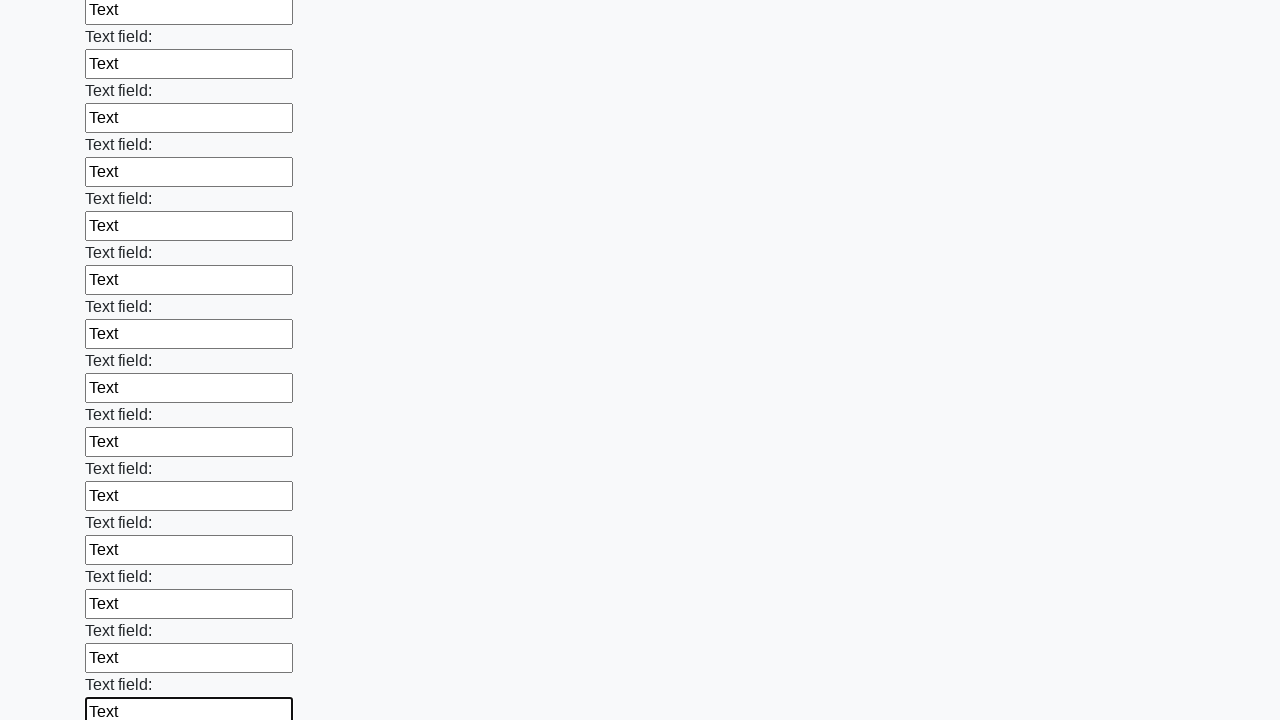

Filled an input field with text on input >> nth=41
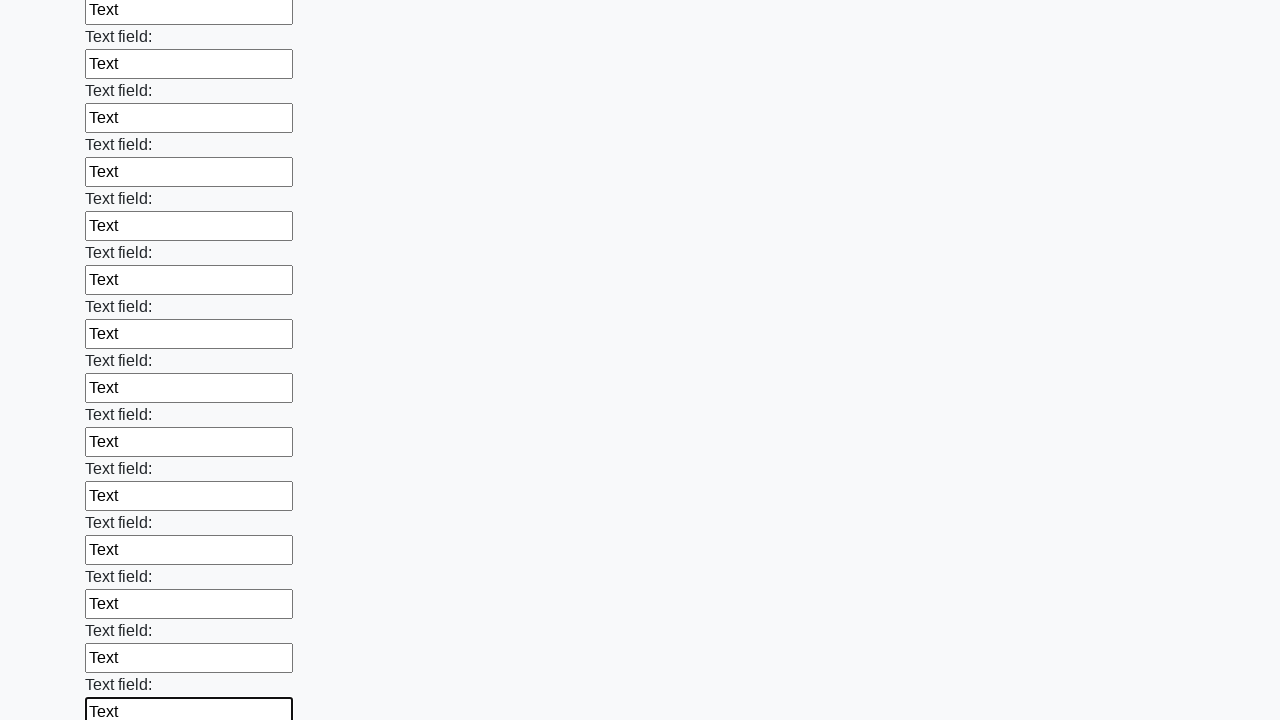

Filled an input field with text on input >> nth=42
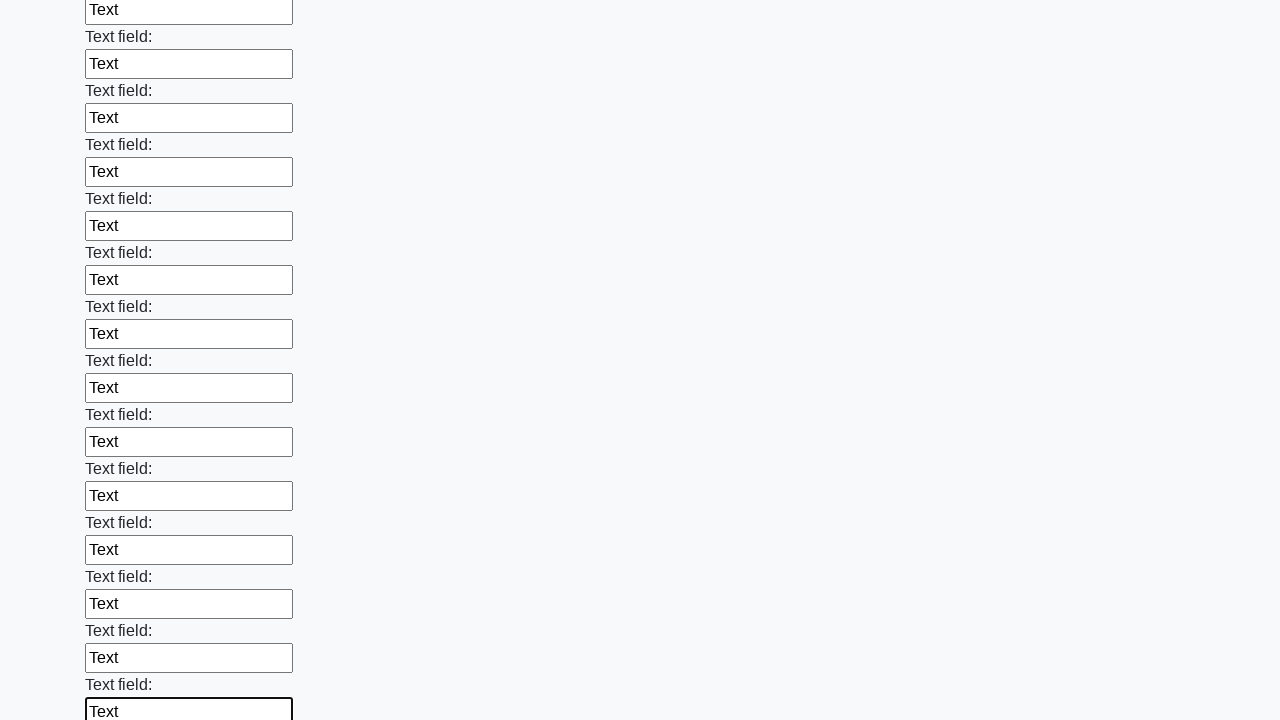

Filled an input field with text on input >> nth=43
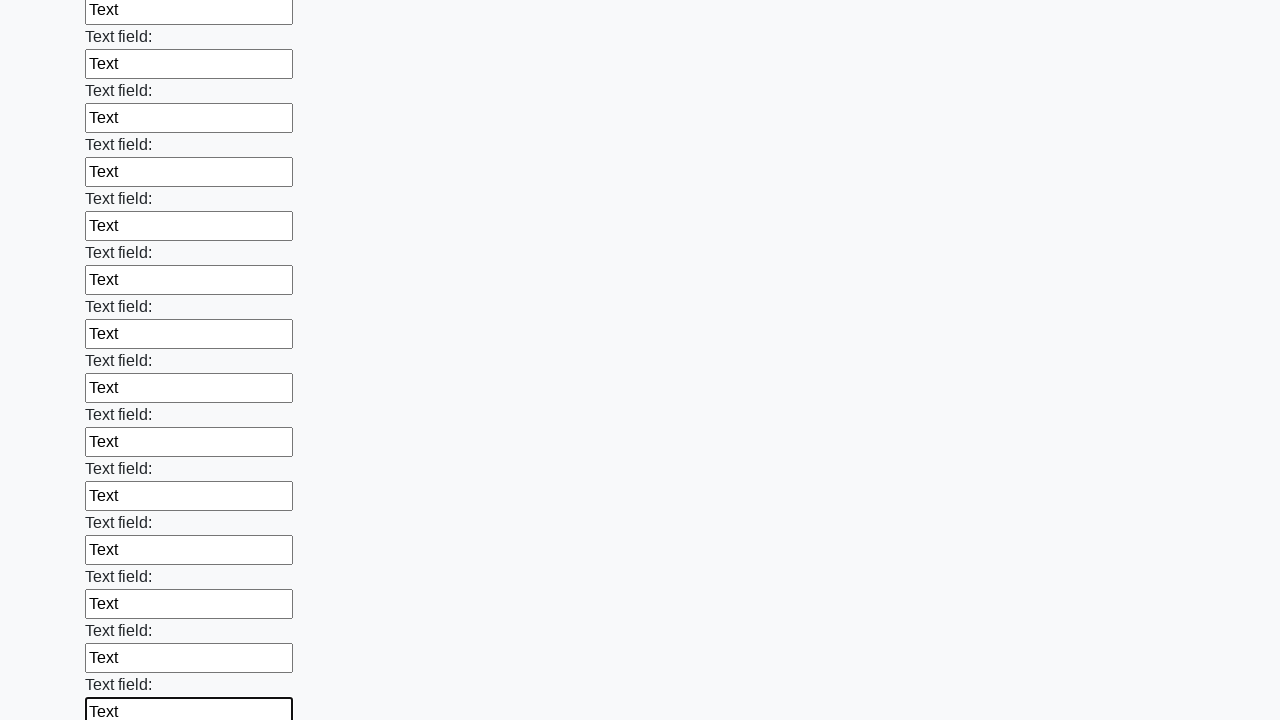

Filled an input field with text on input >> nth=44
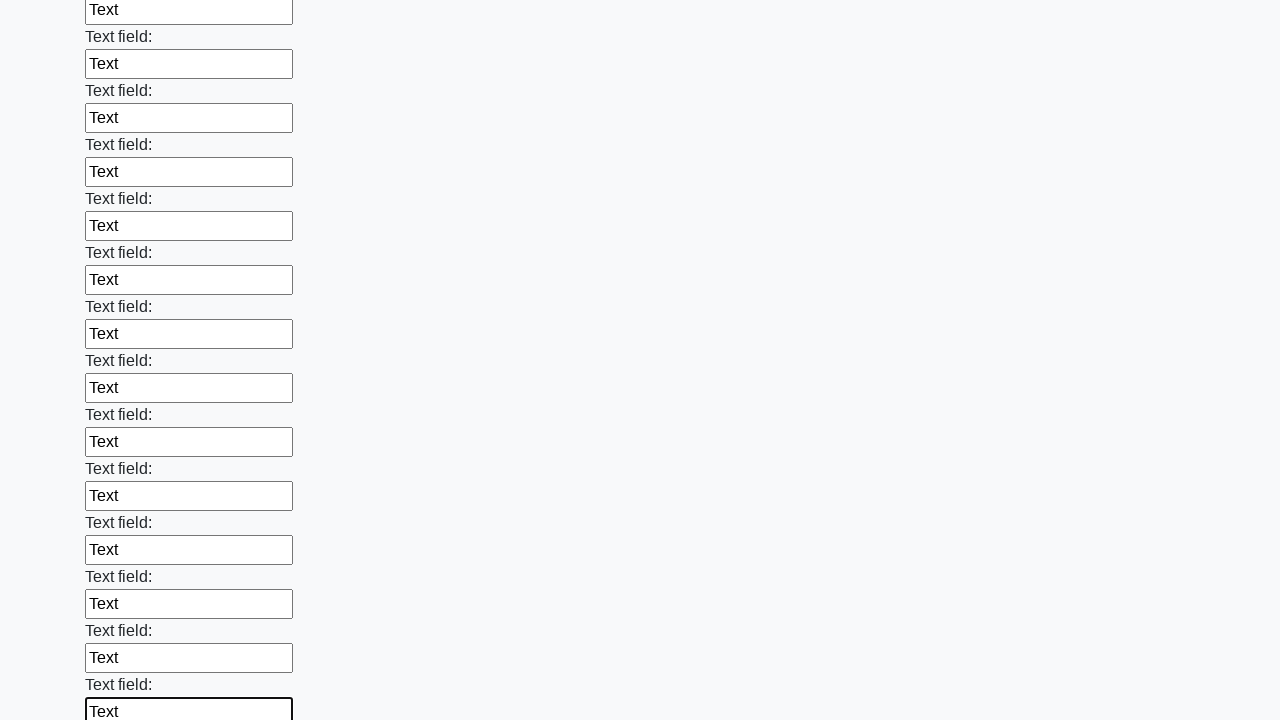

Filled an input field with text on input >> nth=45
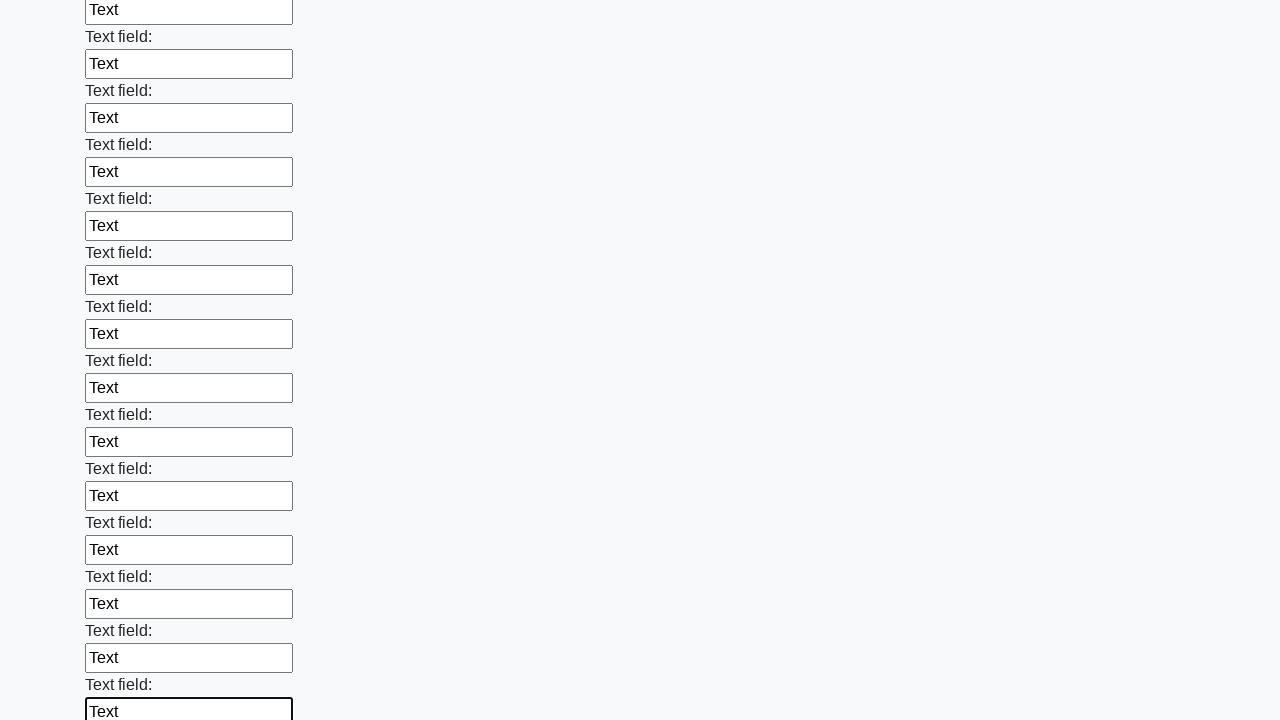

Filled an input field with text on input >> nth=46
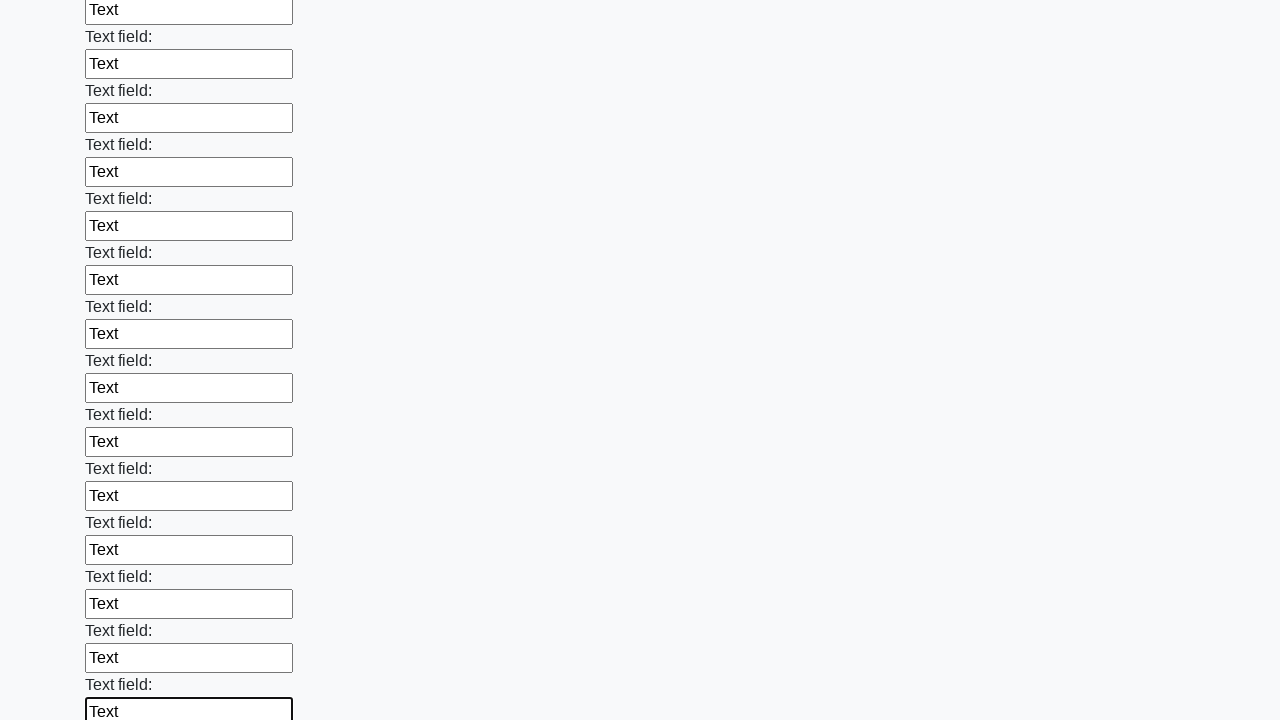

Filled an input field with text on input >> nth=47
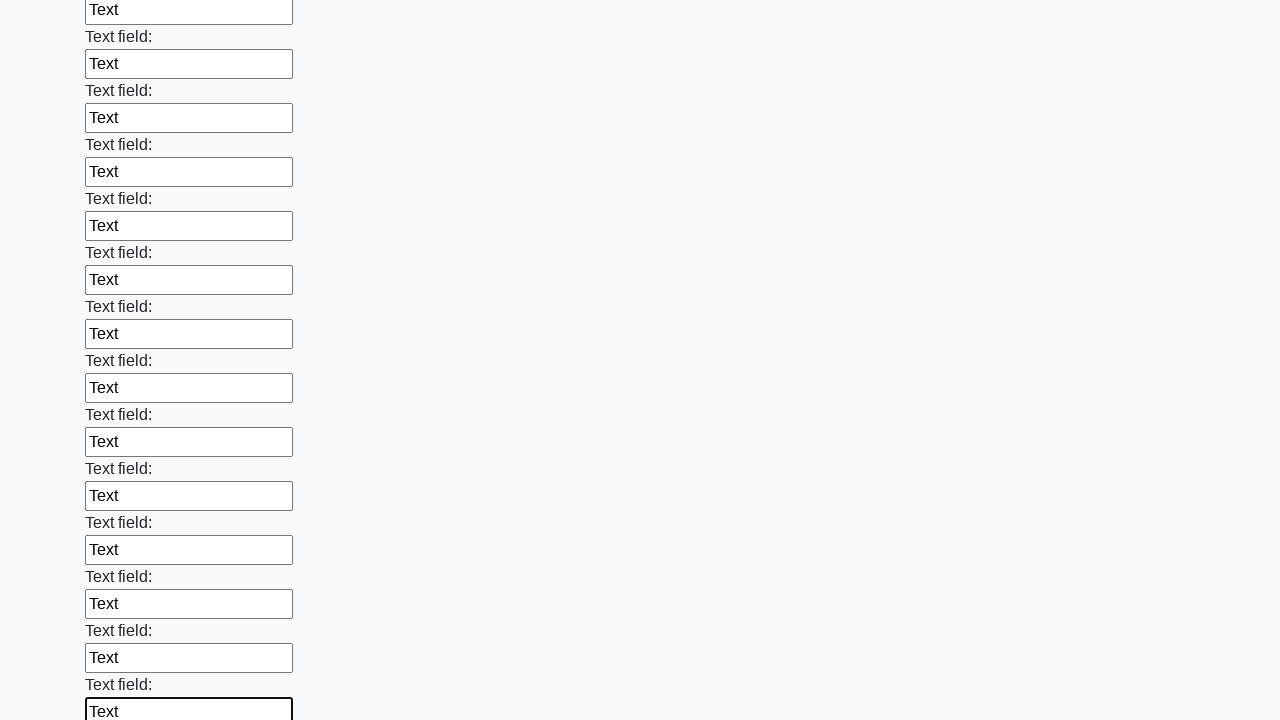

Filled an input field with text on input >> nth=48
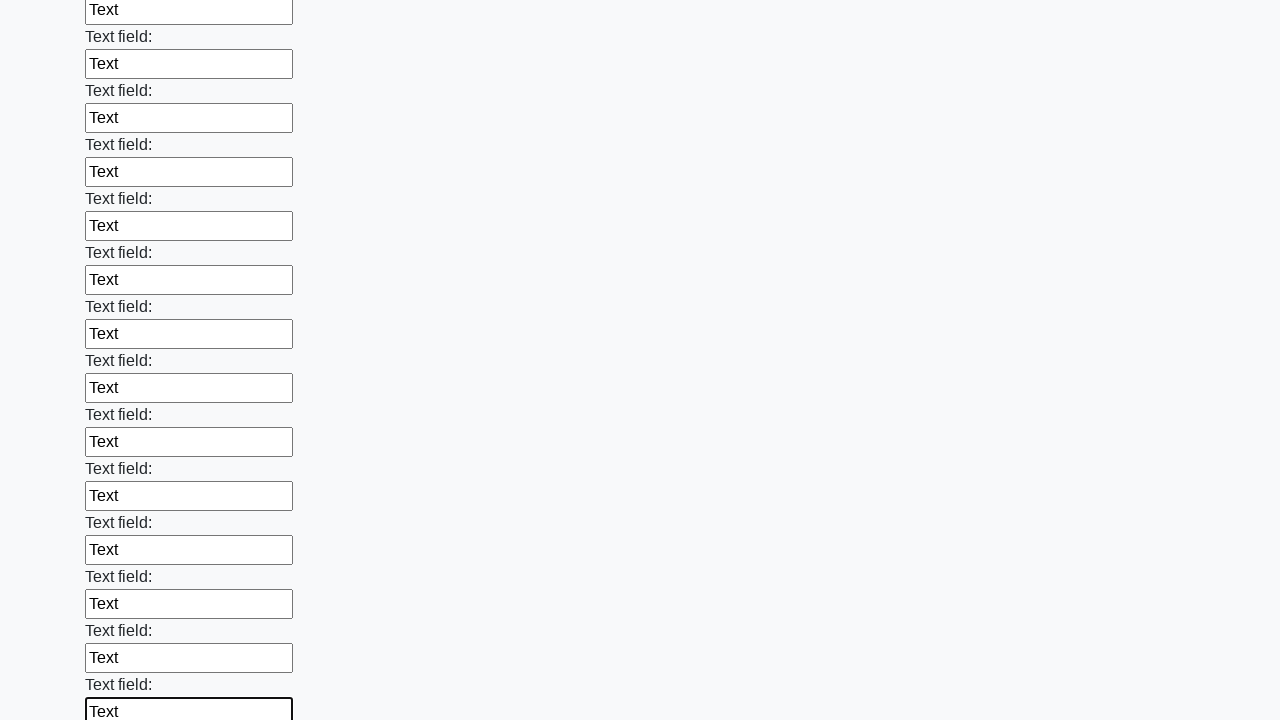

Filled an input field with text on input >> nth=49
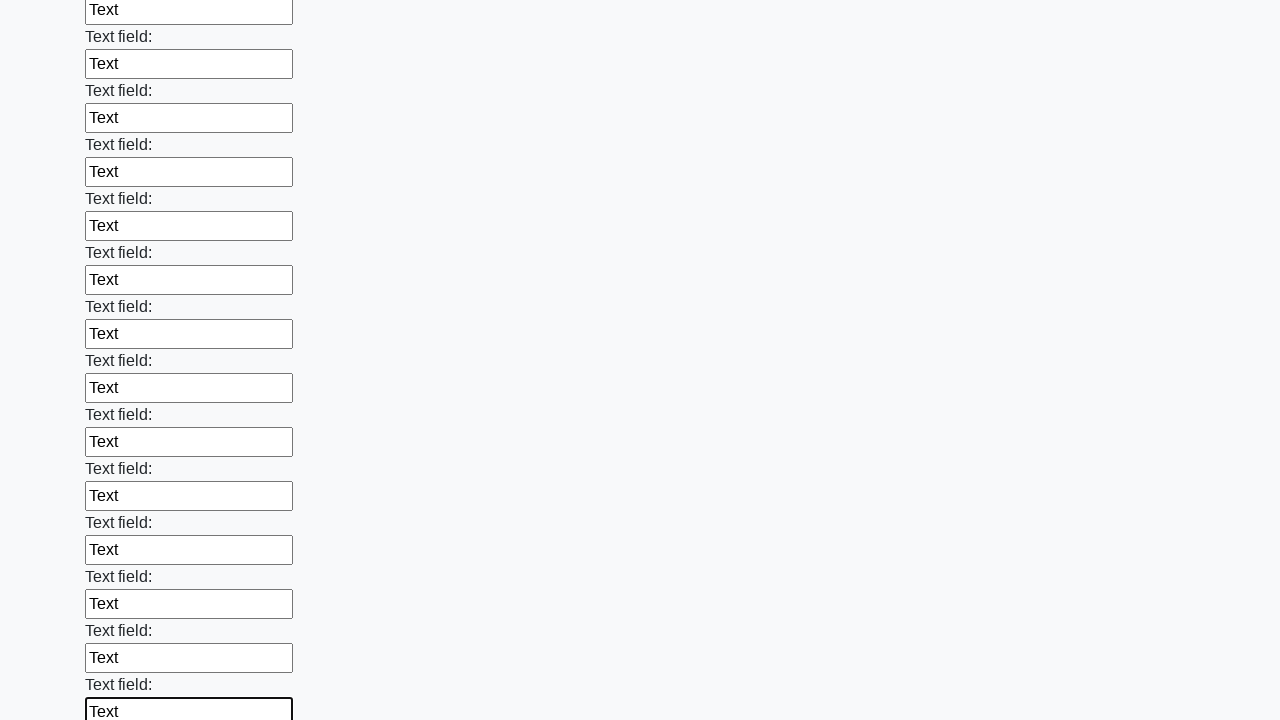

Filled an input field with text on input >> nth=50
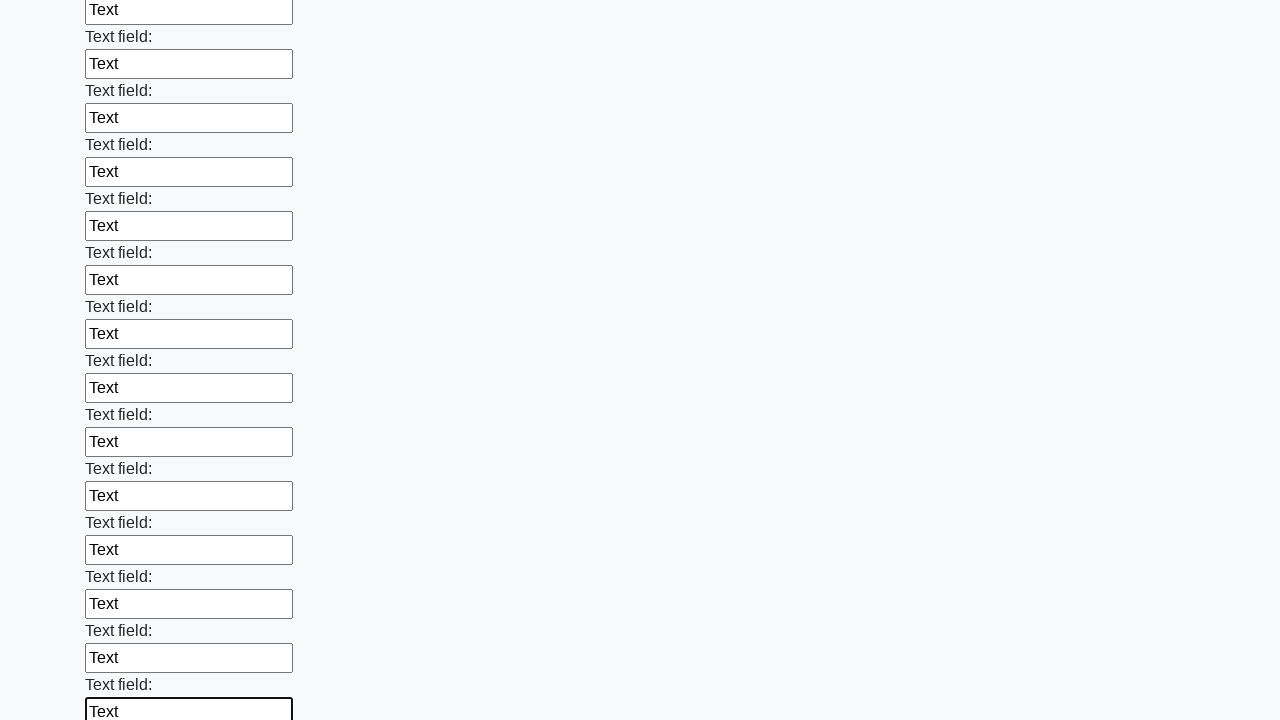

Filled an input field with text on input >> nth=51
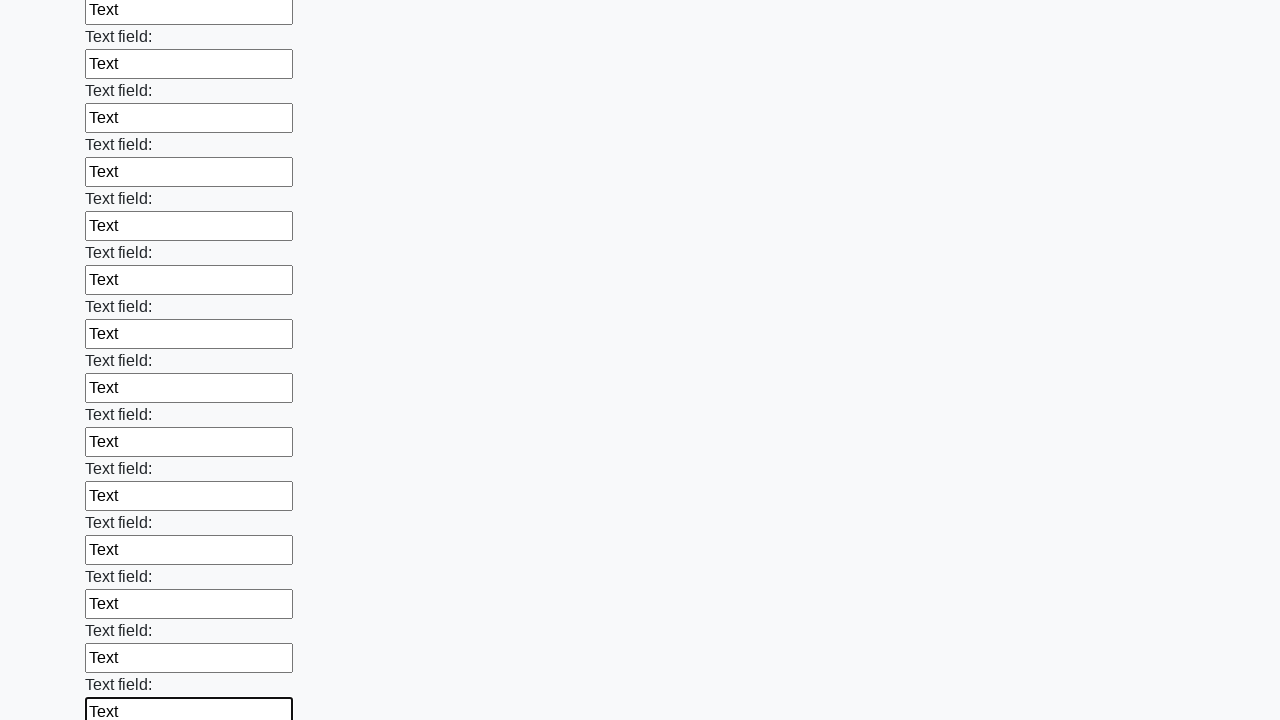

Filled an input field with text on input >> nth=52
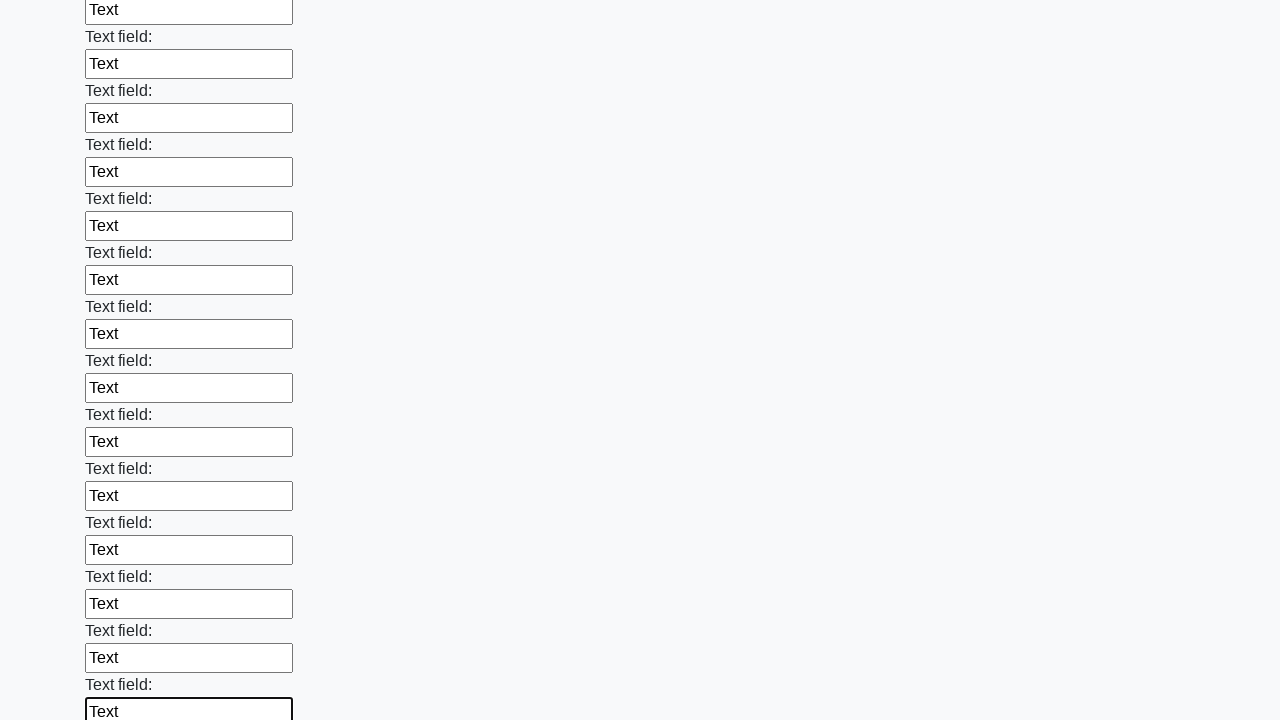

Filled an input field with text on input >> nth=53
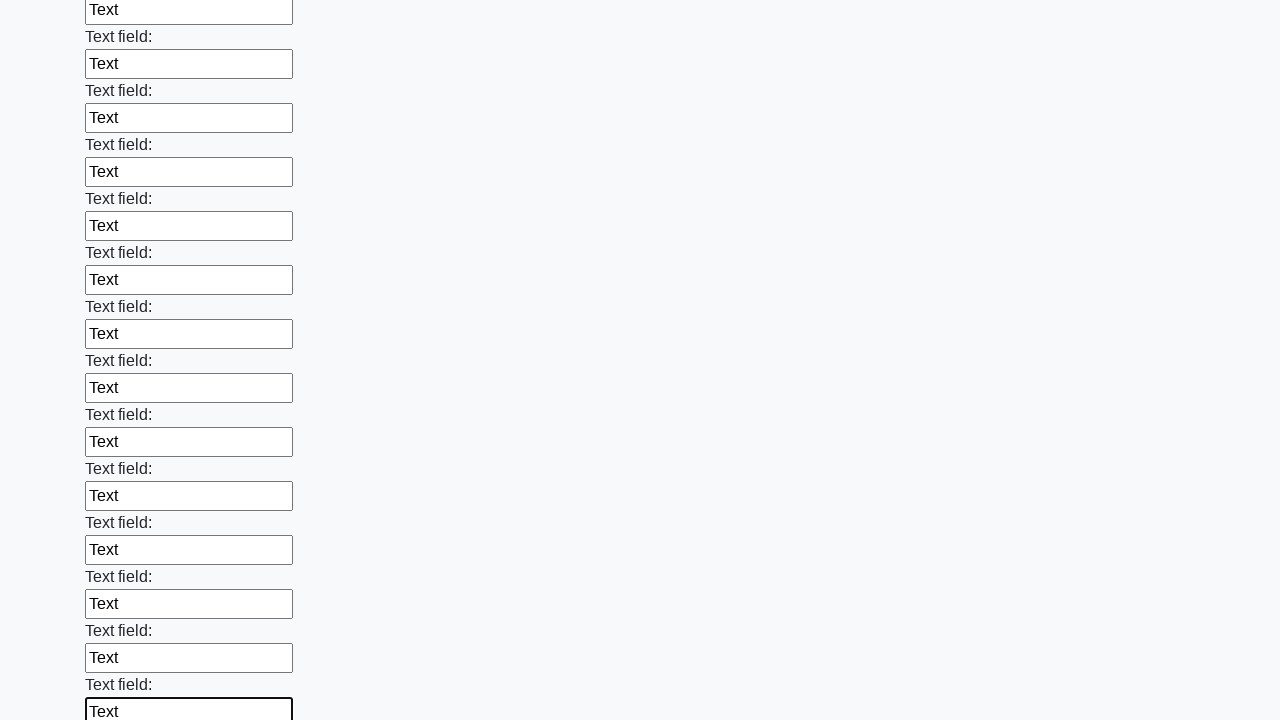

Filled an input field with text on input >> nth=54
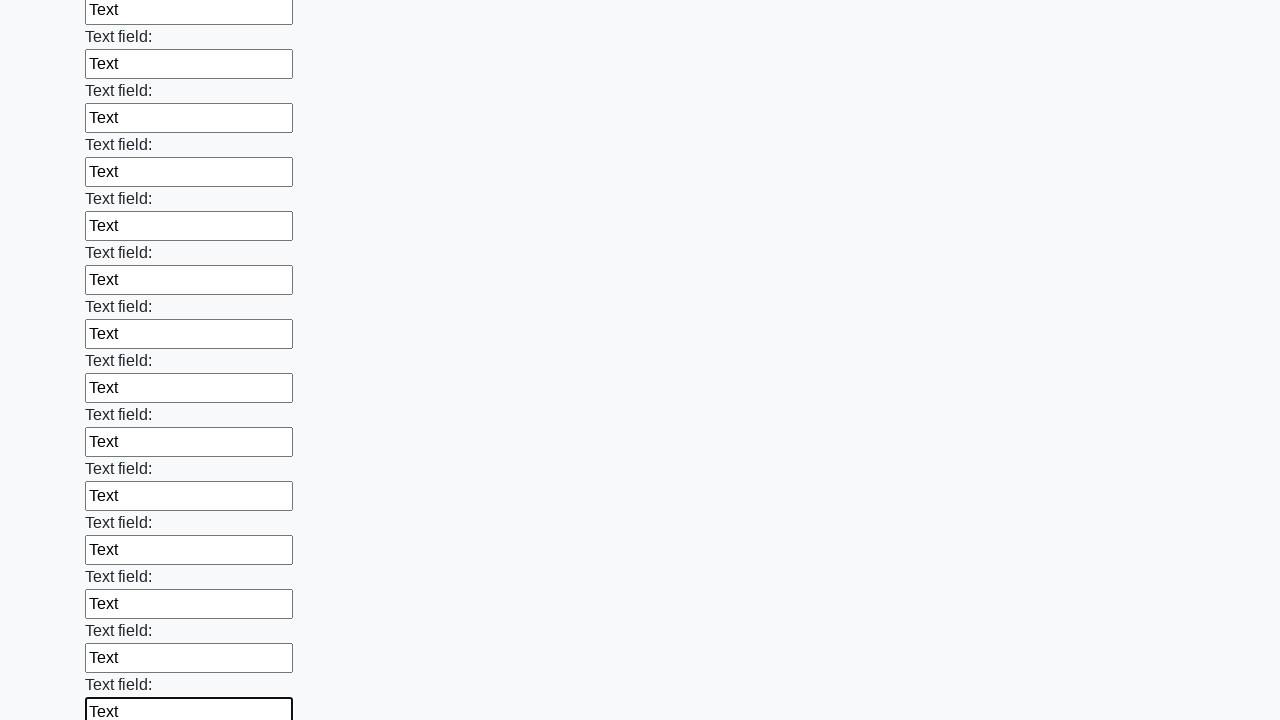

Filled an input field with text on input >> nth=55
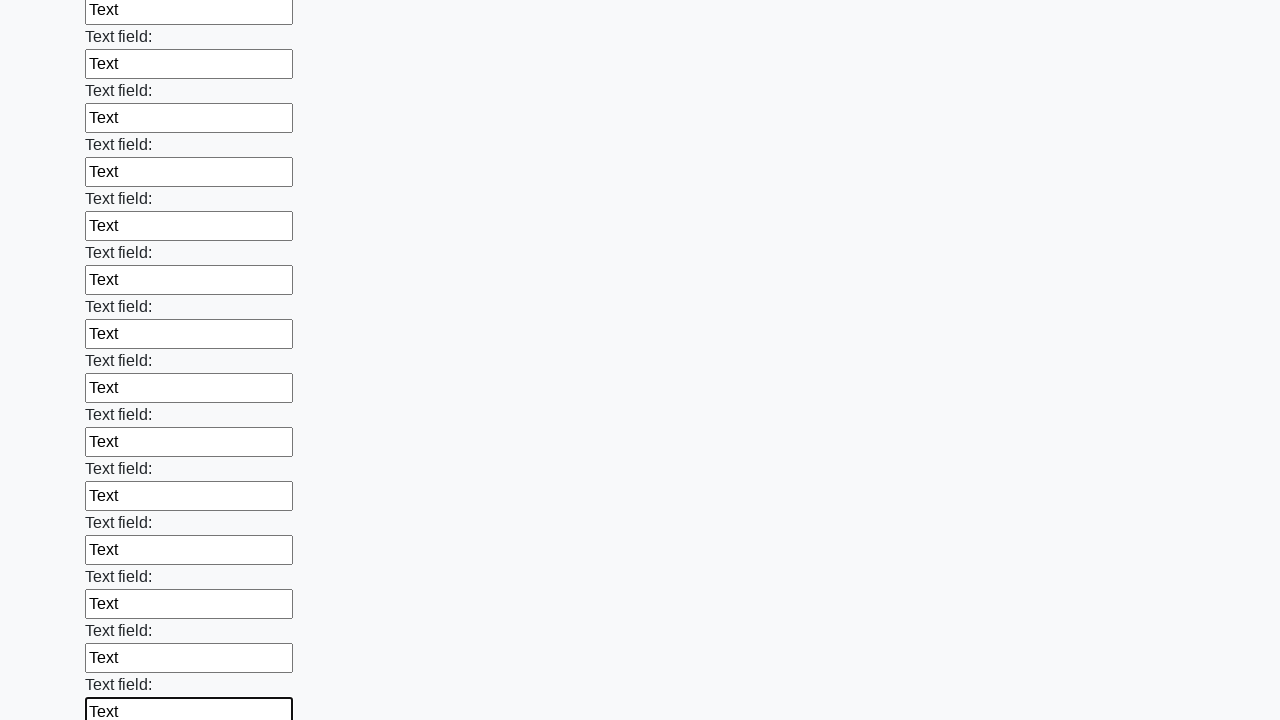

Filled an input field with text on input >> nth=56
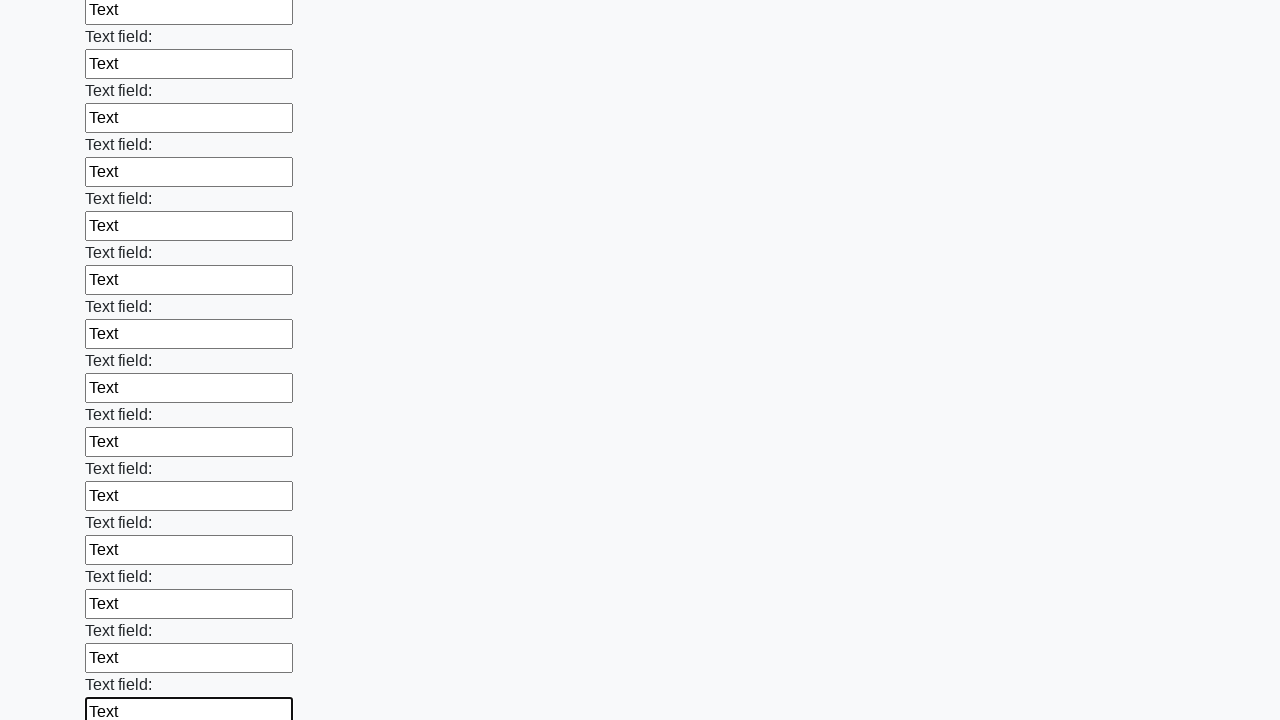

Filled an input field with text on input >> nth=57
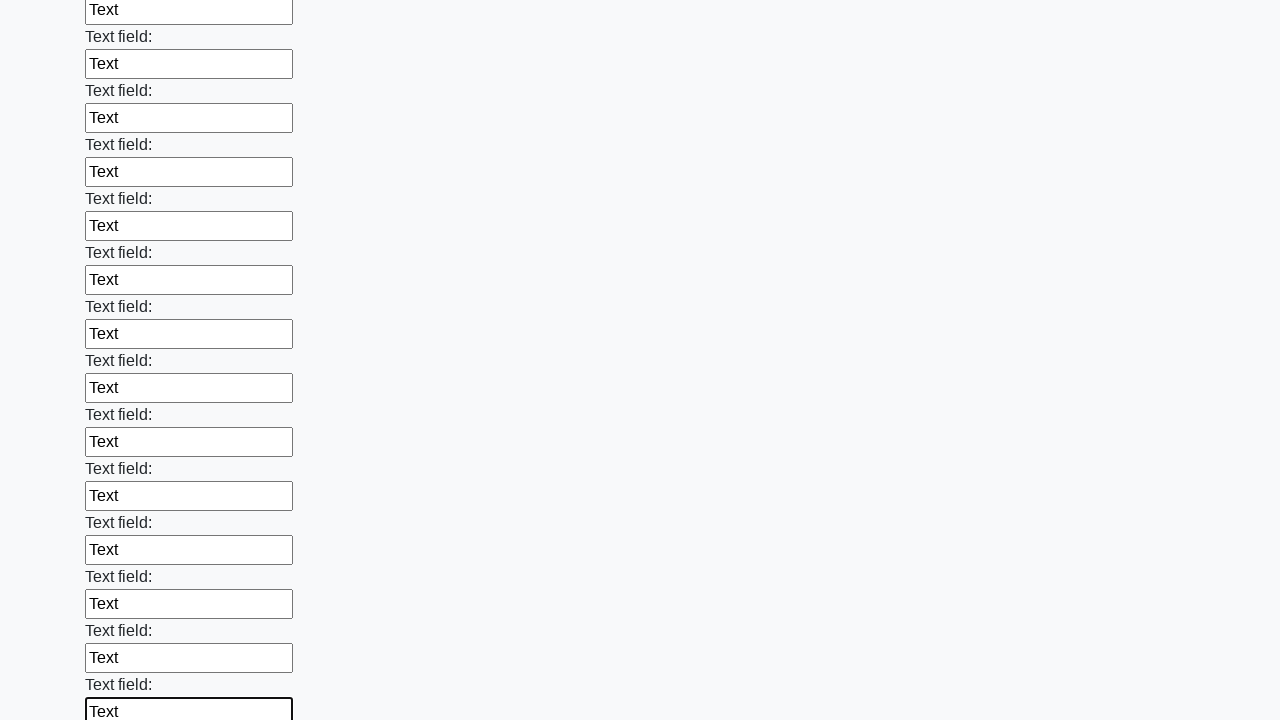

Filled an input field with text on input >> nth=58
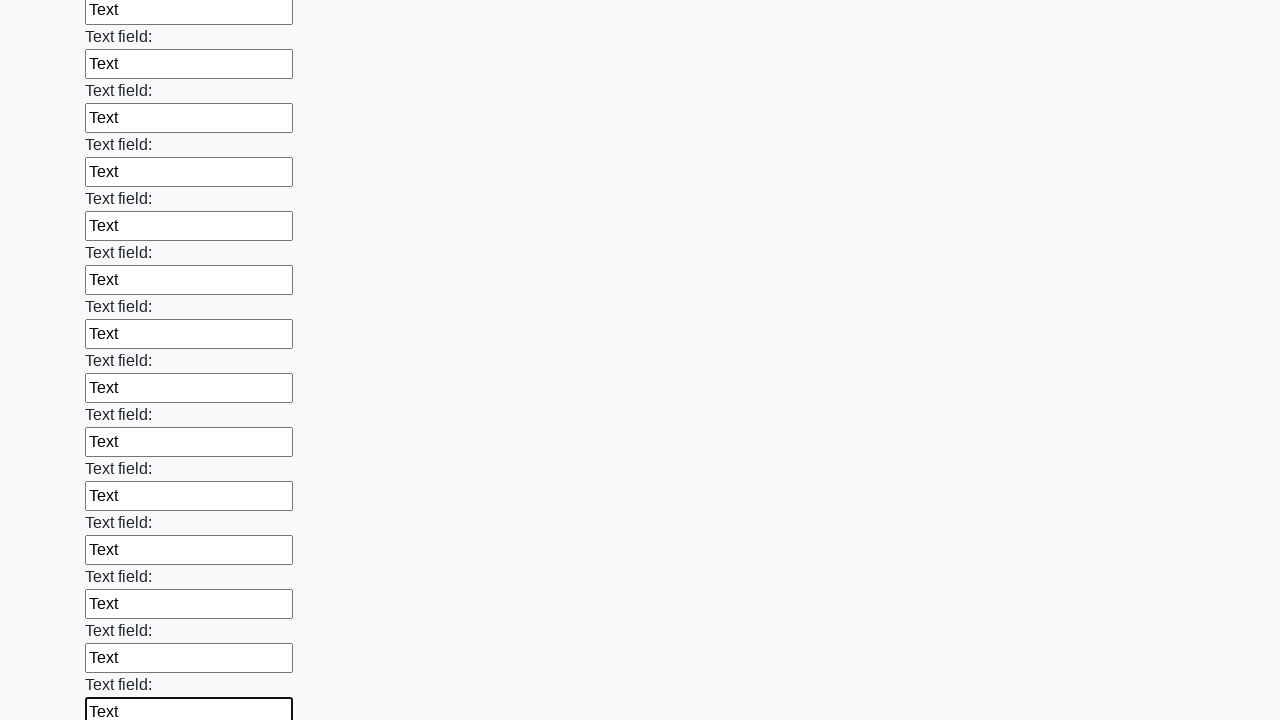

Filled an input field with text on input >> nth=59
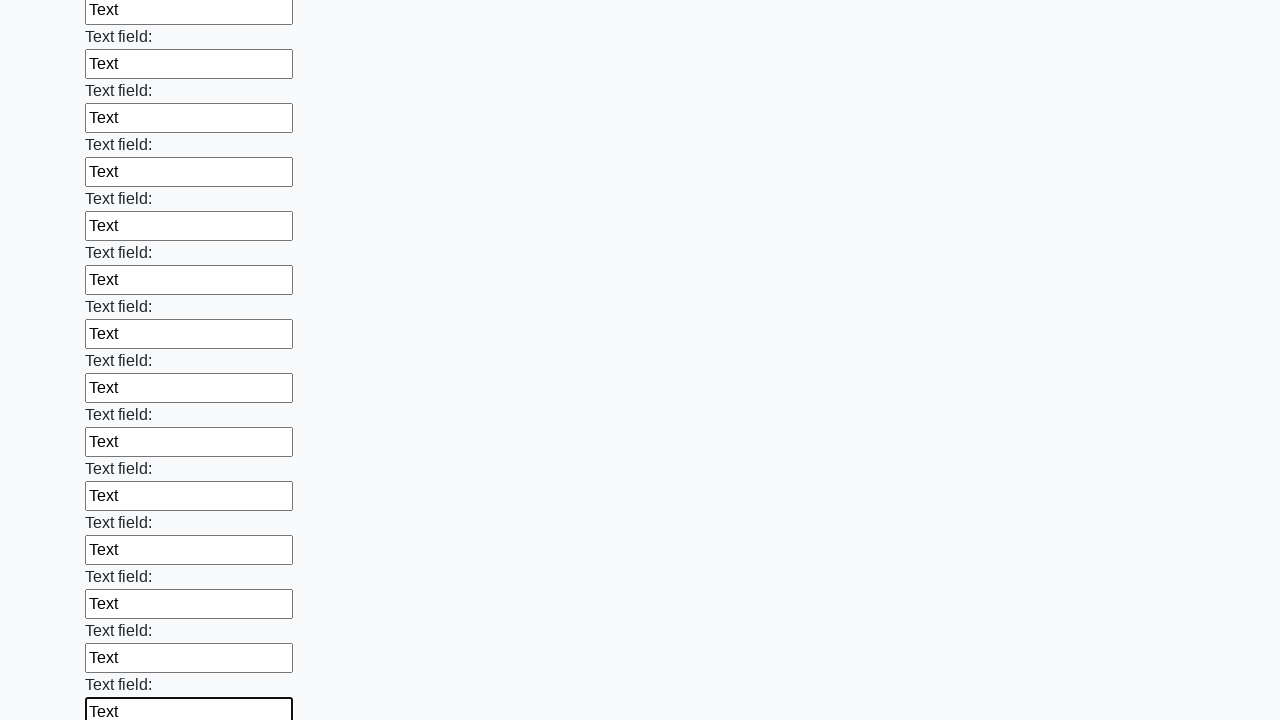

Filled an input field with text on input >> nth=60
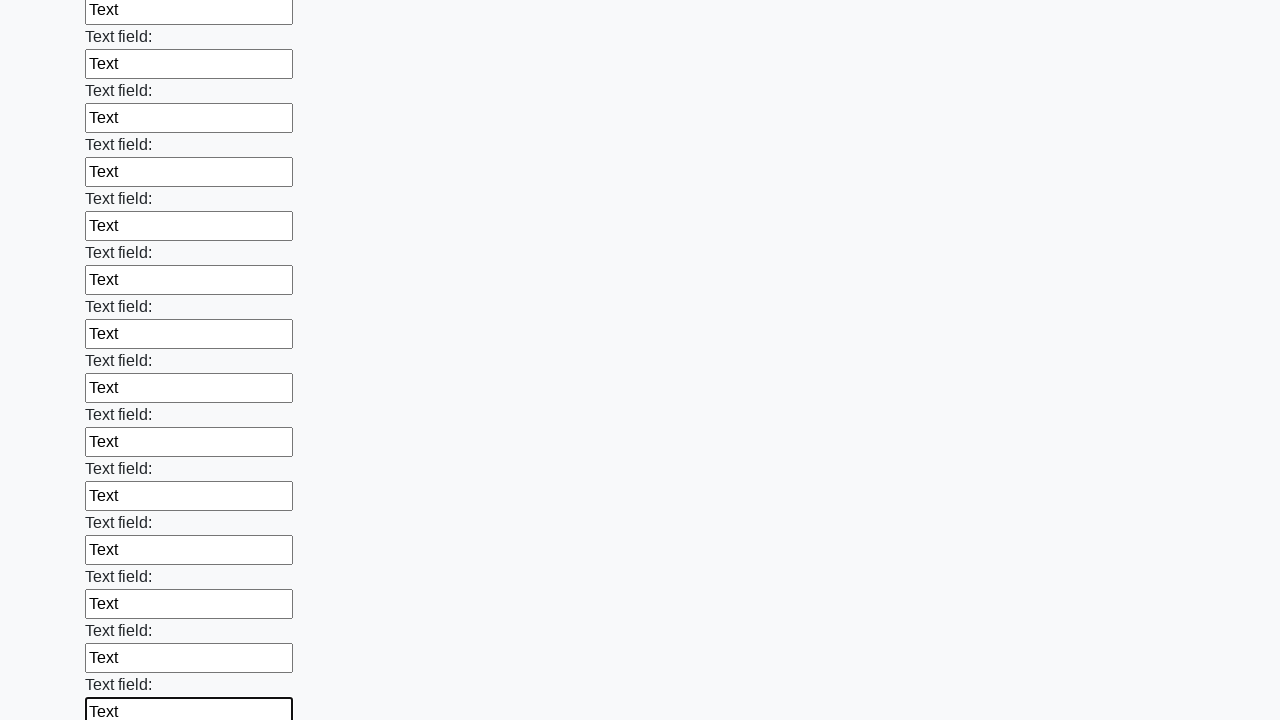

Filled an input field with text on input >> nth=61
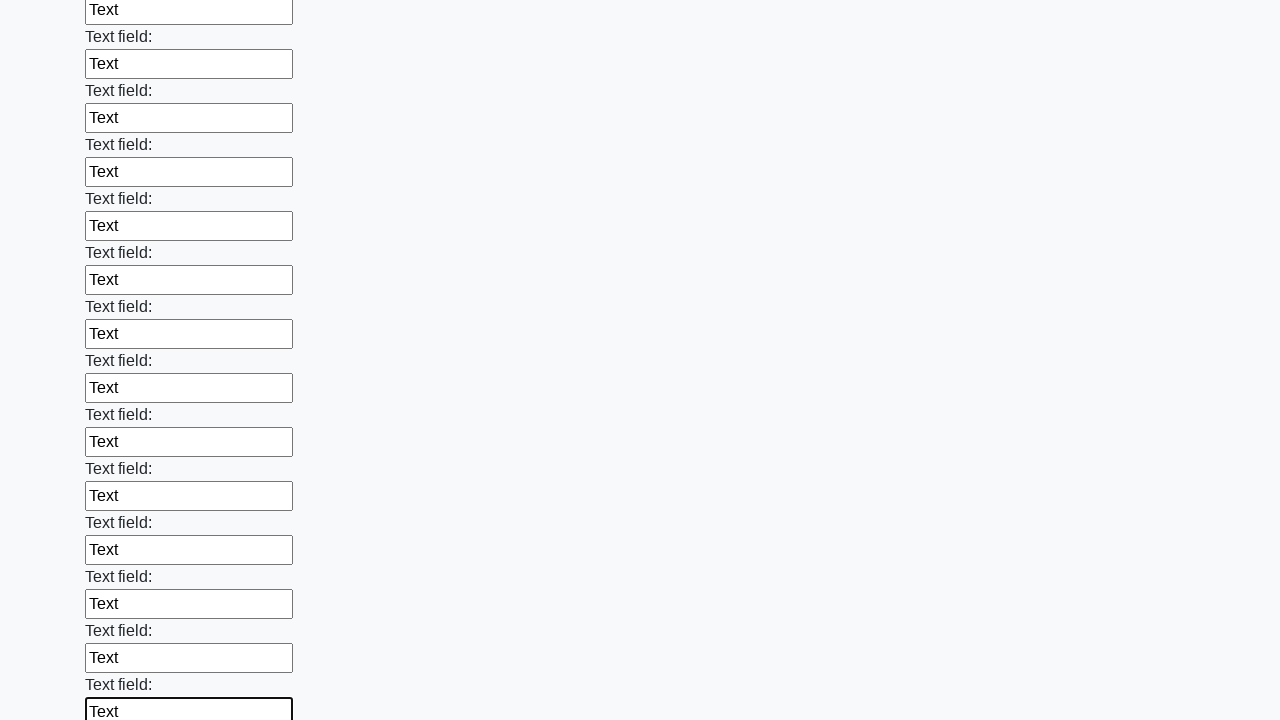

Filled an input field with text on input >> nth=62
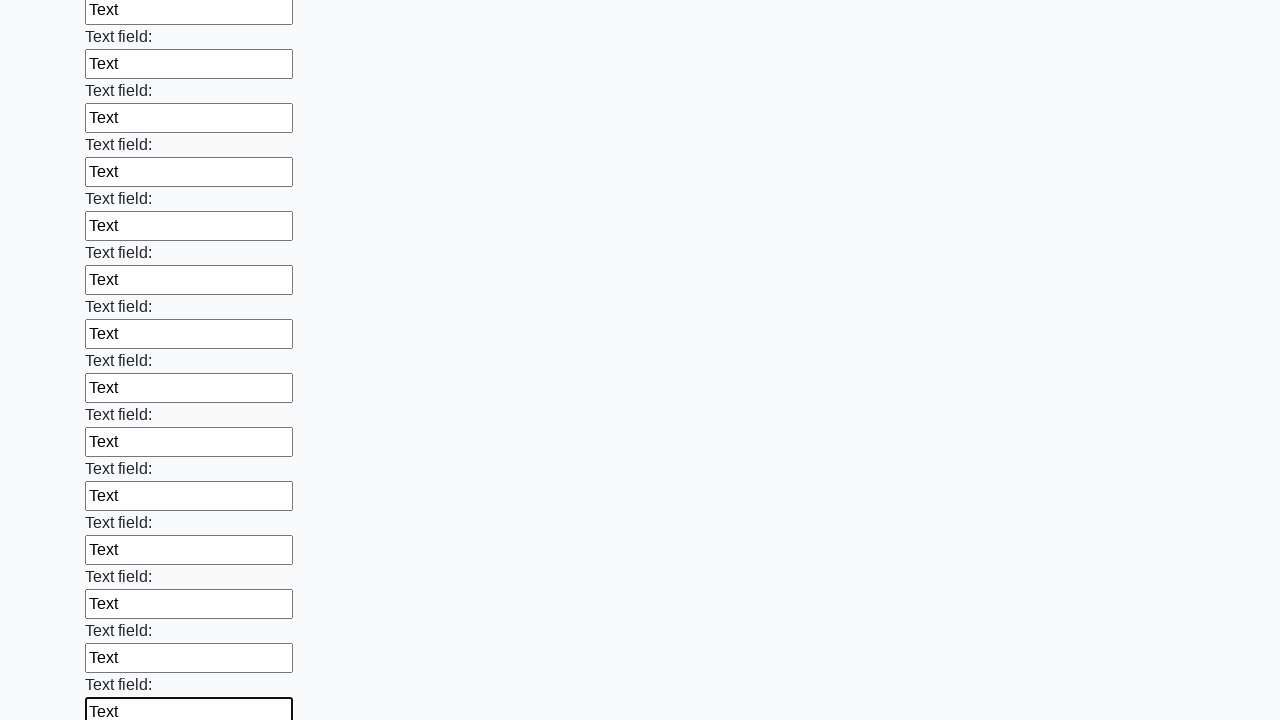

Filled an input field with text on input >> nth=63
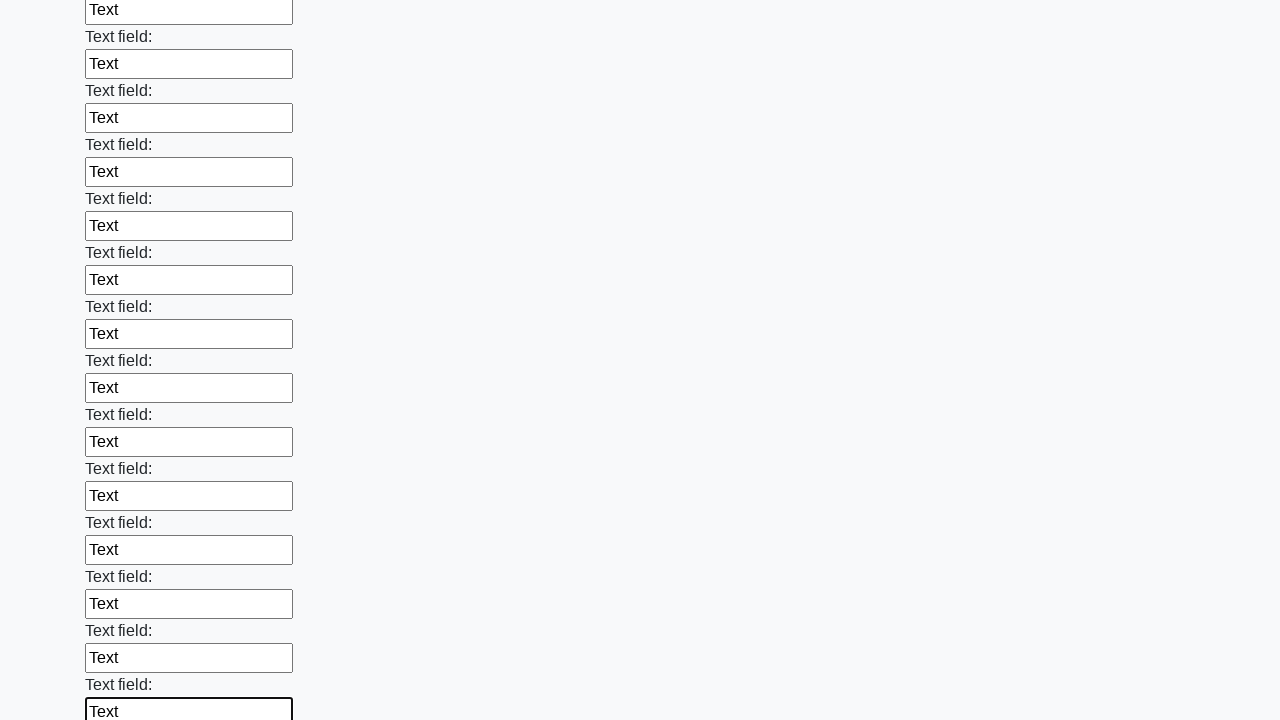

Filled an input field with text on input >> nth=64
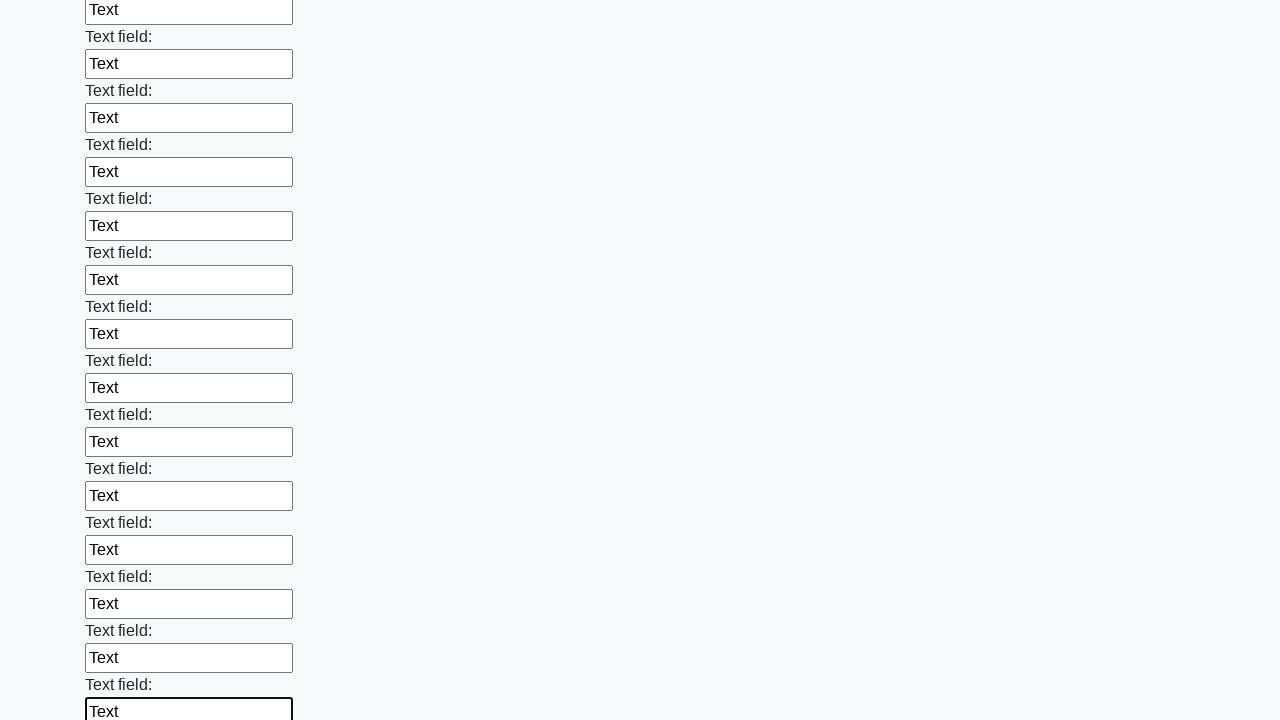

Filled an input field with text on input >> nth=65
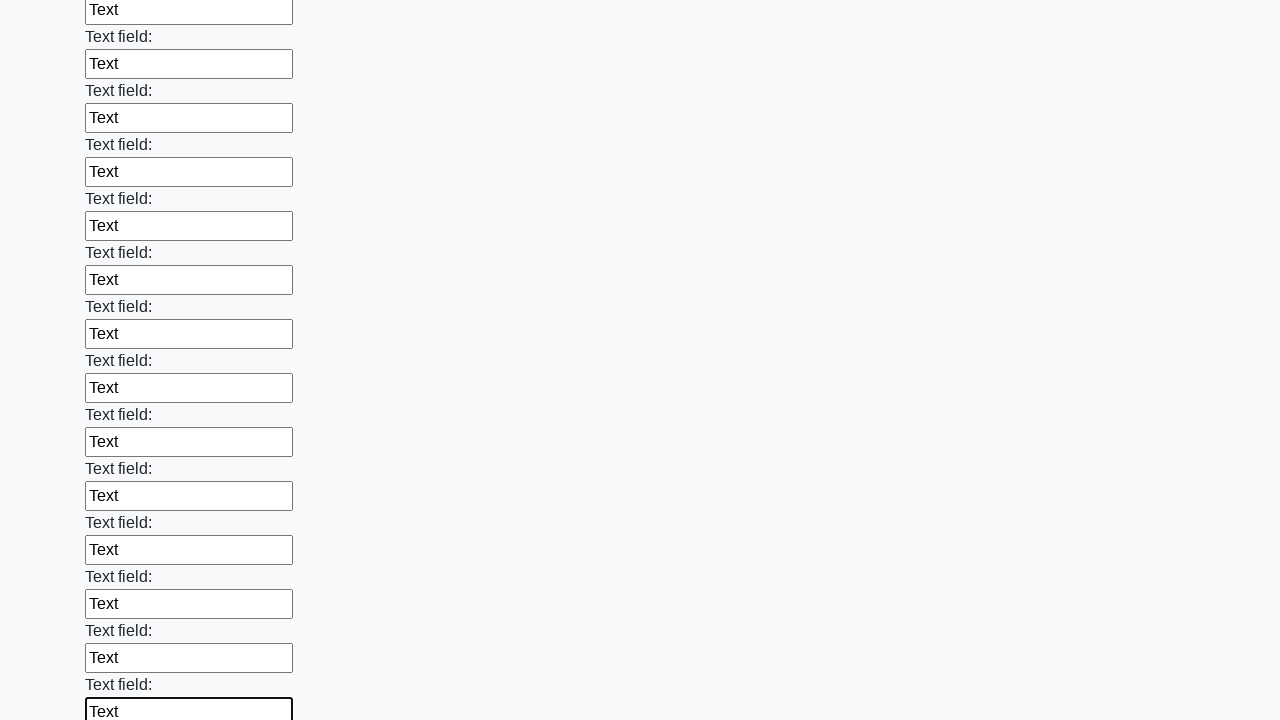

Filled an input field with text on input >> nth=66
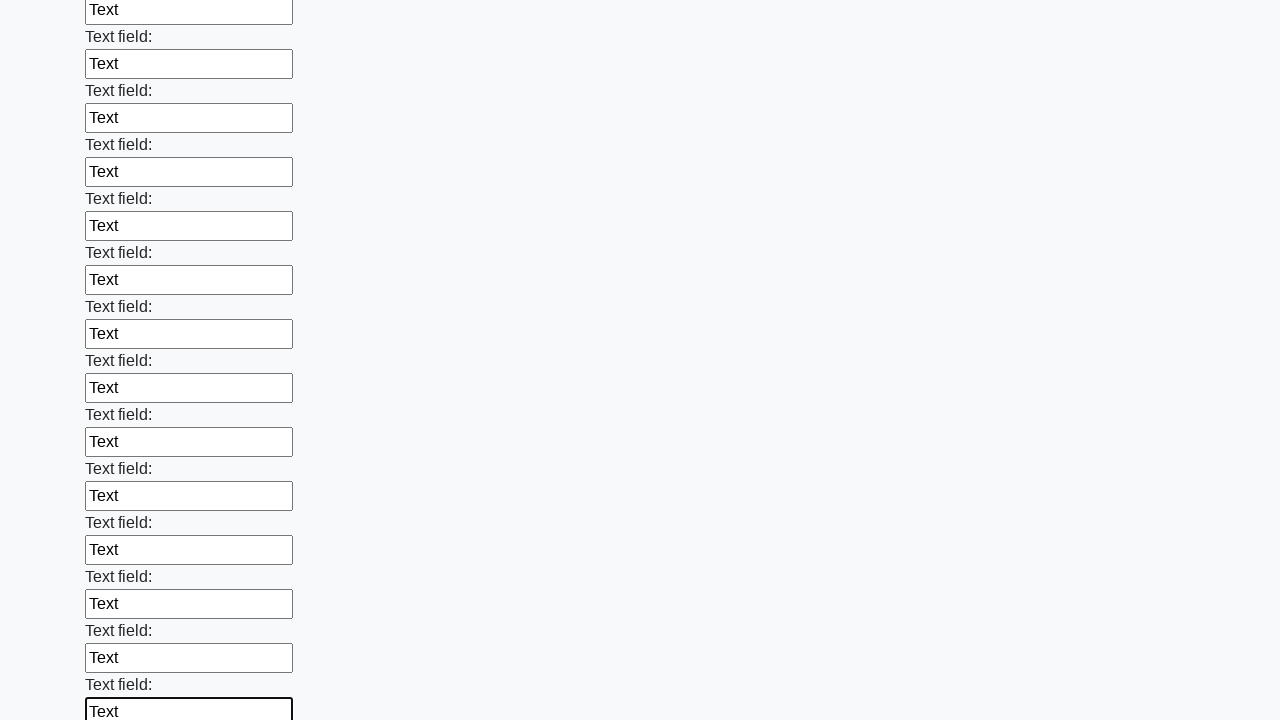

Filled an input field with text on input >> nth=67
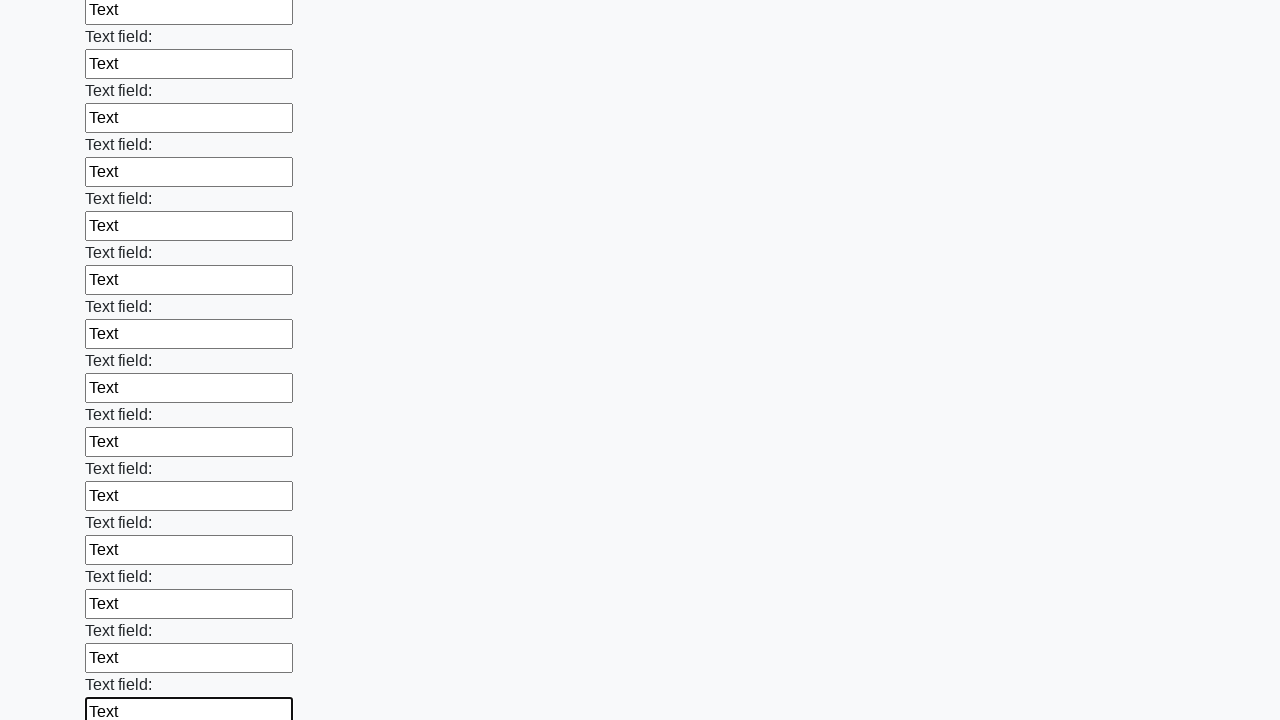

Filled an input field with text on input >> nth=68
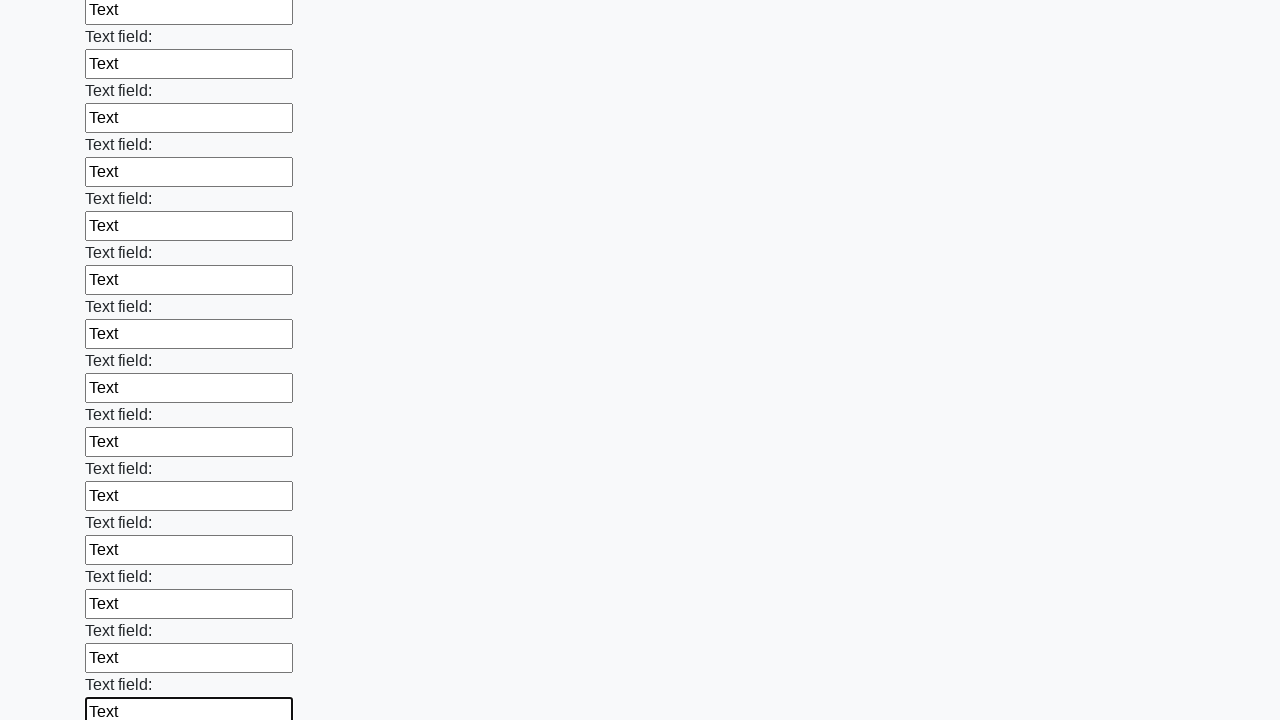

Filled an input field with text on input >> nth=69
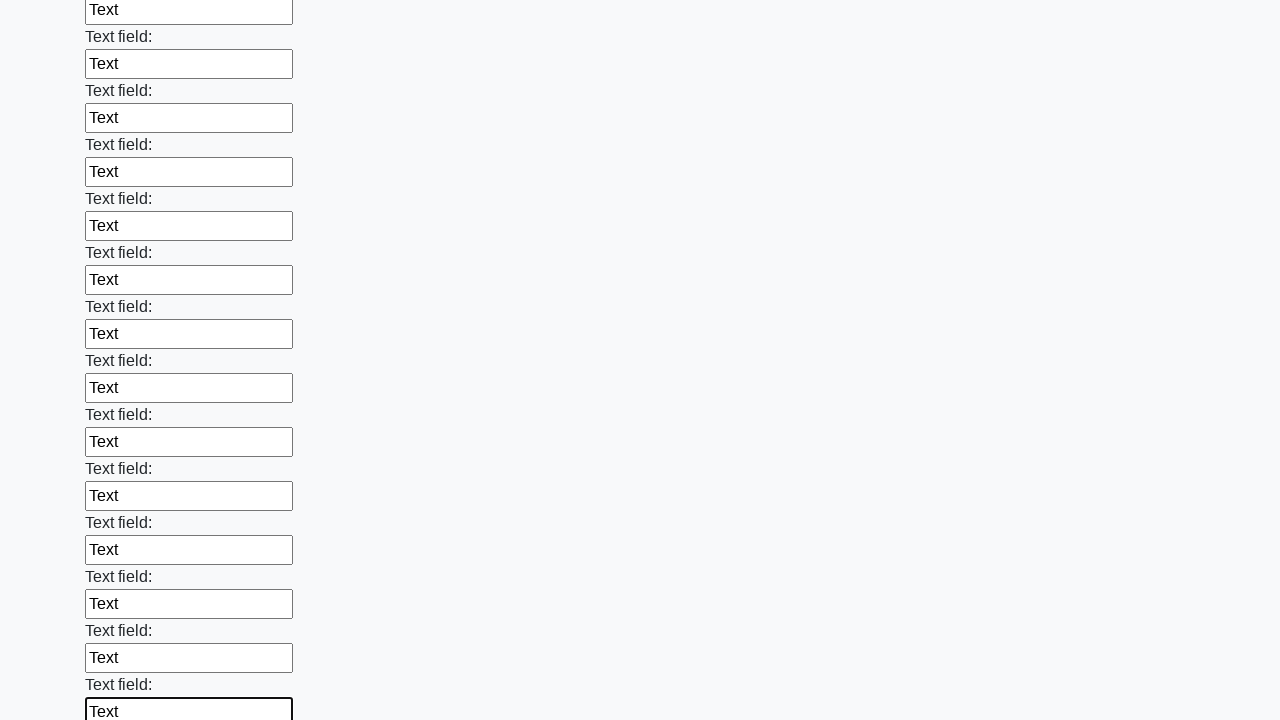

Filled an input field with text on input >> nth=70
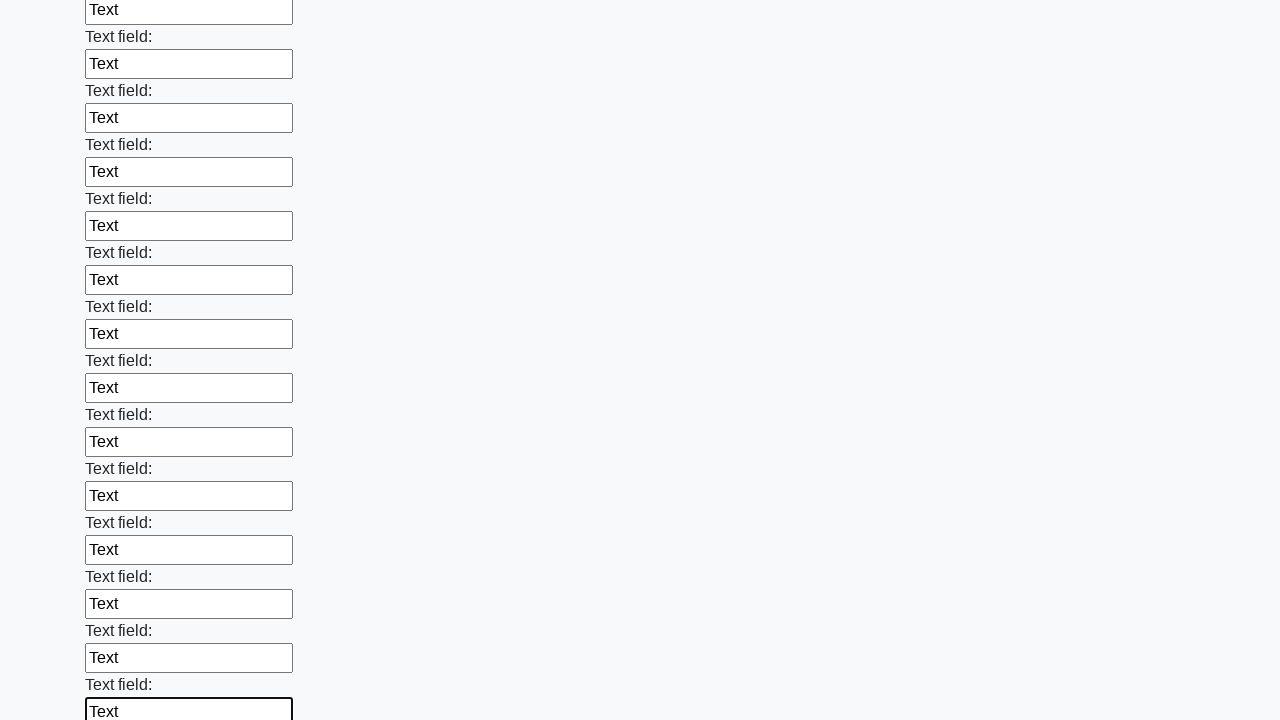

Filled an input field with text on input >> nth=71
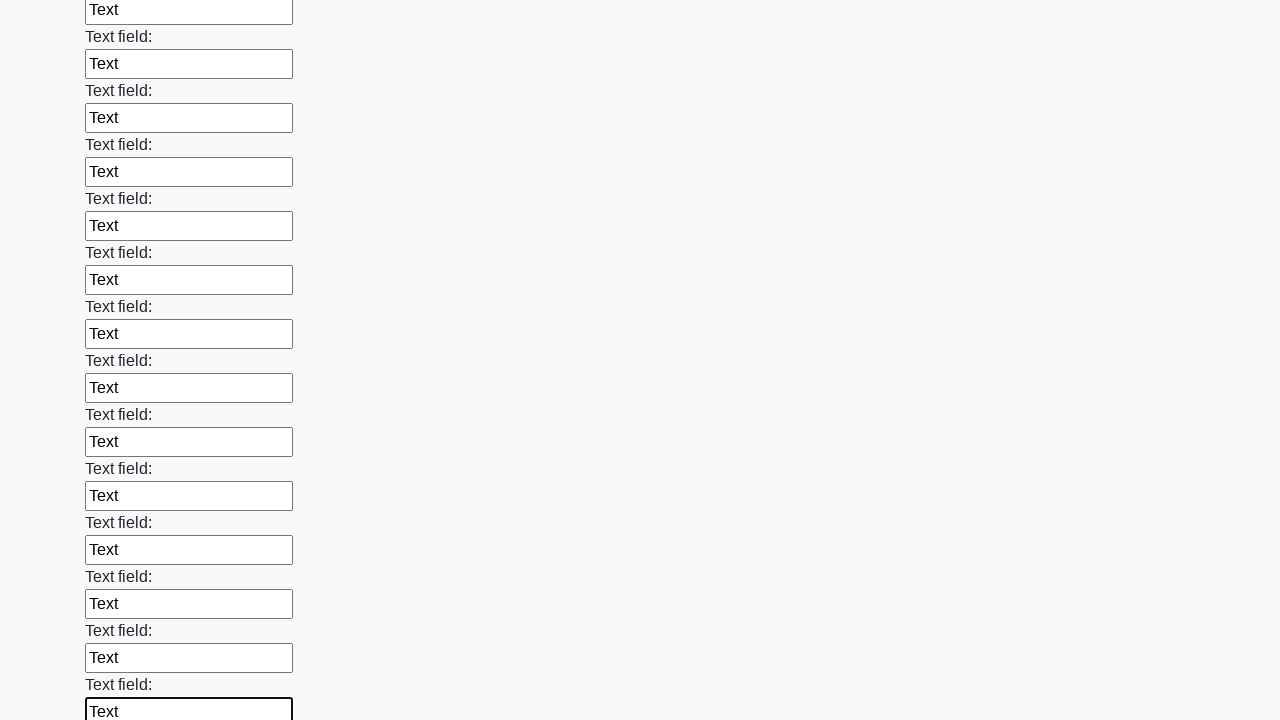

Filled an input field with text on input >> nth=72
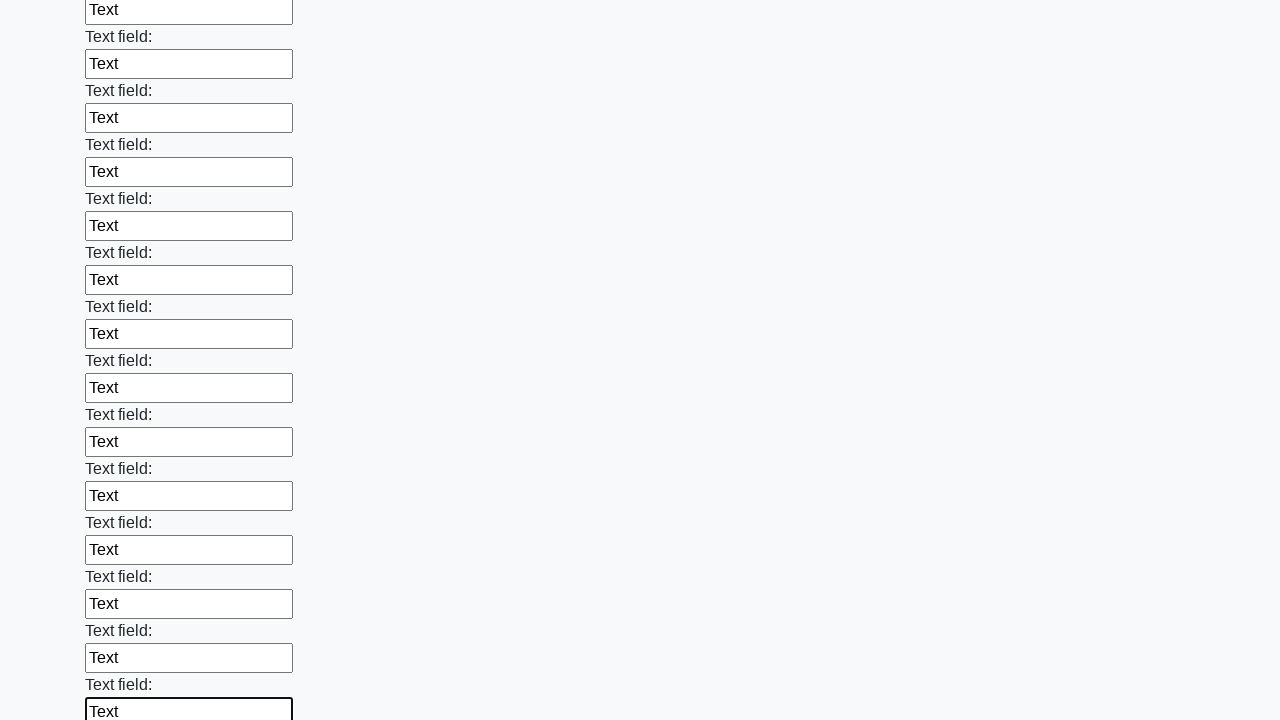

Filled an input field with text on input >> nth=73
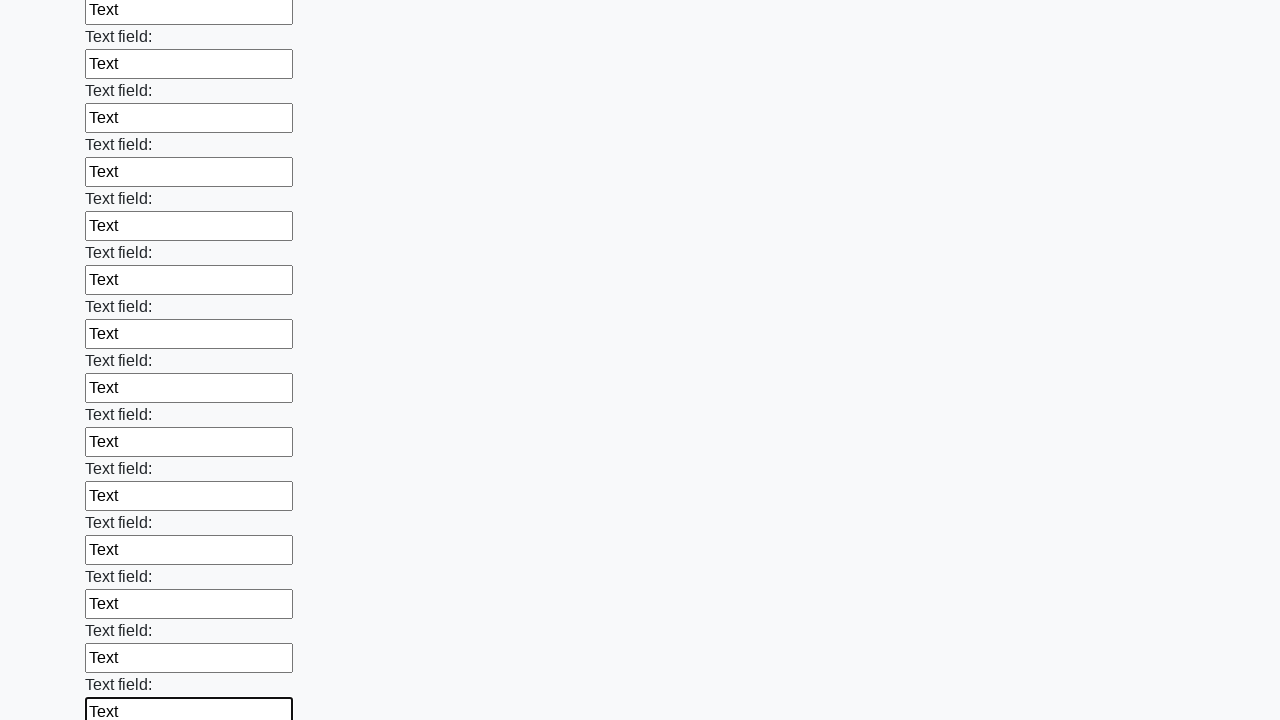

Filled an input field with text on input >> nth=74
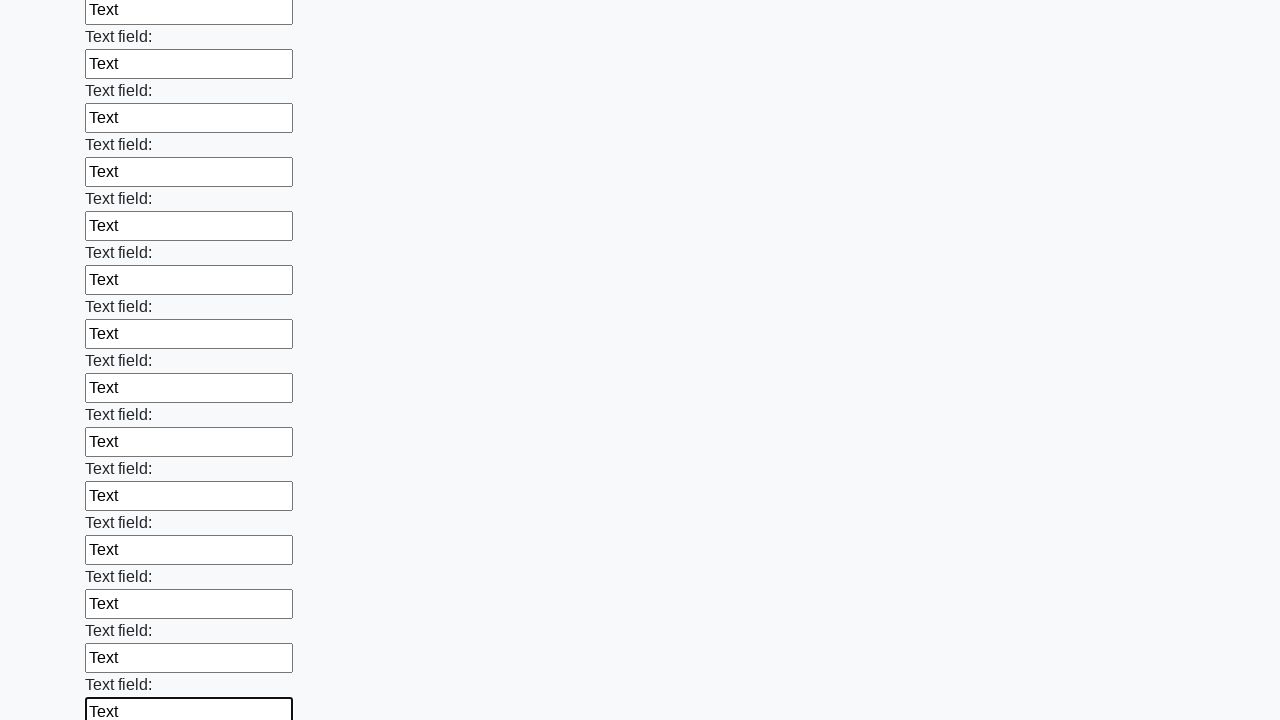

Filled an input field with text on input >> nth=75
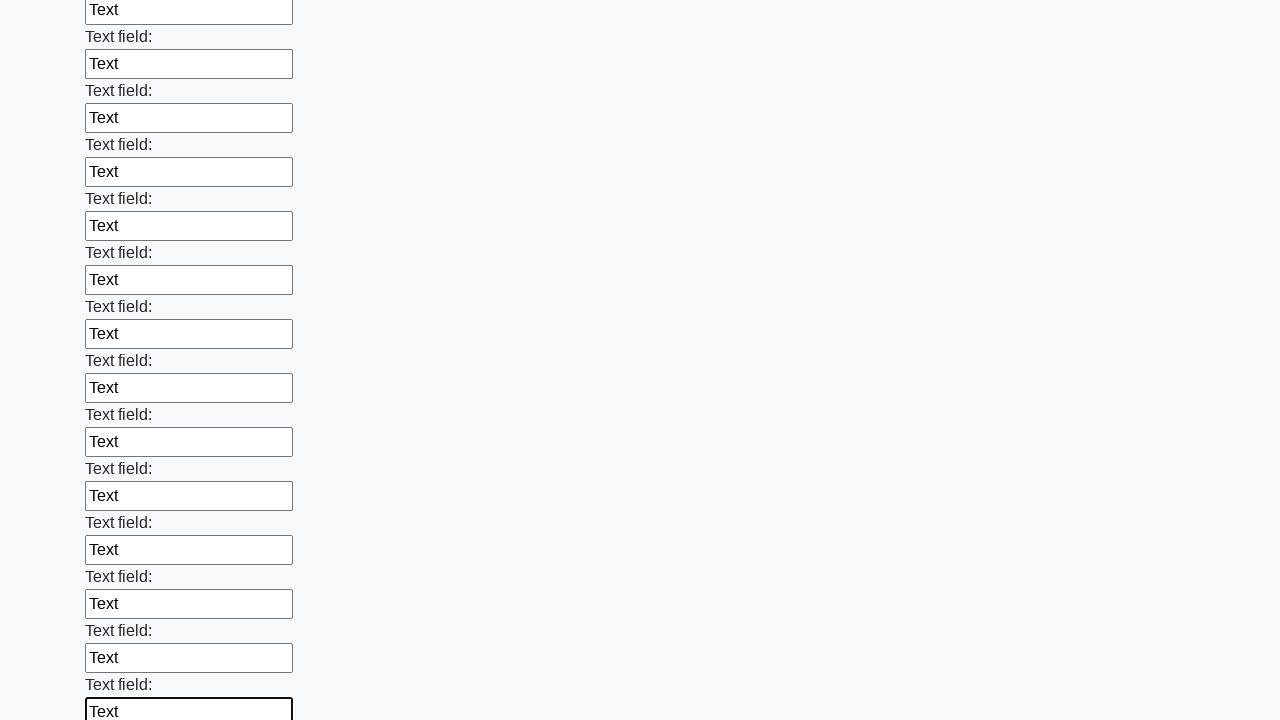

Filled an input field with text on input >> nth=76
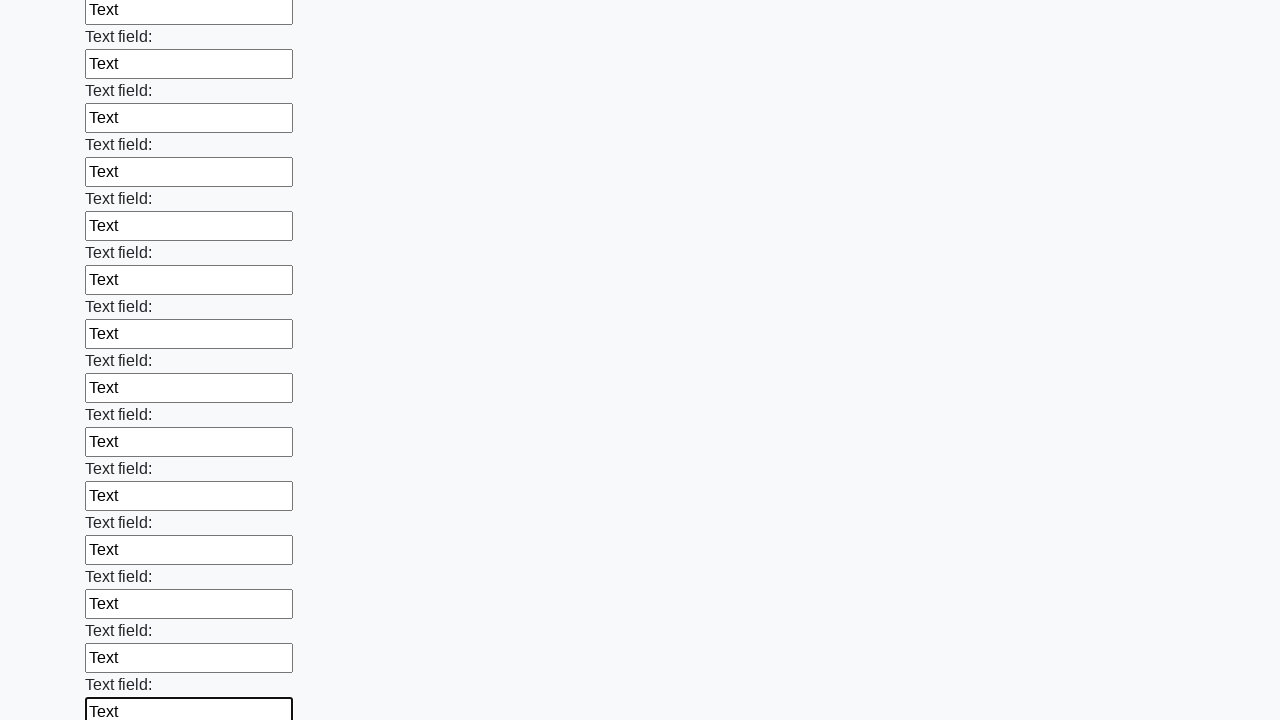

Filled an input field with text on input >> nth=77
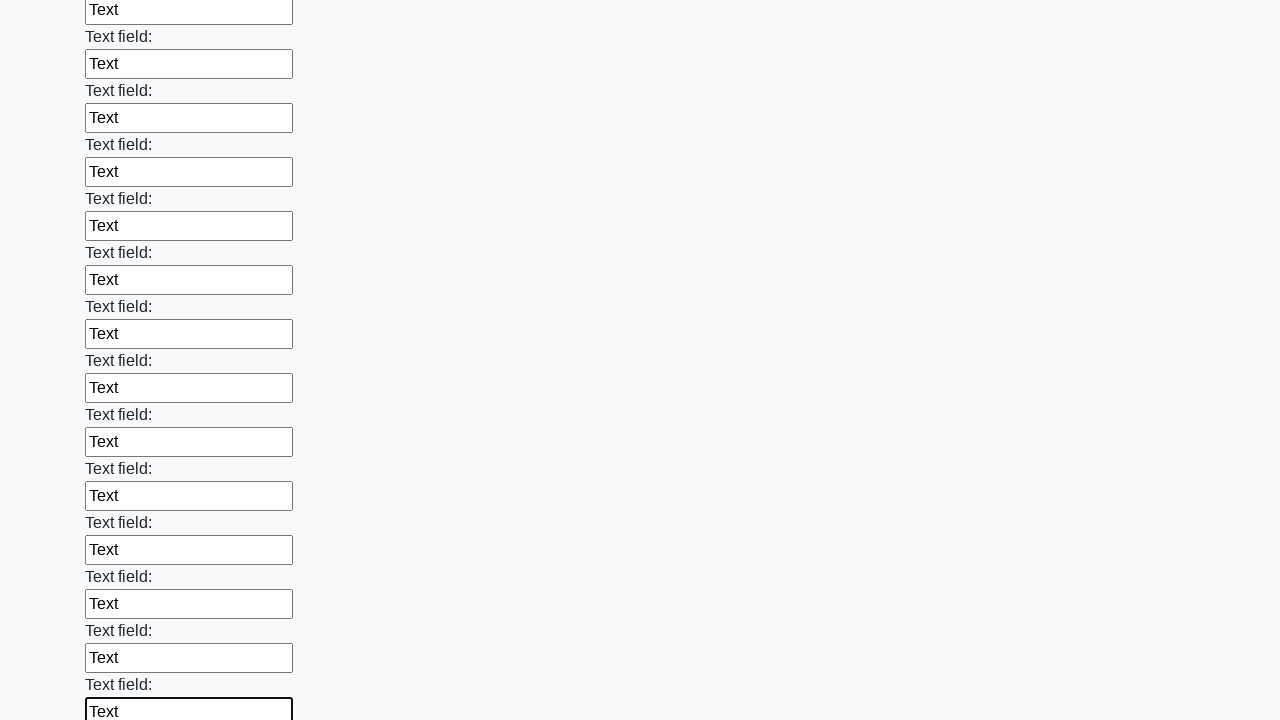

Filled an input field with text on input >> nth=78
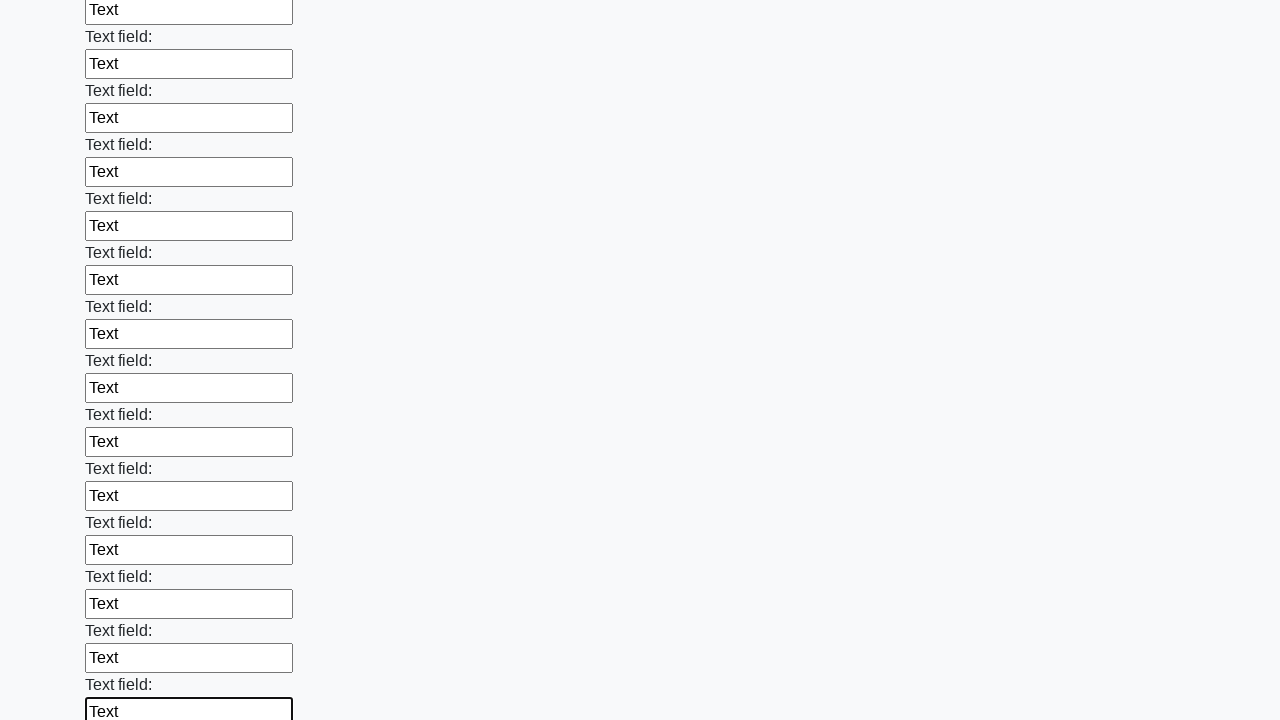

Filled an input field with text on input >> nth=79
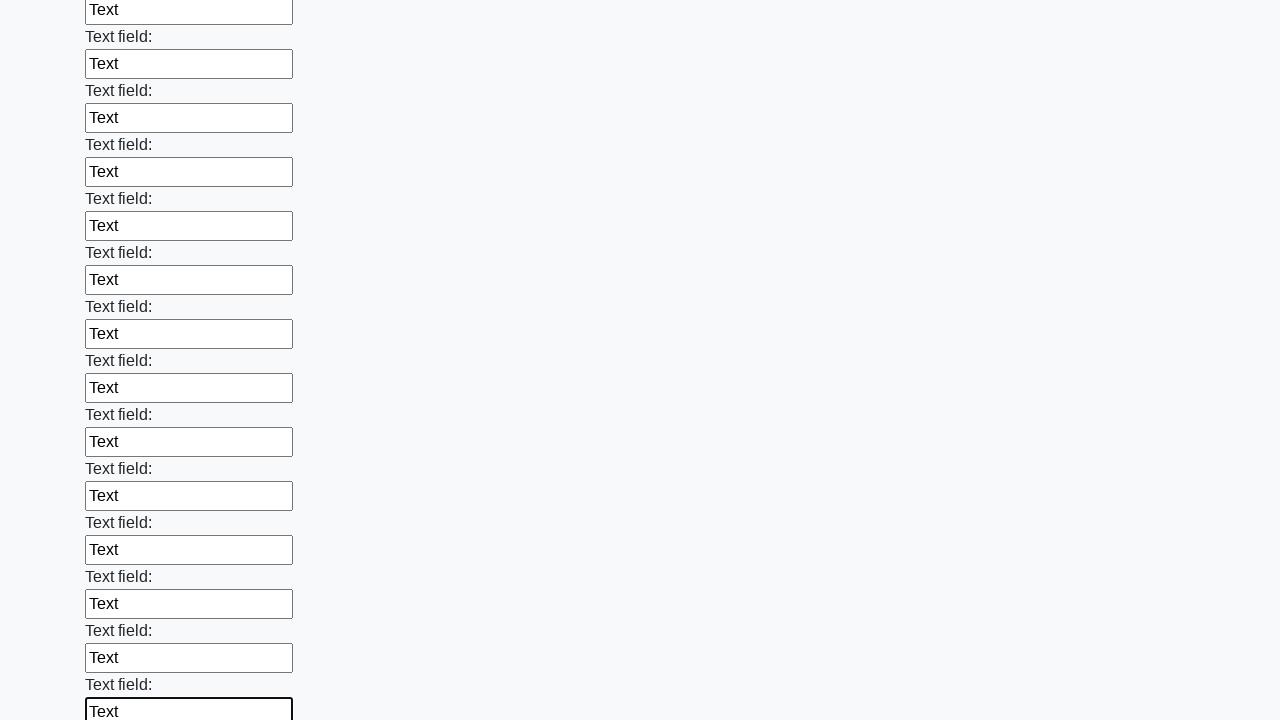

Filled an input field with text on input >> nth=80
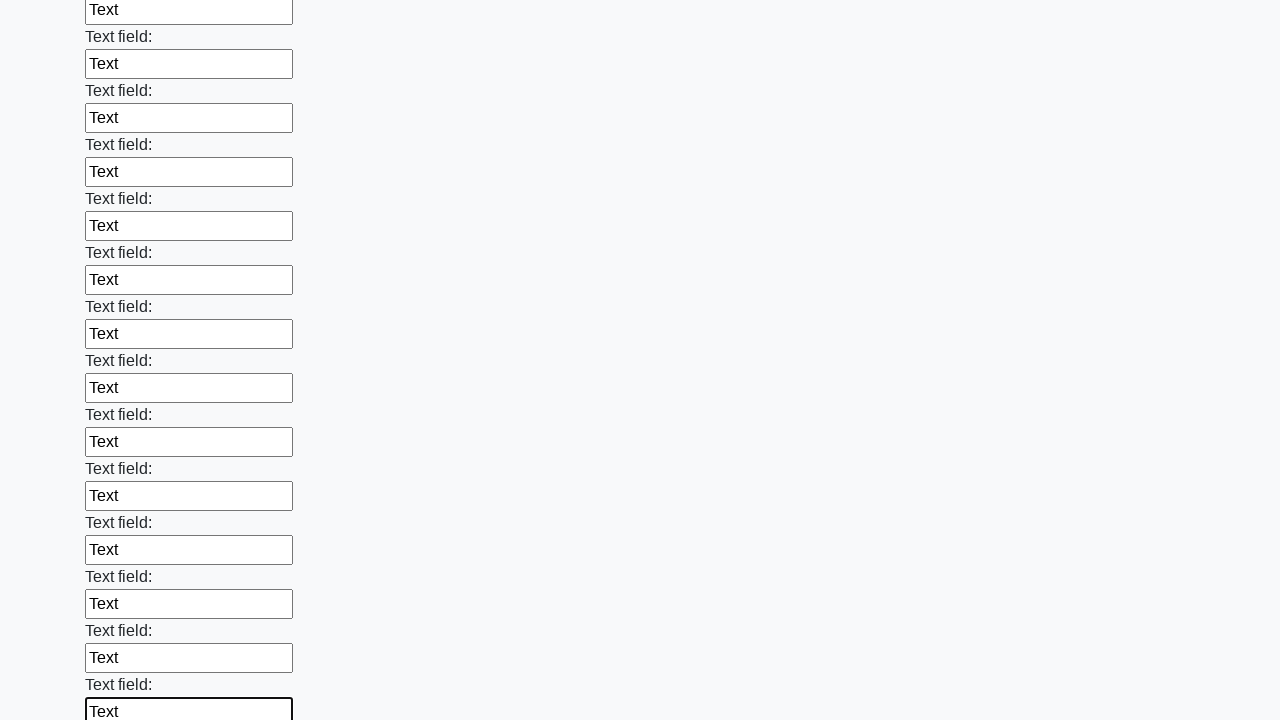

Filled an input field with text on input >> nth=81
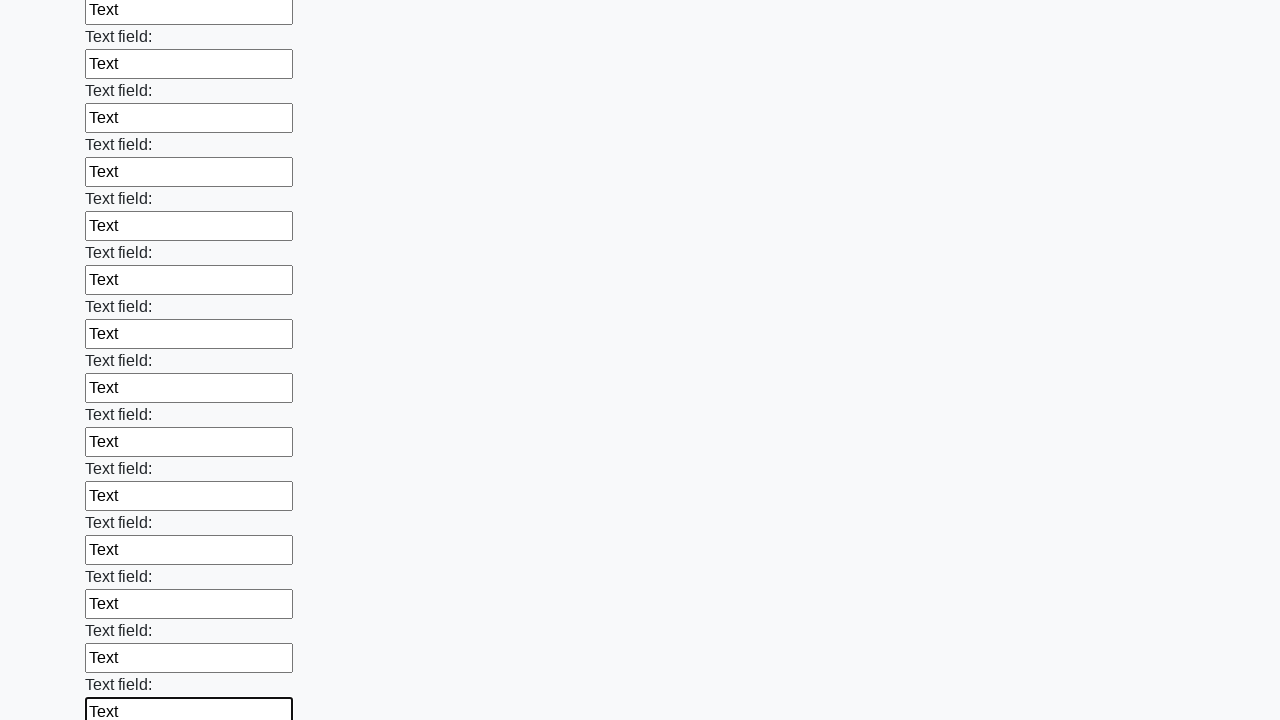

Filled an input field with text on input >> nth=82
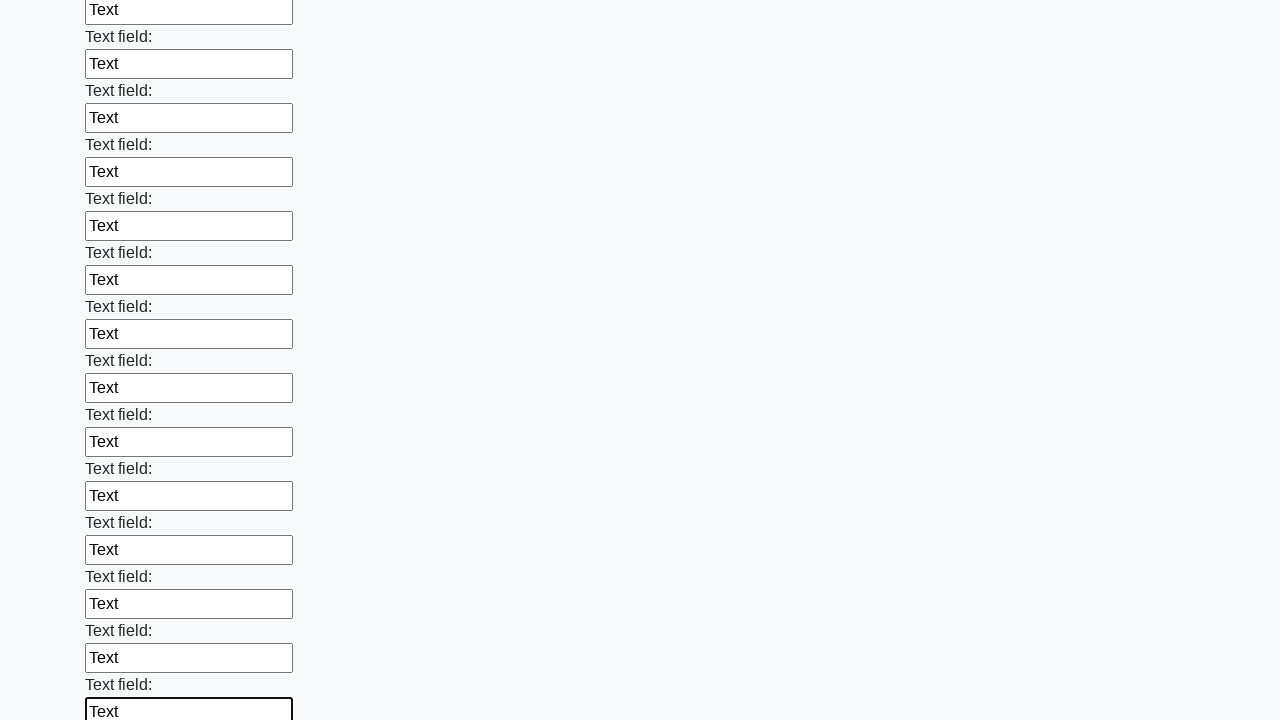

Filled an input field with text on input >> nth=83
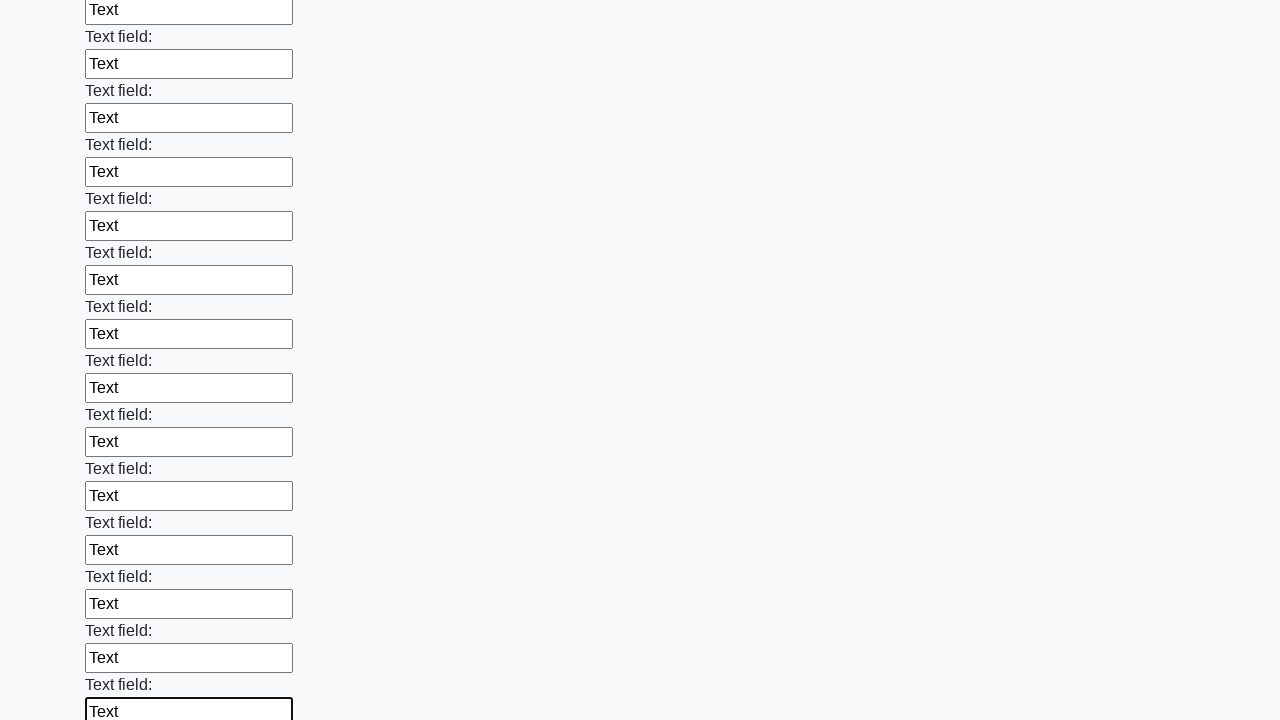

Filled an input field with text on input >> nth=84
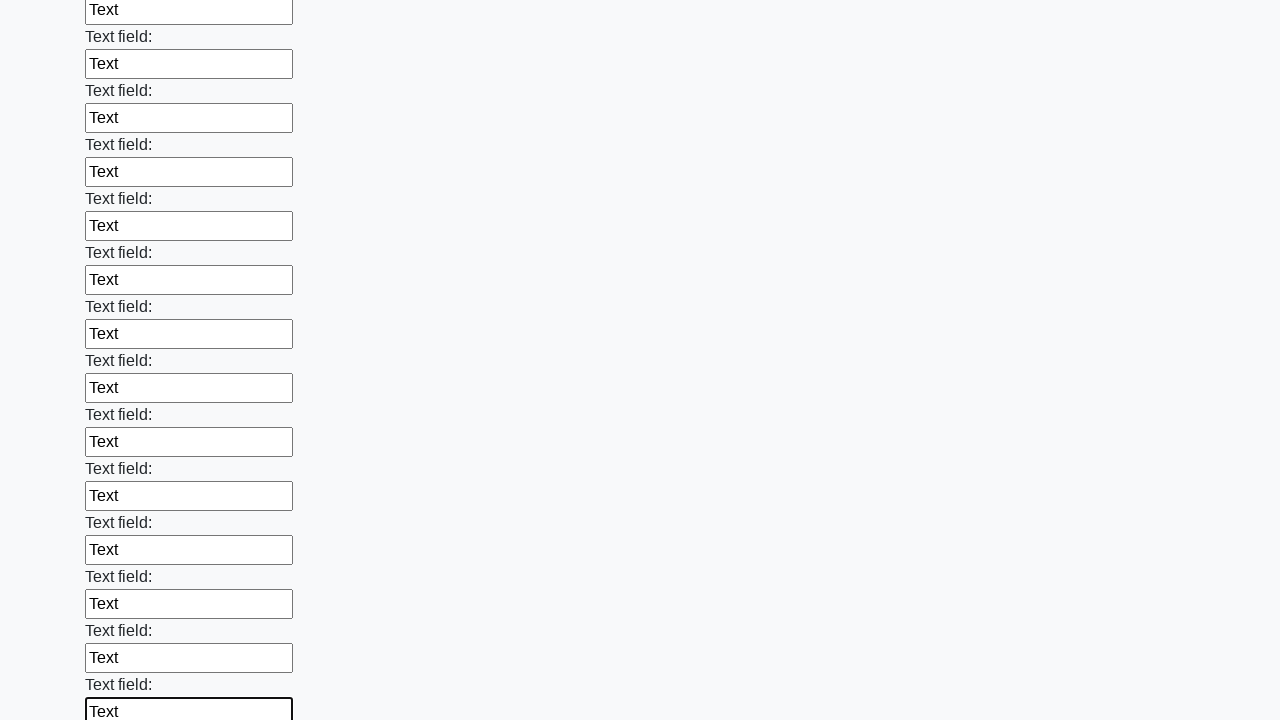

Filled an input field with text on input >> nth=85
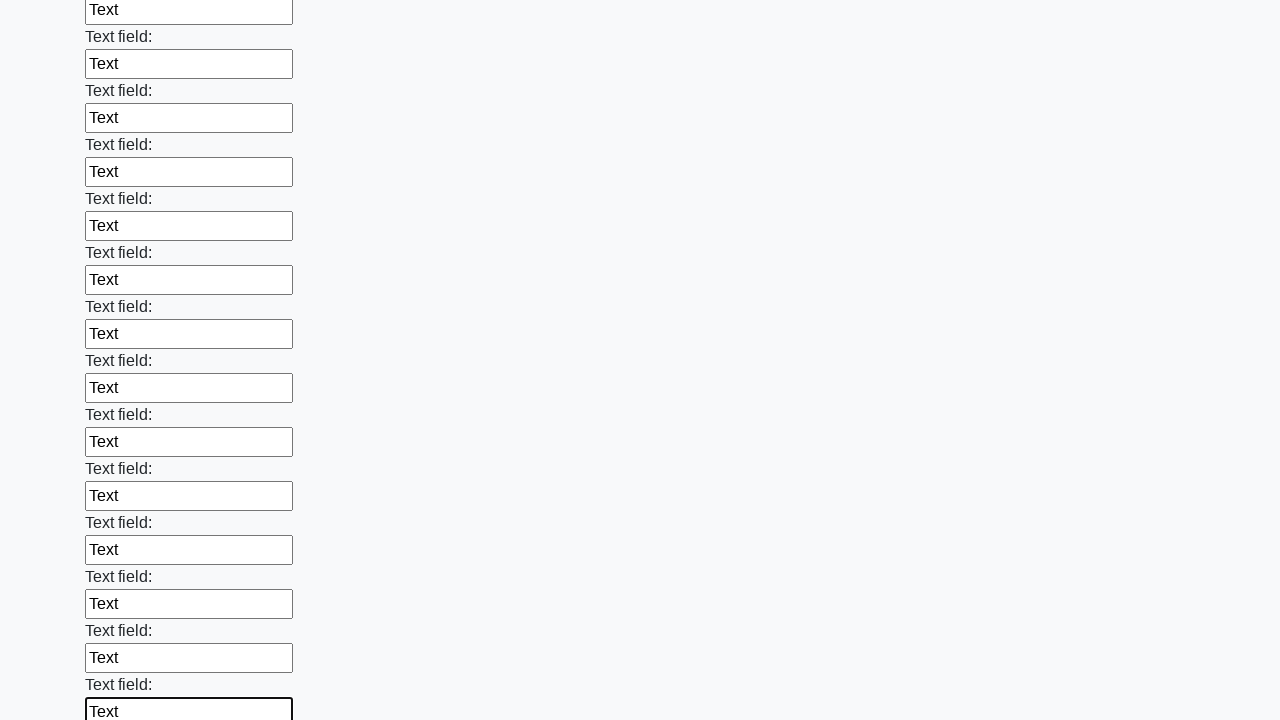

Filled an input field with text on input >> nth=86
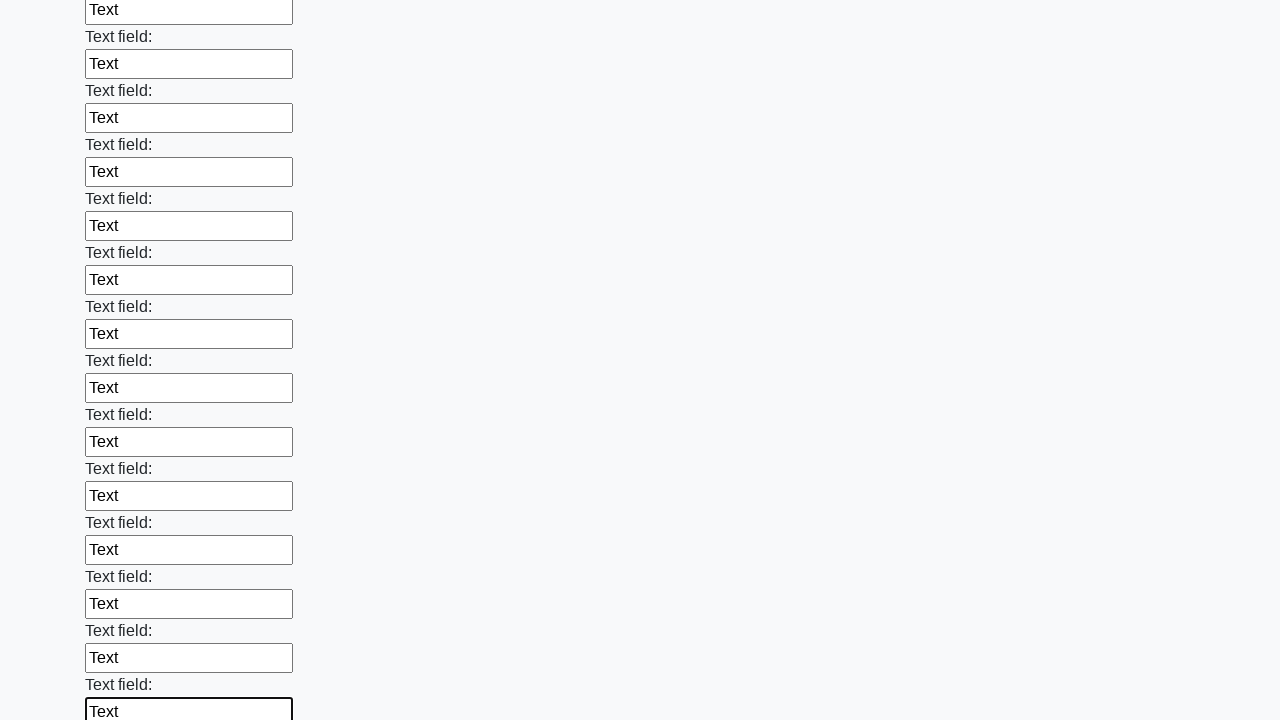

Filled an input field with text on input >> nth=87
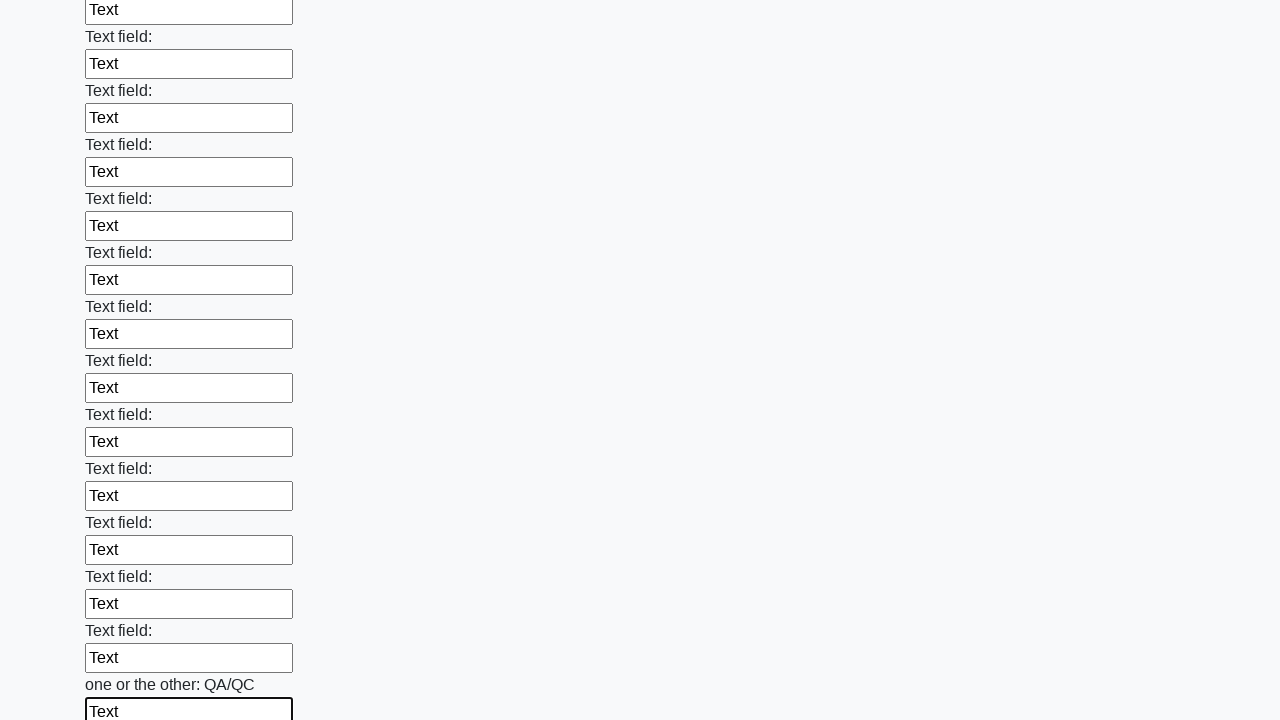

Filled an input field with text on input >> nth=88
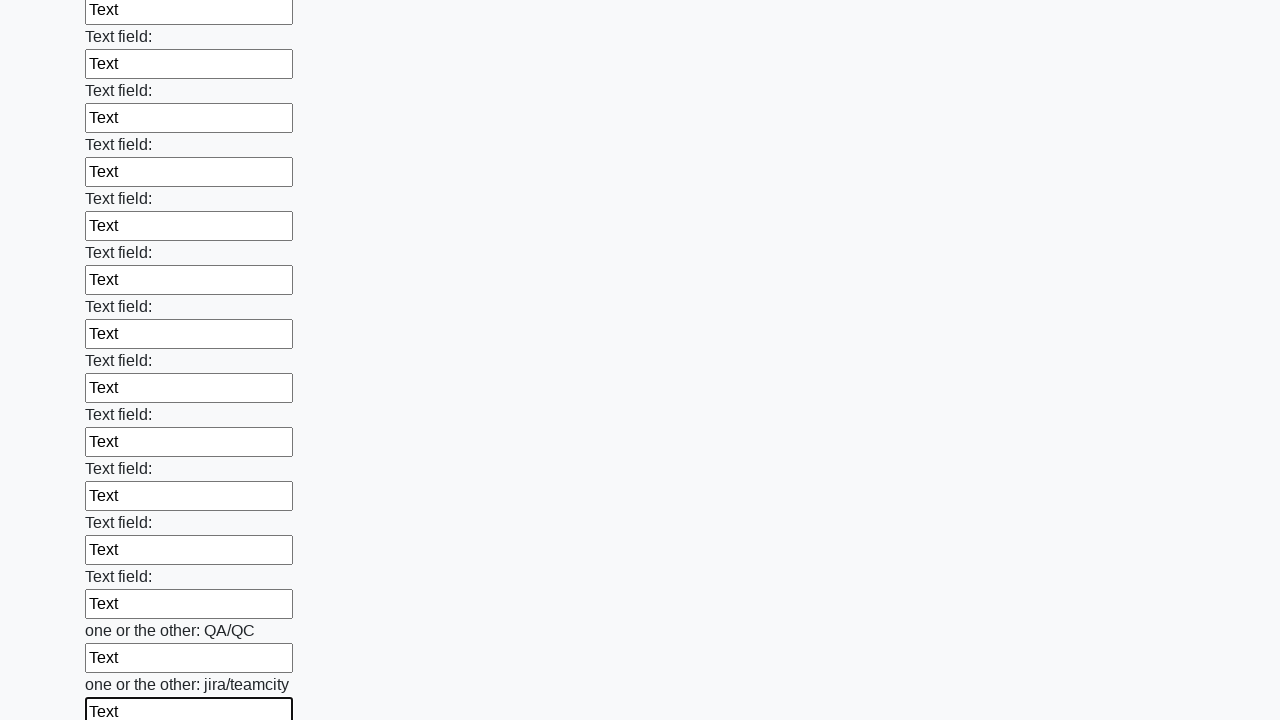

Filled an input field with text on input >> nth=89
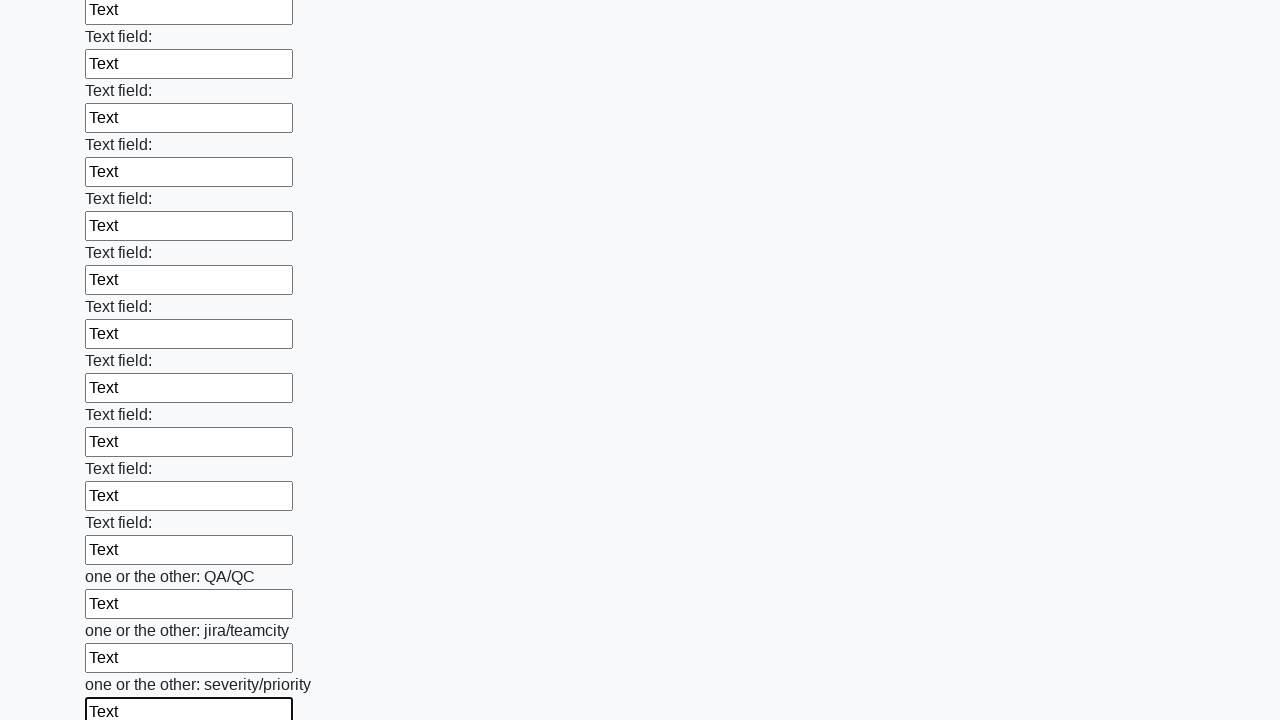

Filled an input field with text on input >> nth=90
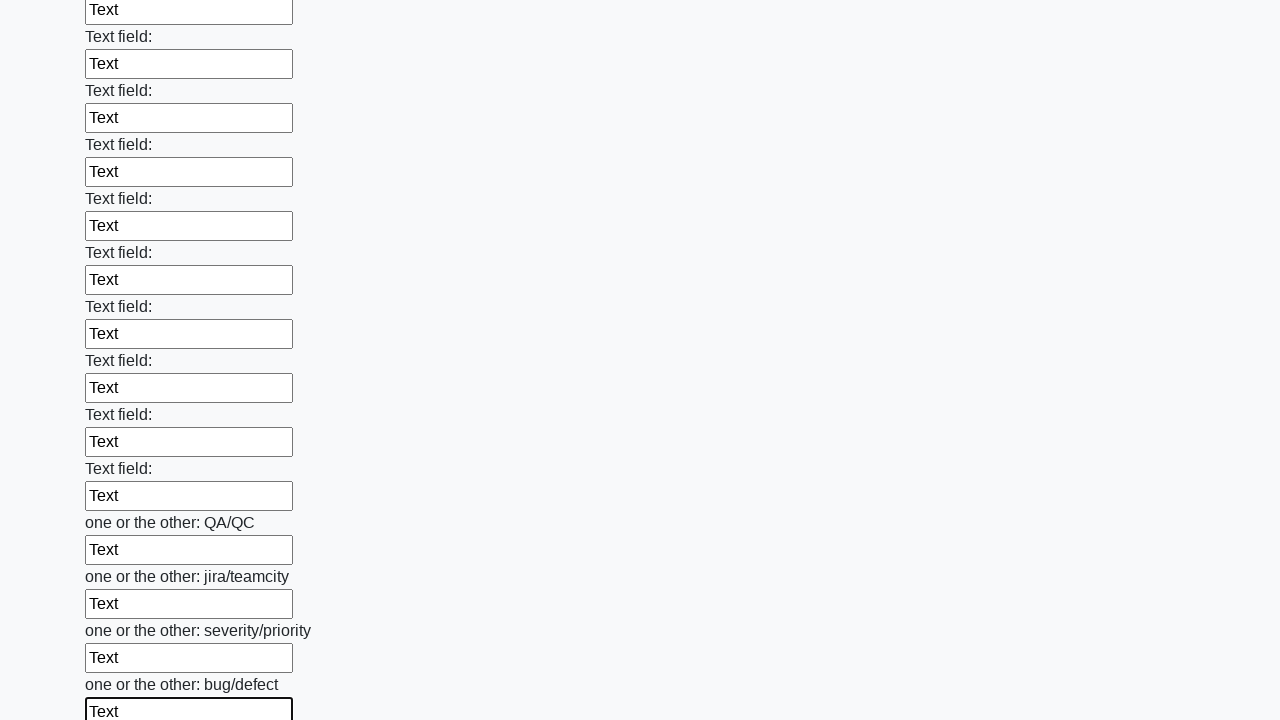

Filled an input field with text on input >> nth=91
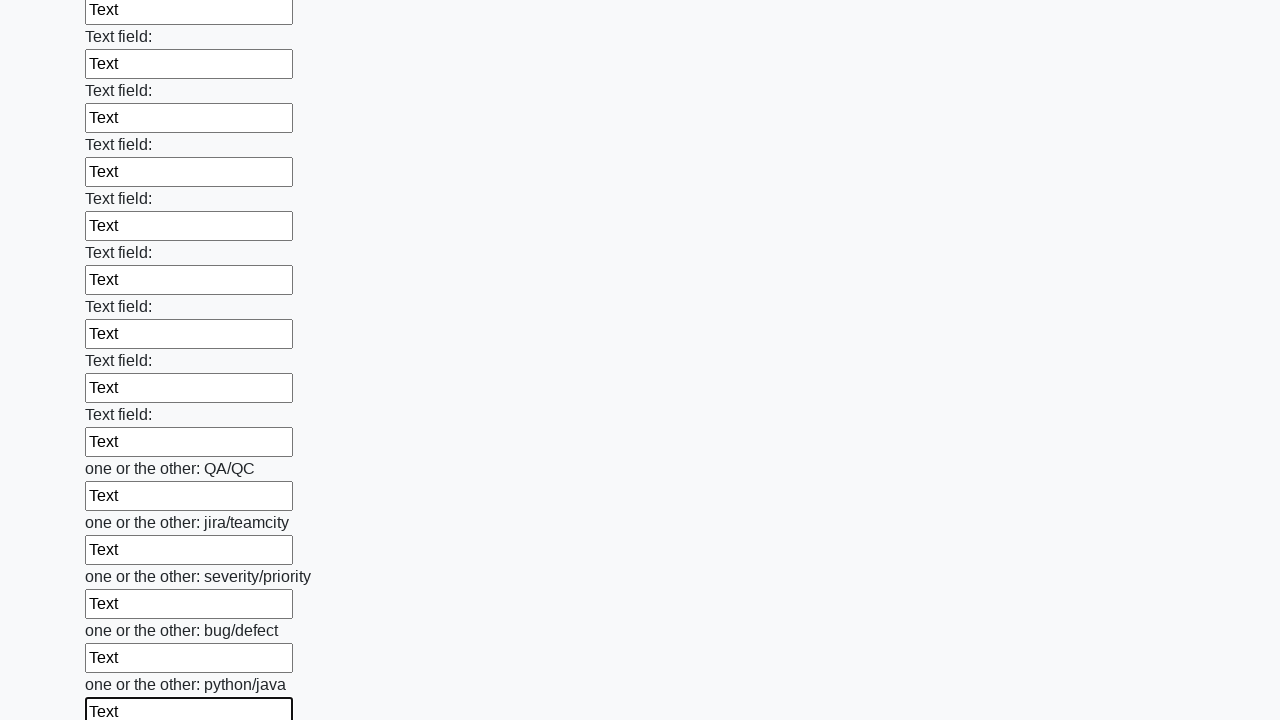

Filled an input field with text on input >> nth=92
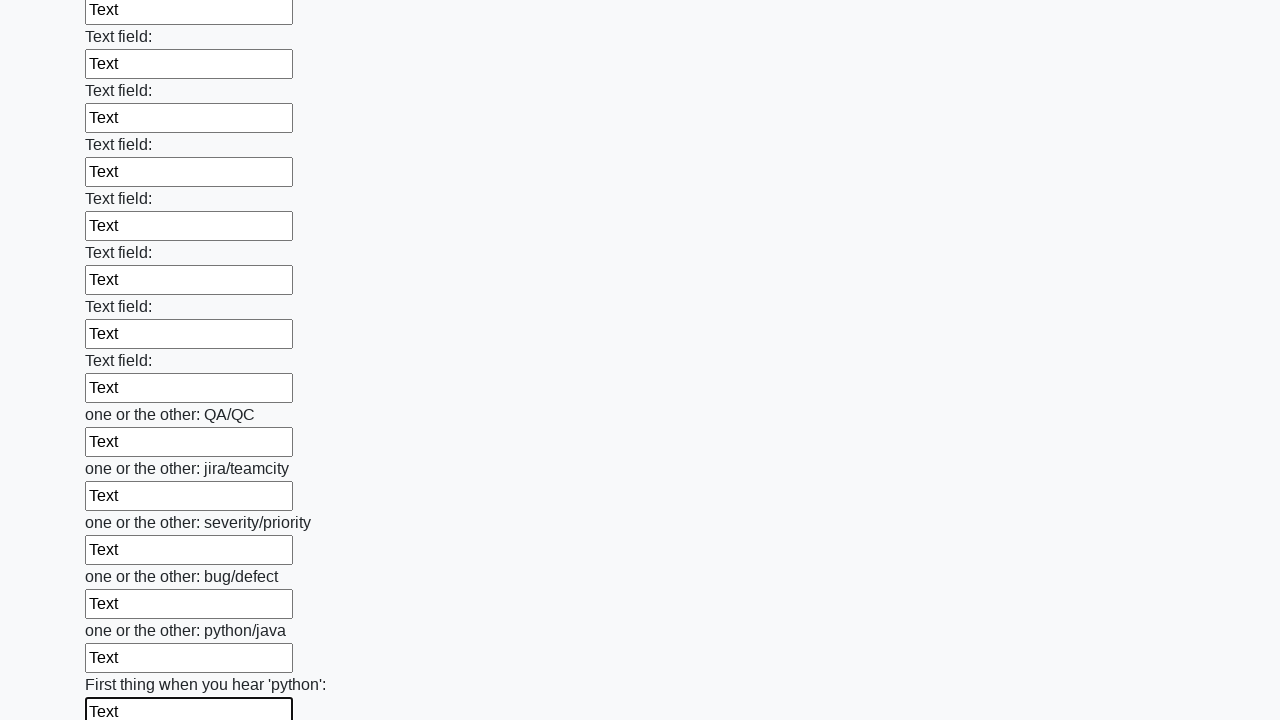

Filled an input field with text on input >> nth=93
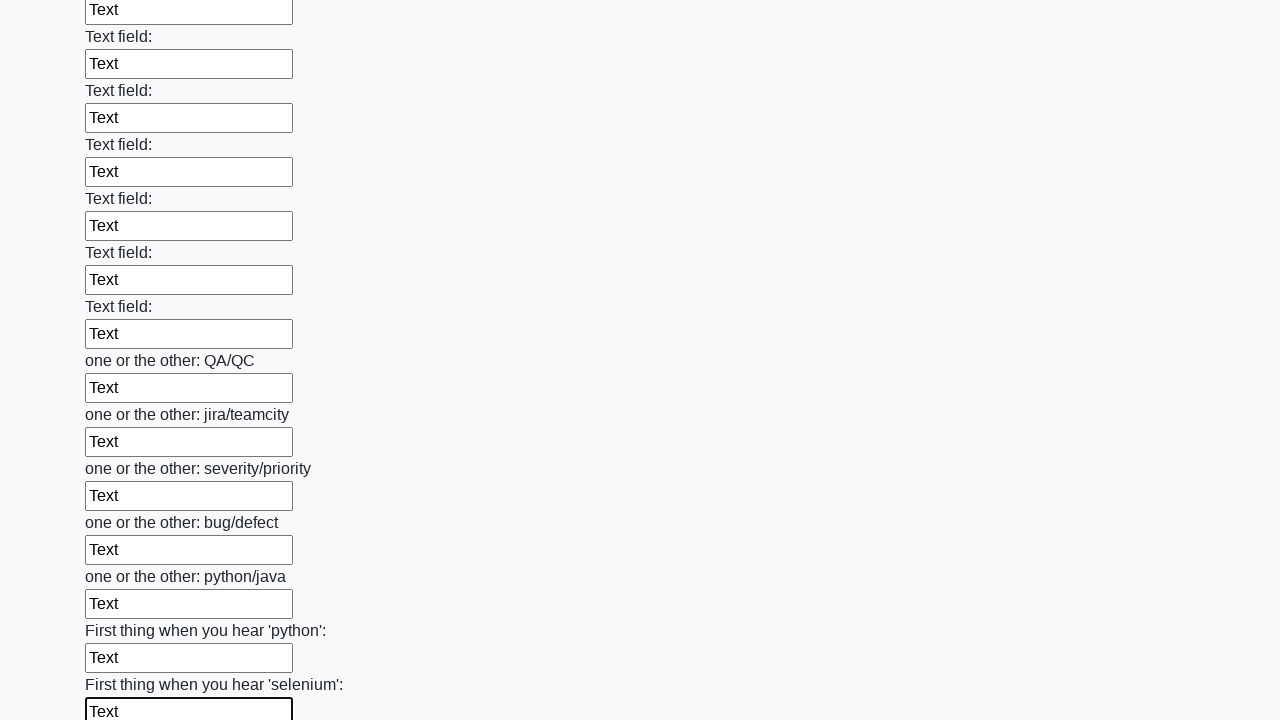

Filled an input field with text on input >> nth=94
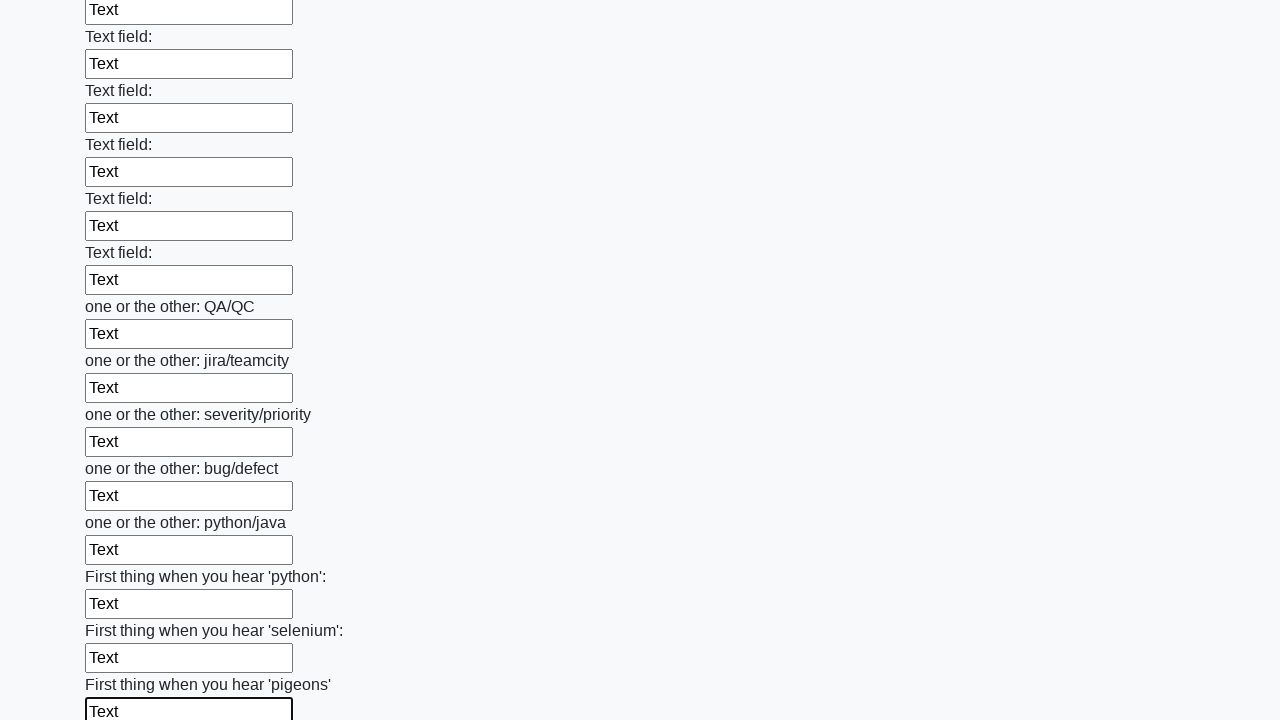

Filled an input field with text on input >> nth=95
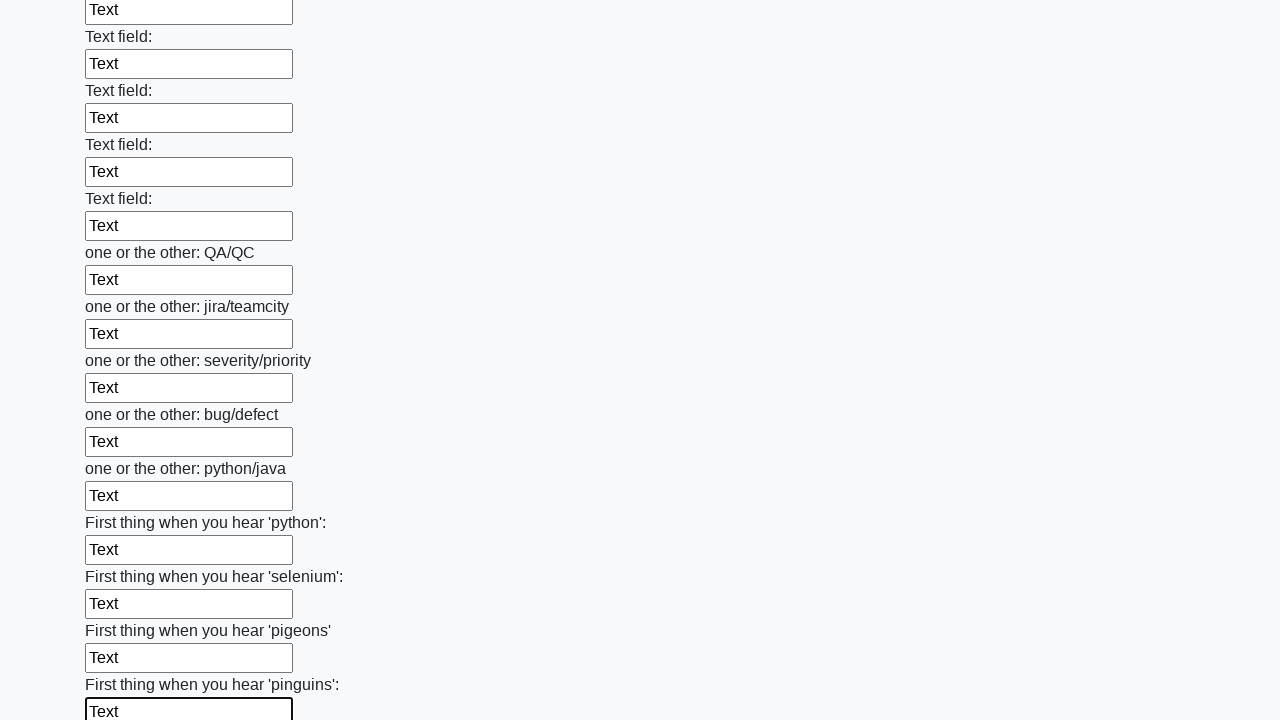

Filled an input field with text on input >> nth=96
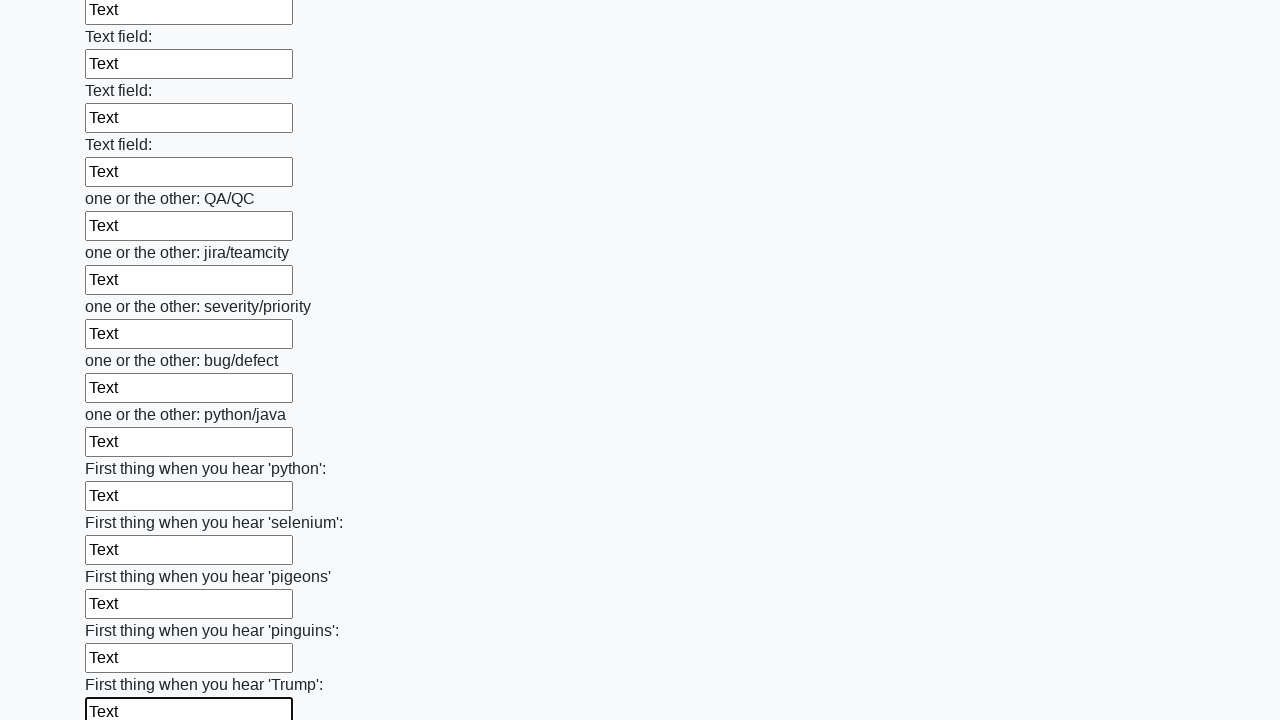

Filled an input field with text on input >> nth=97
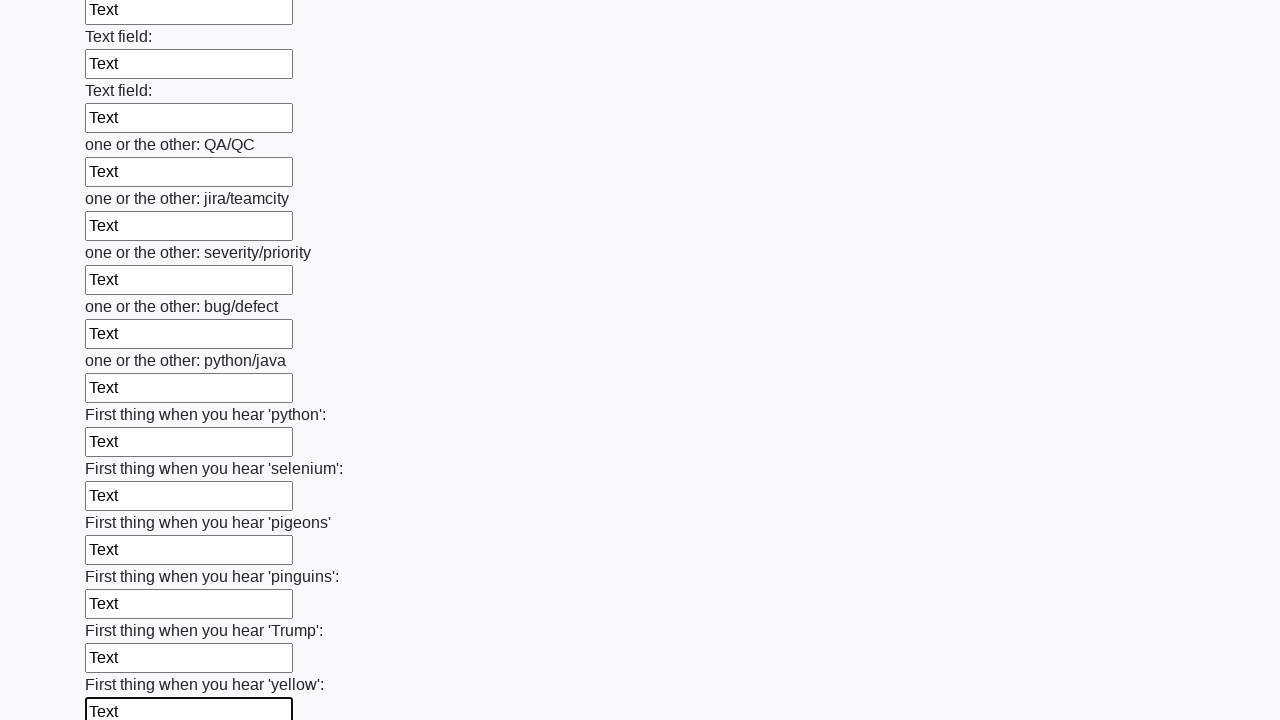

Filled an input field with text on input >> nth=98
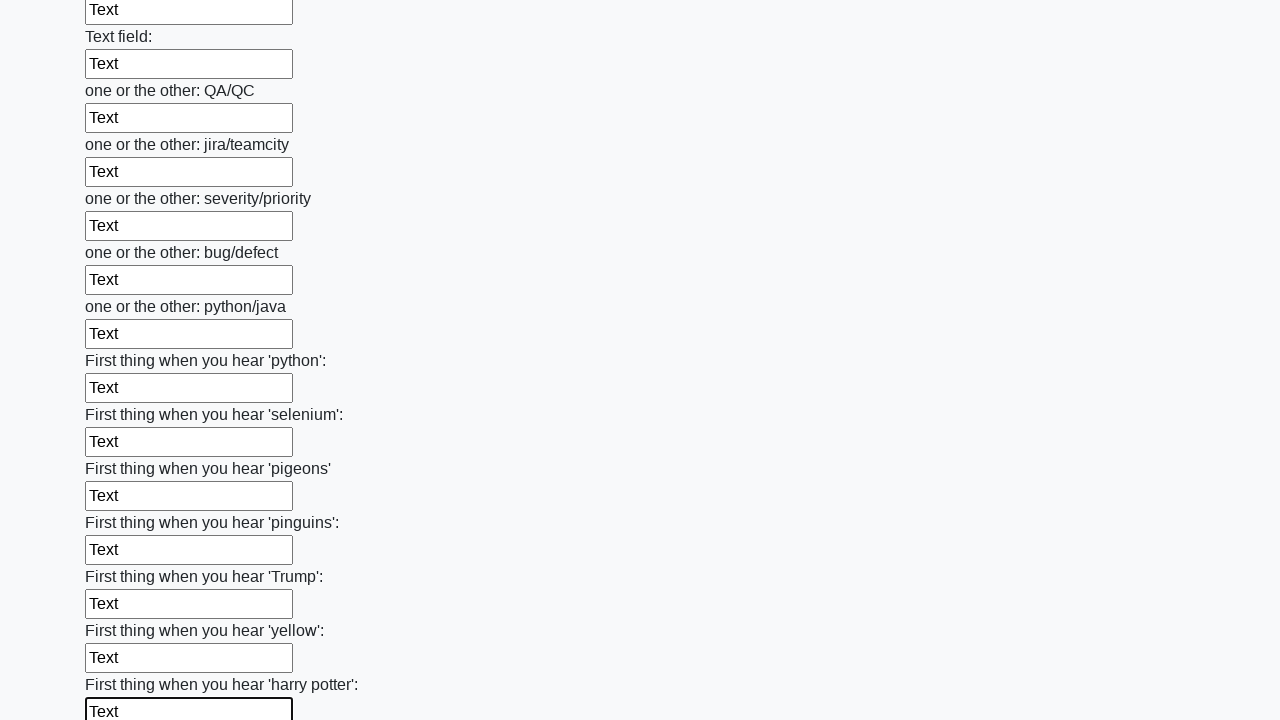

Filled an input field with text on input >> nth=99
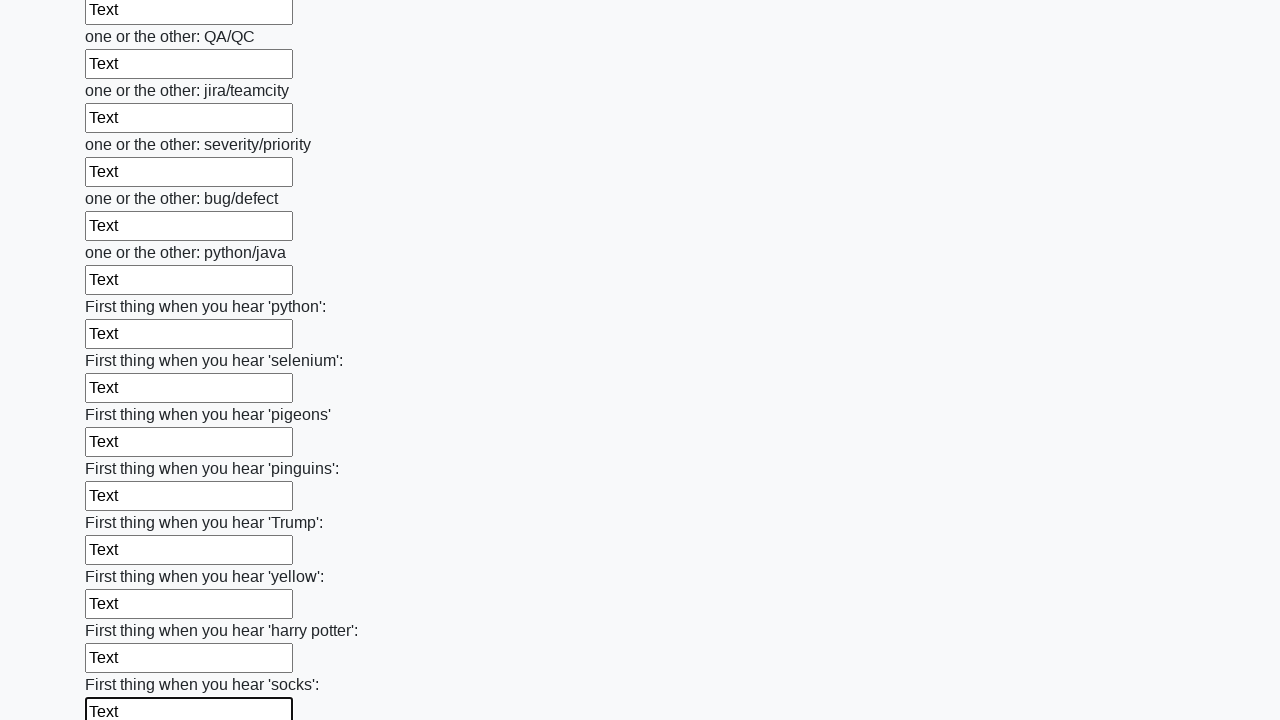

Clicked the submit button at (123, 611) on button.btn
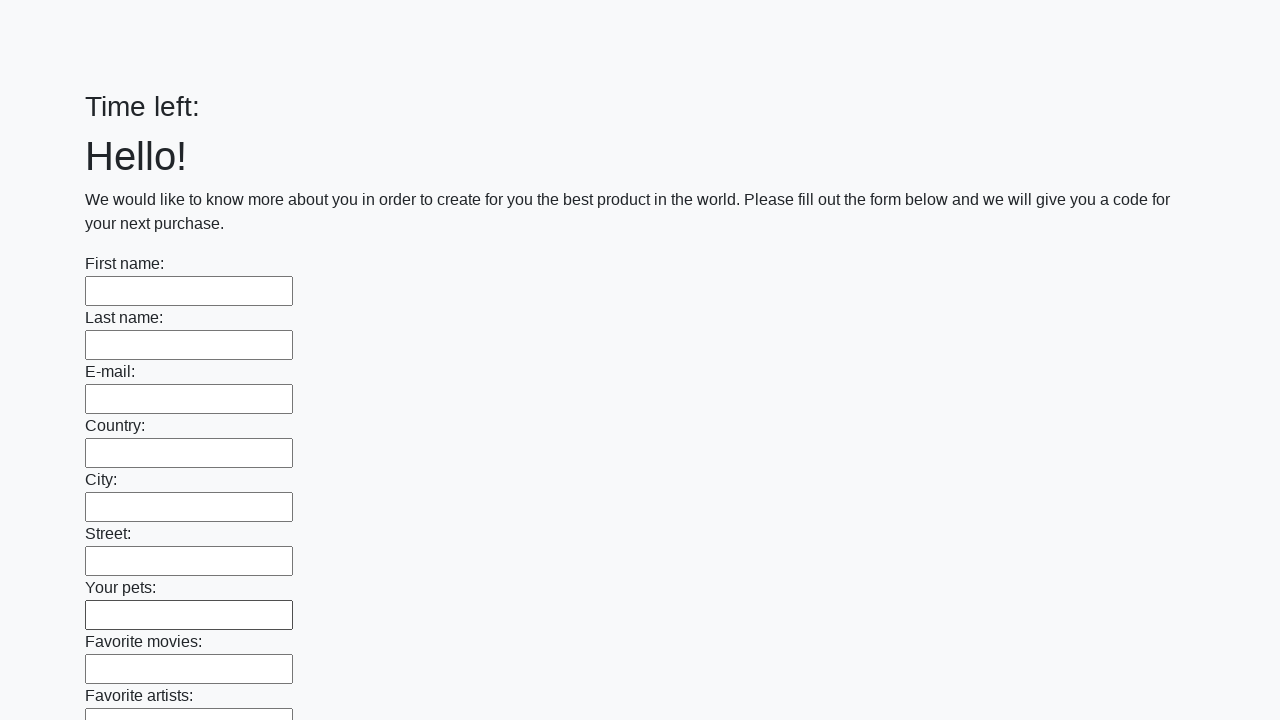

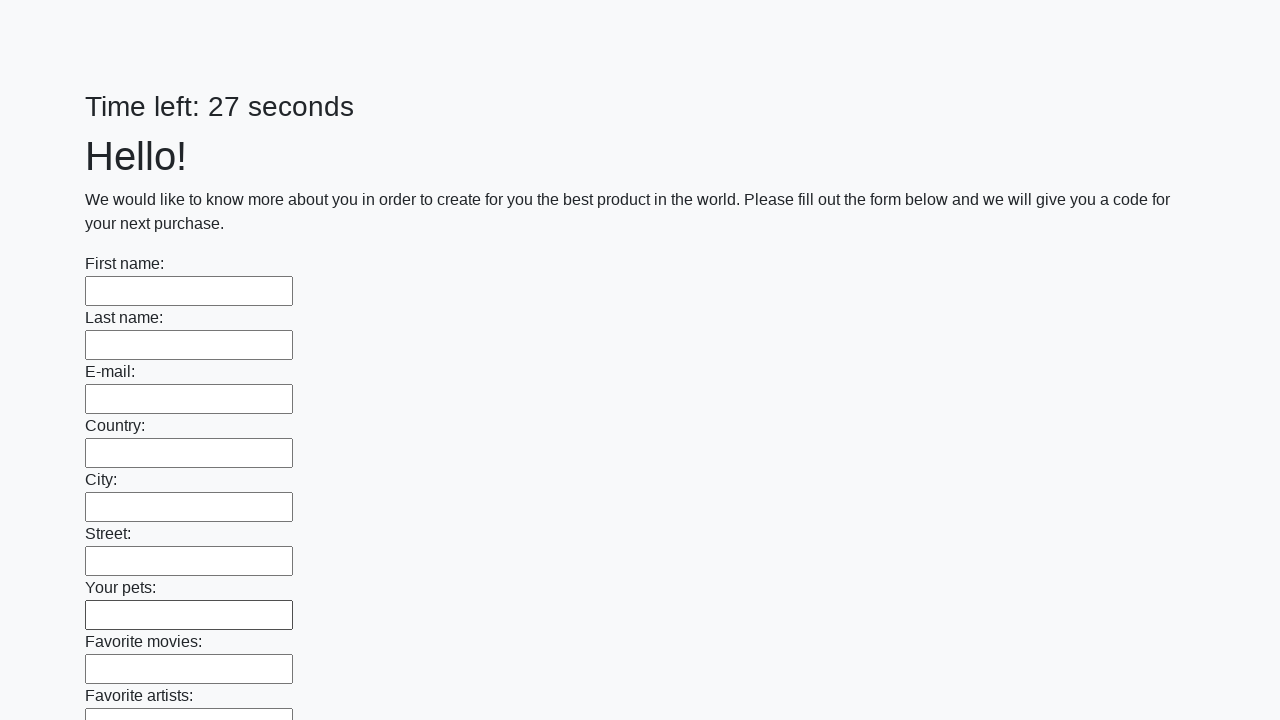